Tests responsive design by resizing the browser window to different viewport widths (480, 960, 1366, 1920) and scrolling through the entire page at each size to verify content renders correctly at various breakpoints.

Starting URL: https://nomadcoders.co

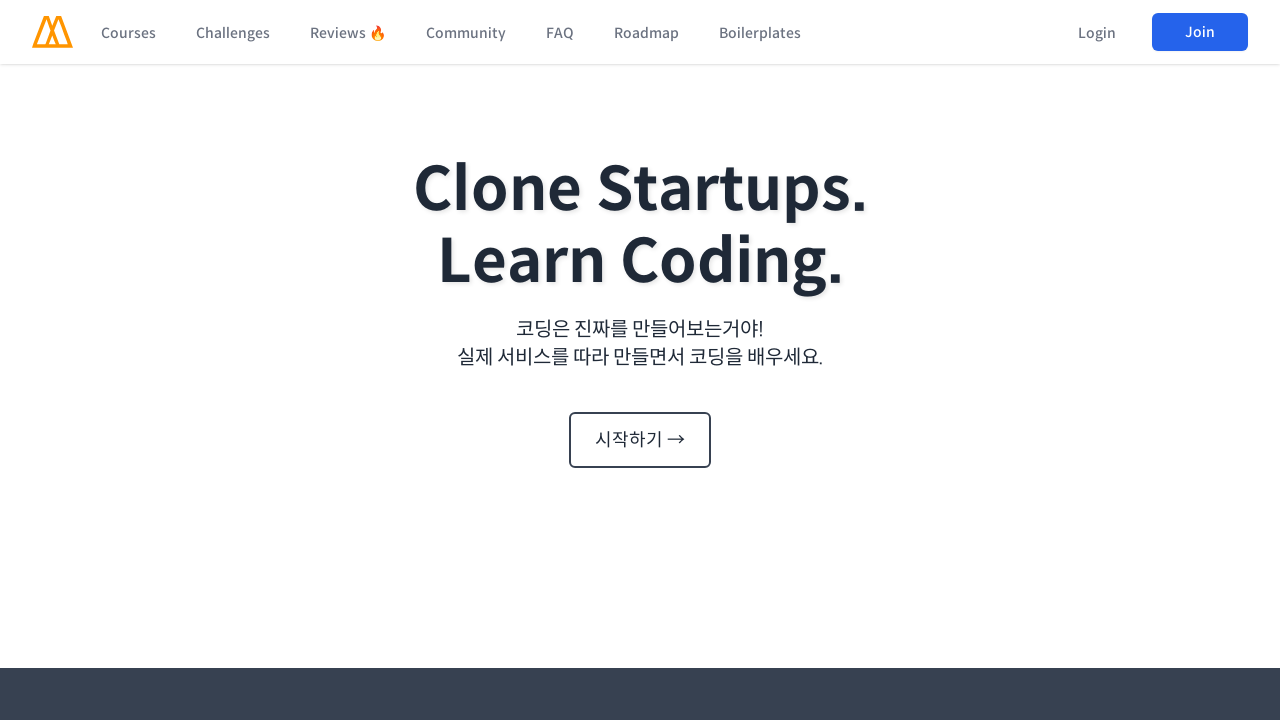

Set viewport width to 480px and height to 1027px
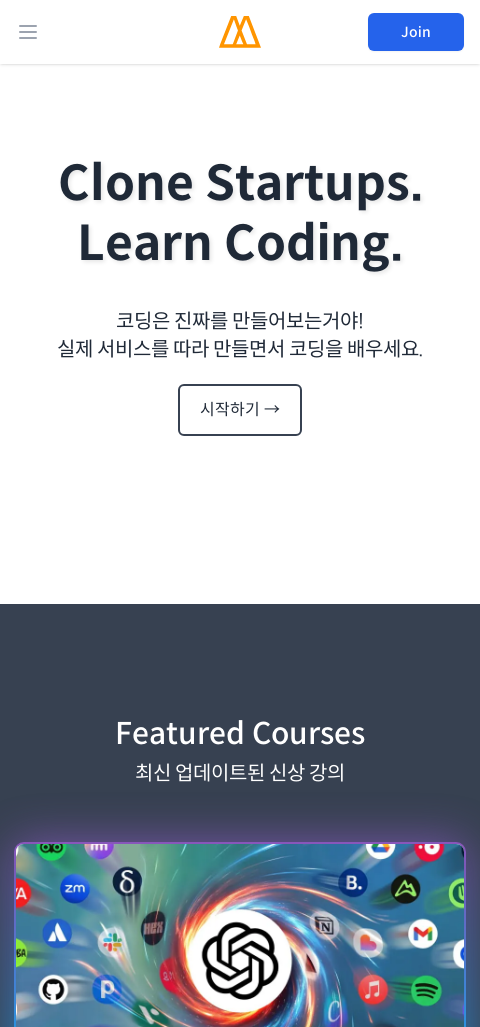

Waited 3 seconds for page to stabilize at 480px viewport
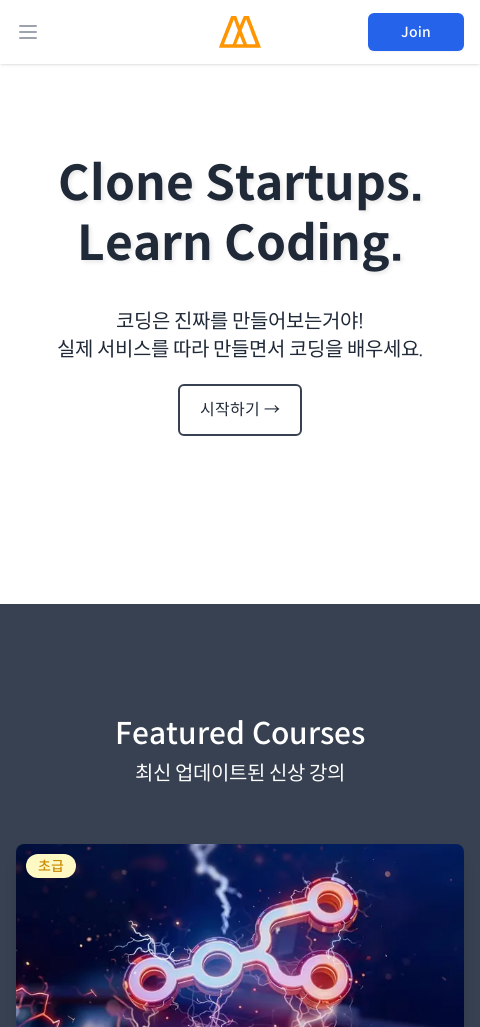

Retrieved page scroll height: 12577px at 480px viewport
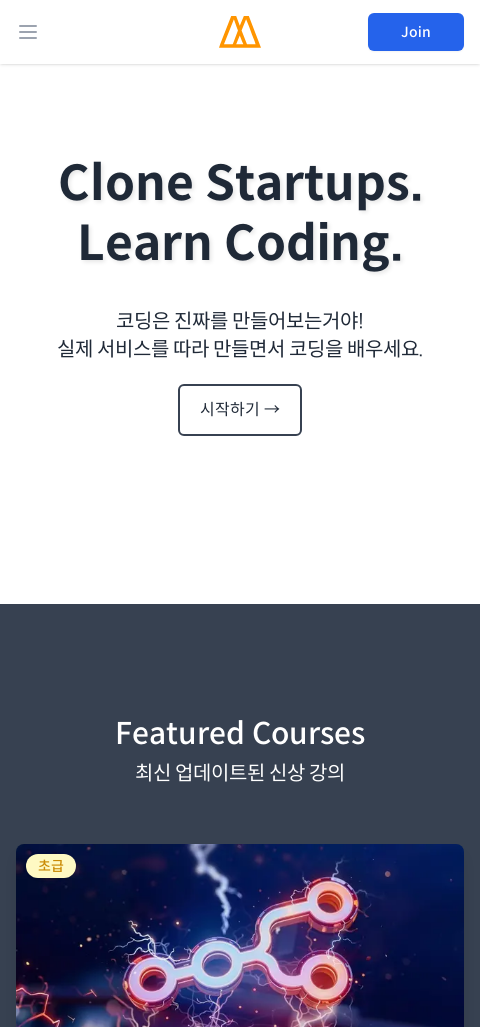

Scrolled to section 1/13 at 480px viewport (scrolled to 1027px)
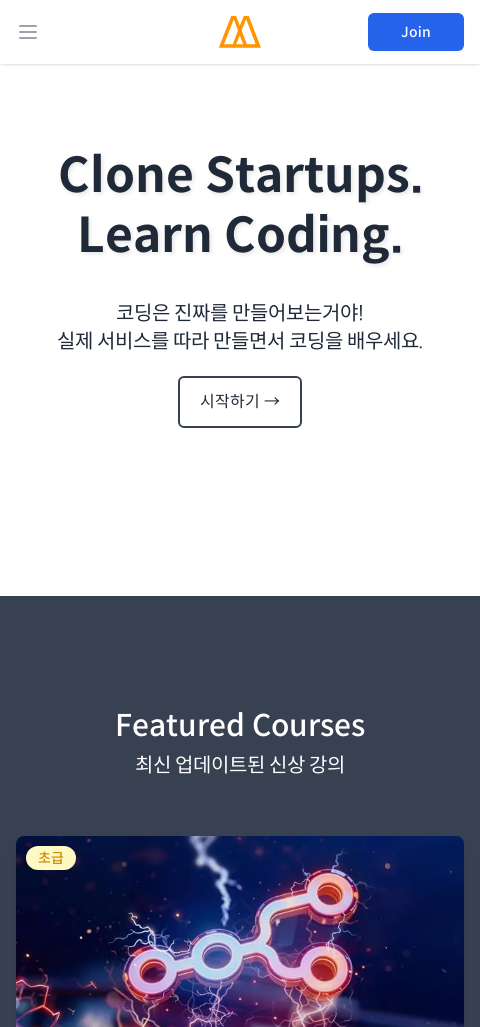

Waited 2 seconds for content to render at section 1/13
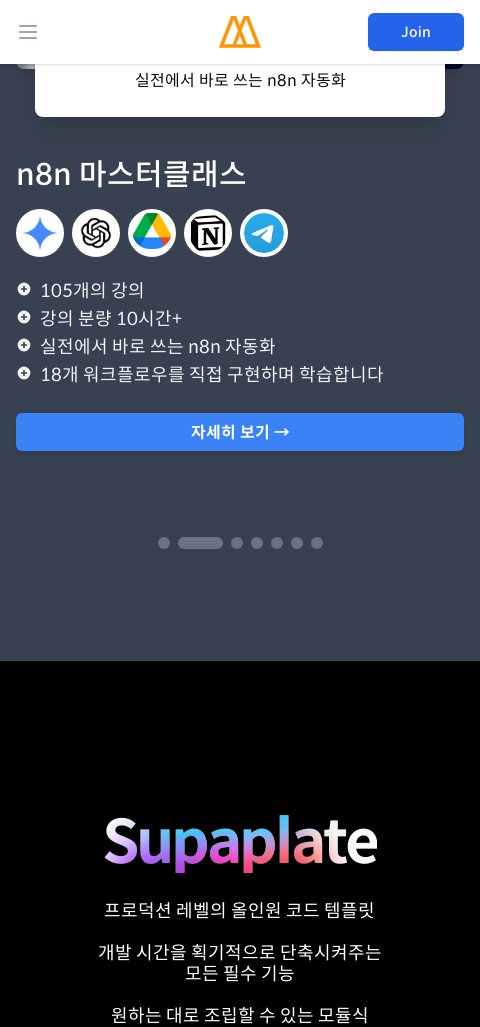

Scrolled to section 2/13 at 480px viewport (scrolled to 2054px)
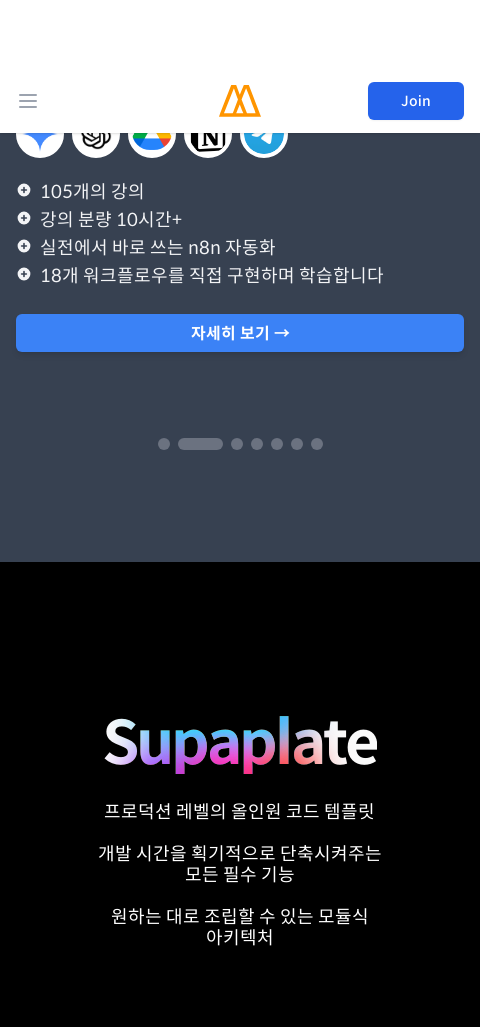

Waited 2 seconds for content to render at section 2/13
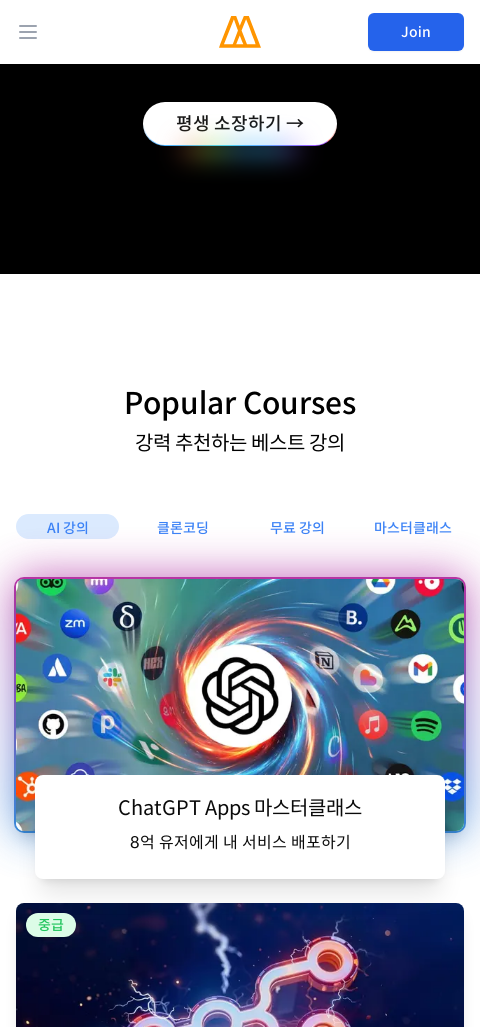

Scrolled to section 3/13 at 480px viewport (scrolled to 3081px)
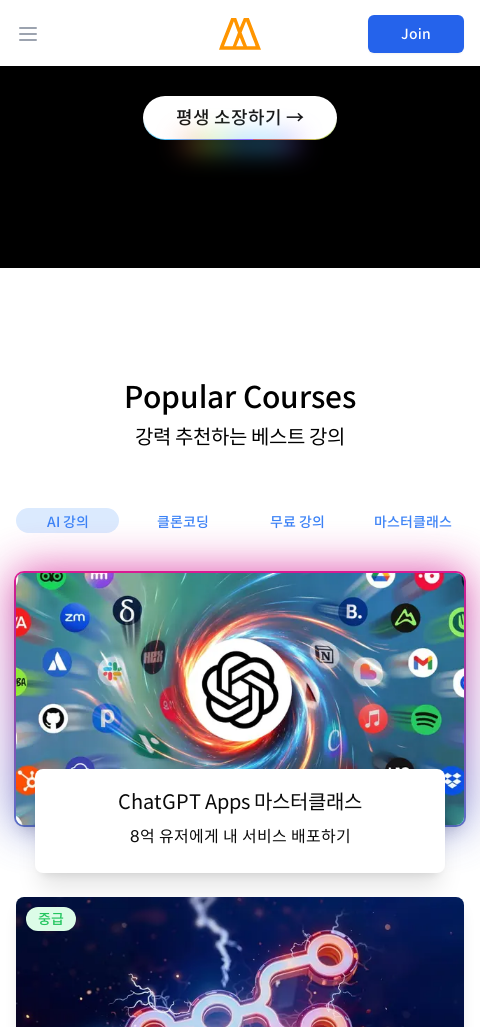

Waited 2 seconds for content to render at section 3/13
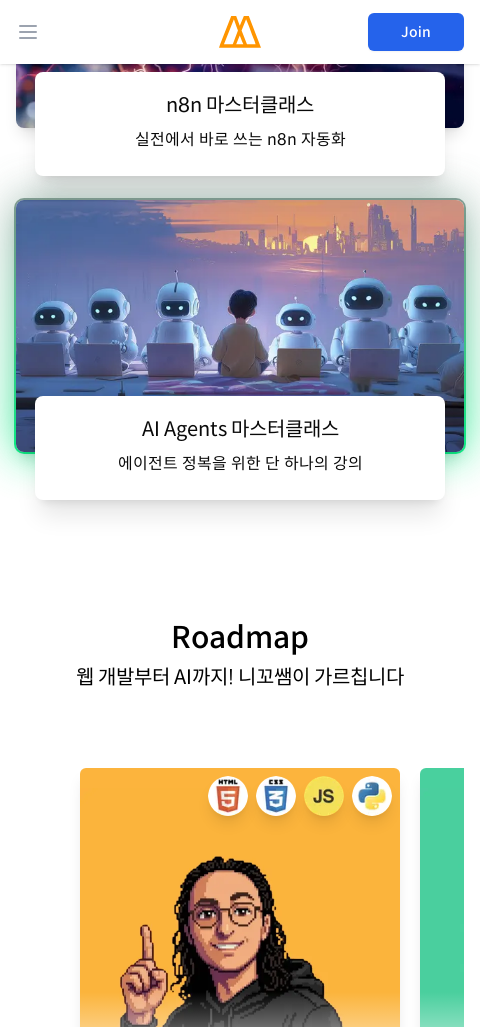

Scrolled to section 4/13 at 480px viewport (scrolled to 4108px)
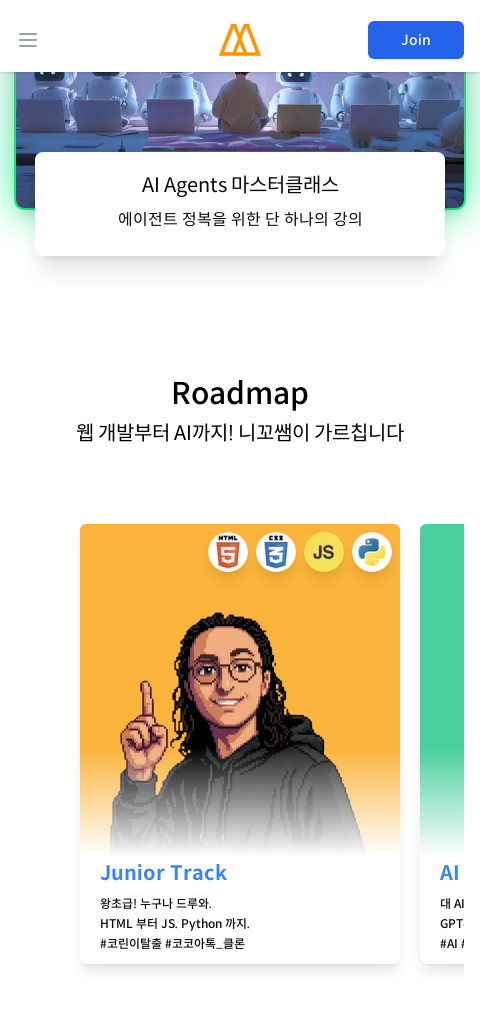

Waited 2 seconds for content to render at section 4/13
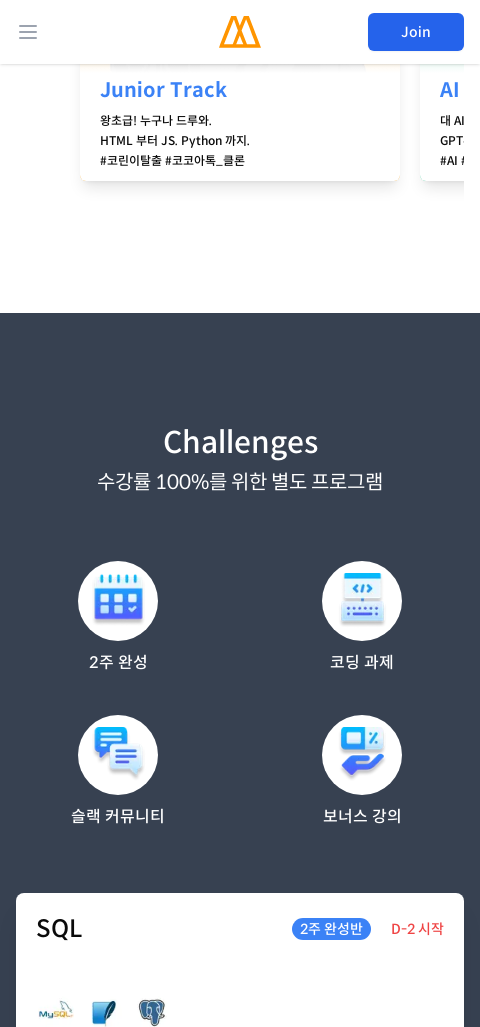

Scrolled to section 5/13 at 480px viewport (scrolled to 5135px)
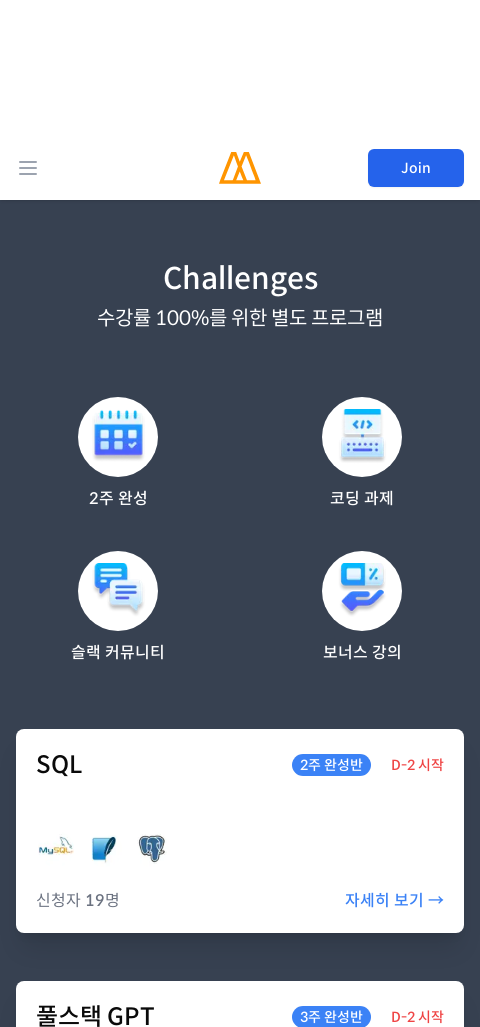

Waited 2 seconds for content to render at section 5/13
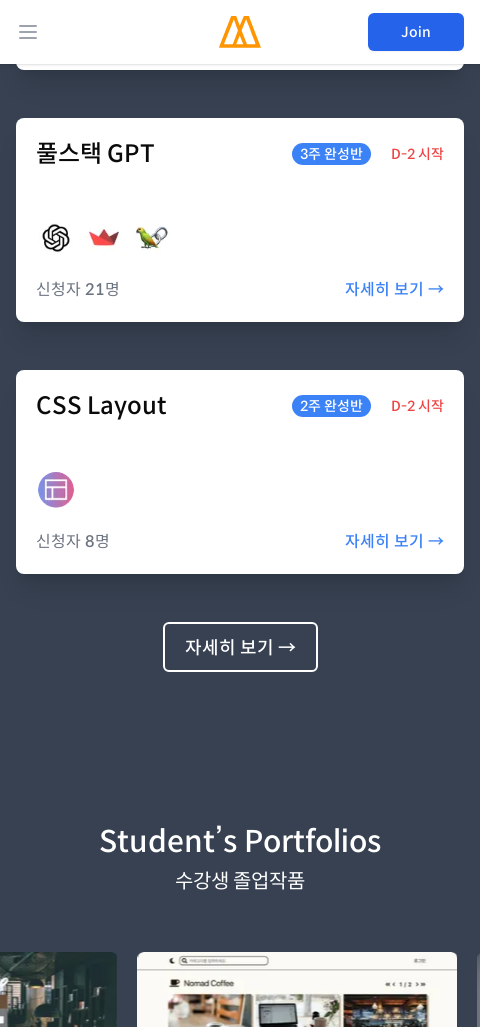

Scrolled to section 6/13 at 480px viewport (scrolled to 6162px)
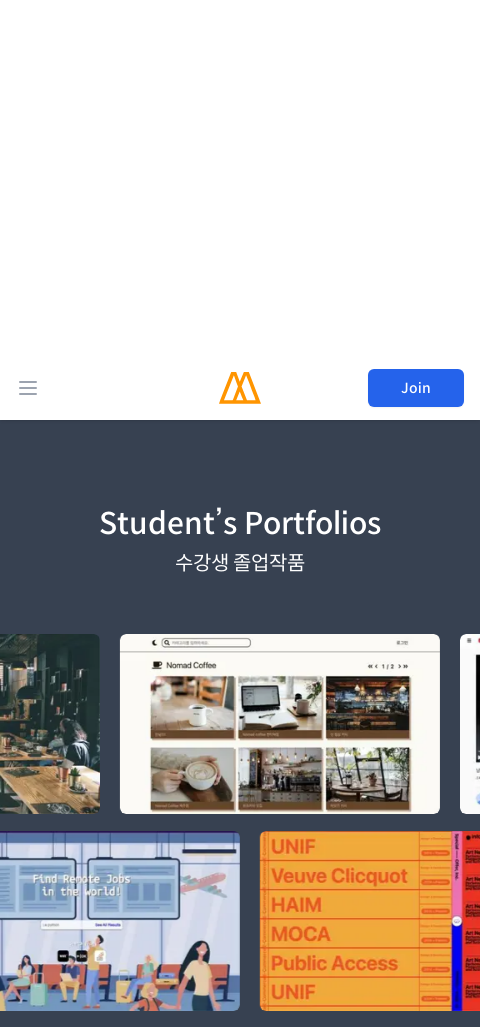

Waited 2 seconds for content to render at section 6/13
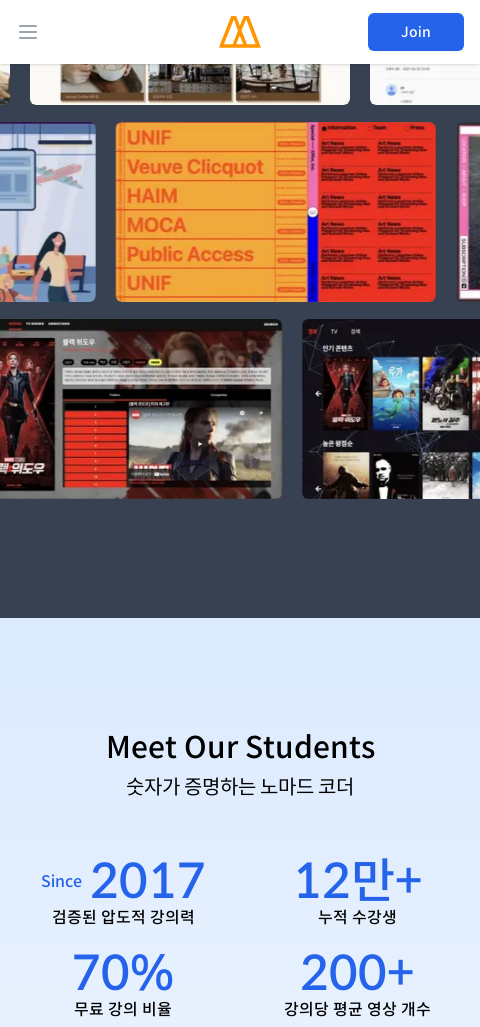

Scrolled to section 7/13 at 480px viewport (scrolled to 7189px)
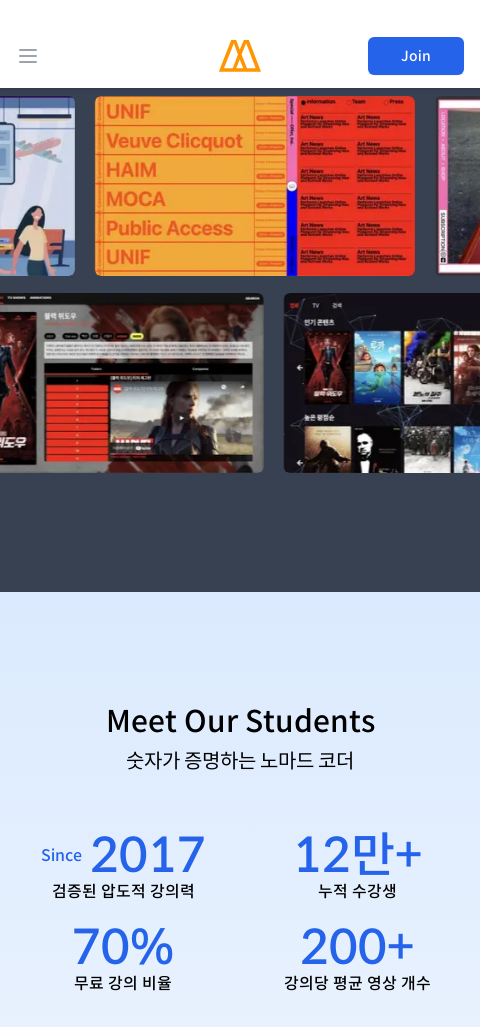

Waited 2 seconds for content to render at section 7/13
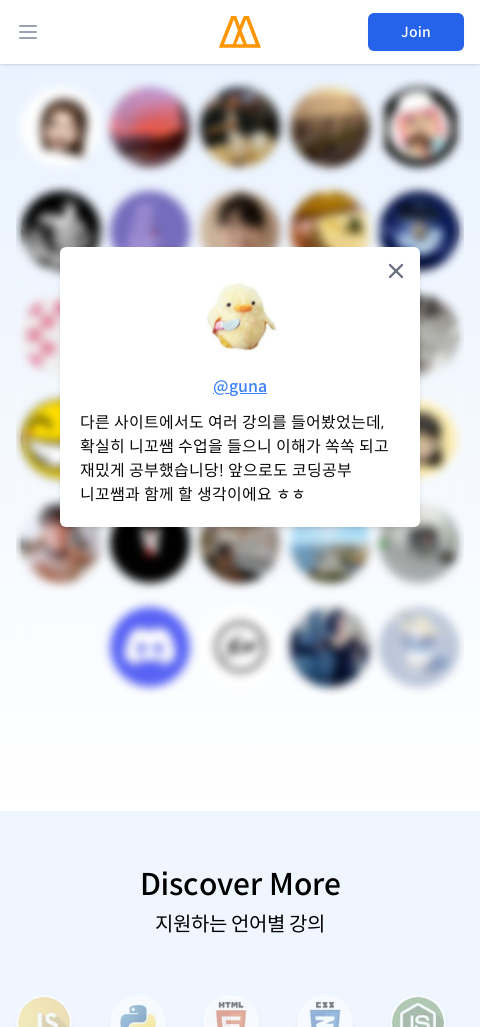

Scrolled to section 8/13 at 480px viewport (scrolled to 8216px)
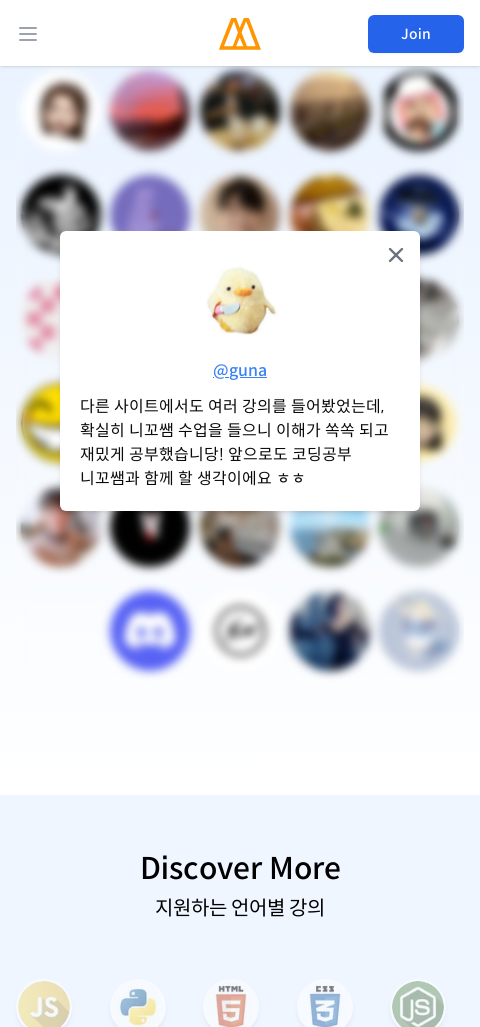

Waited 2 seconds for content to render at section 8/13
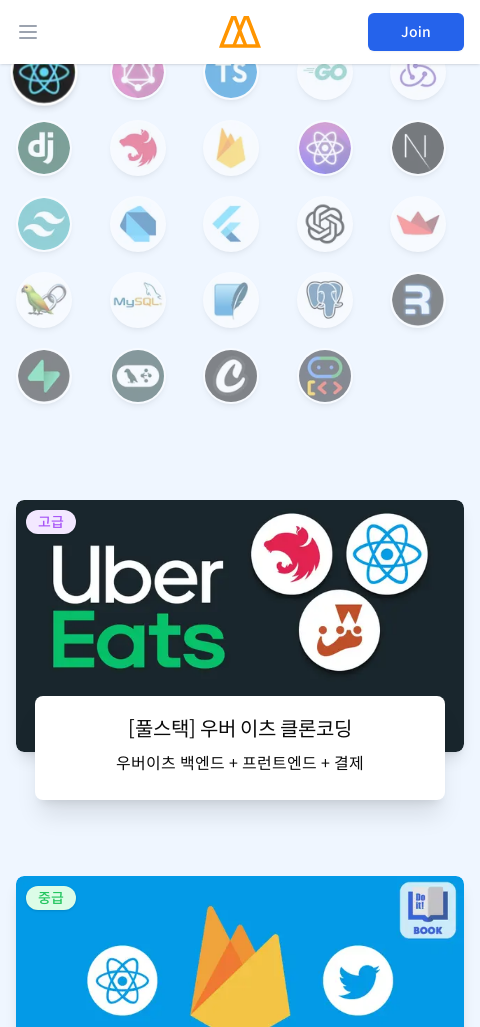

Scrolled to section 9/13 at 480px viewport (scrolled to 9243px)
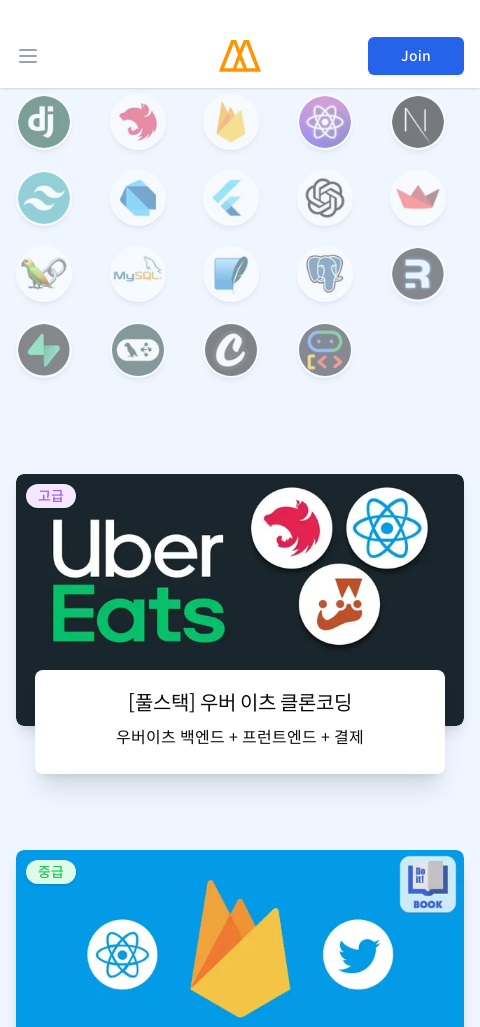

Waited 2 seconds for content to render at section 9/13
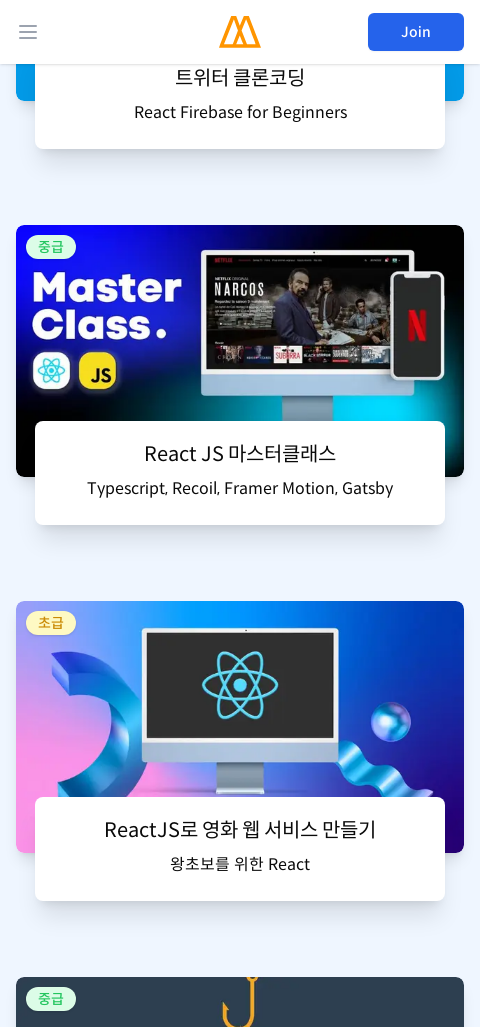

Scrolled to section 10/13 at 480px viewport (scrolled to 10270px)
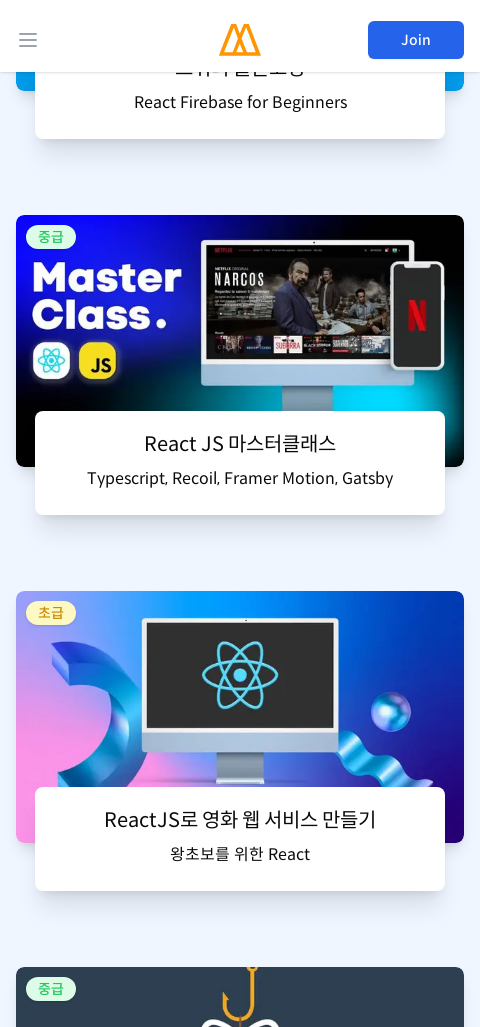

Waited 2 seconds for content to render at section 10/13
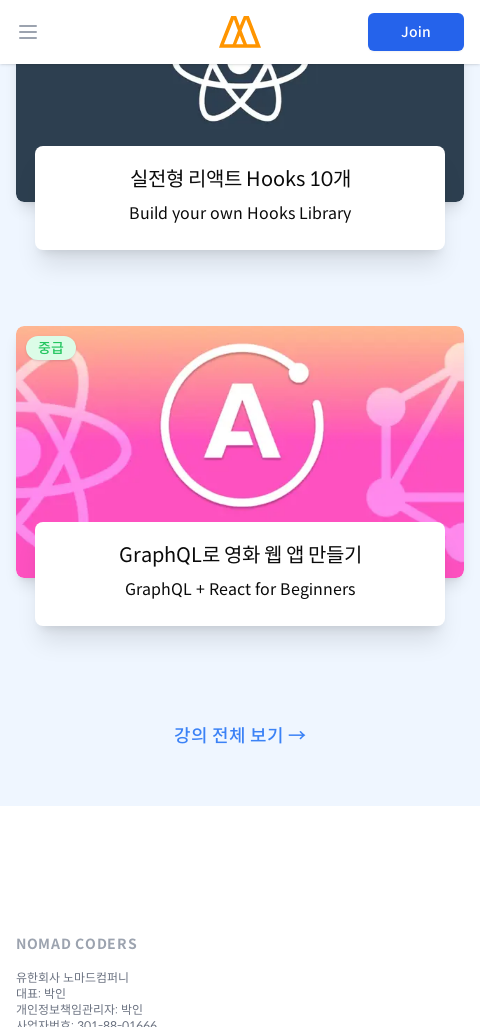

Scrolled to section 11/13 at 480px viewport (scrolled to 11297px)
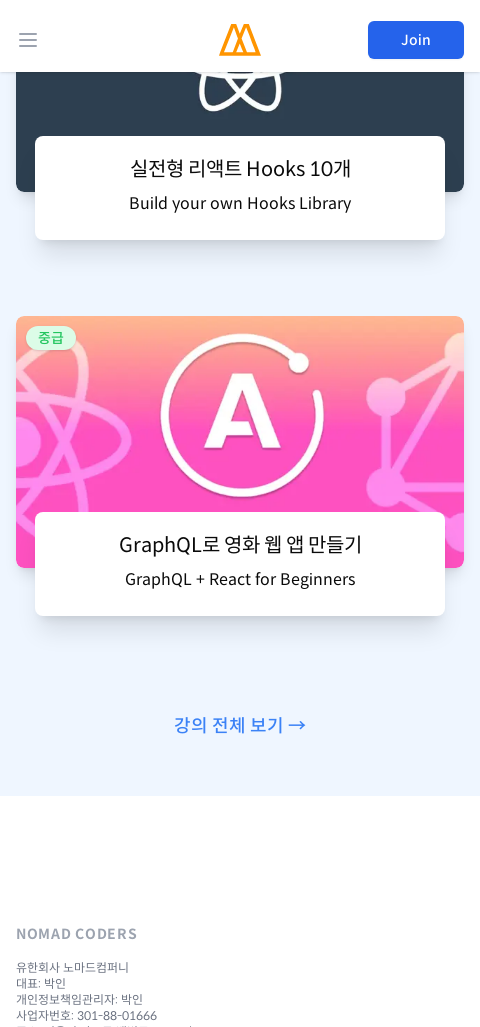

Waited 2 seconds for content to render at section 11/13
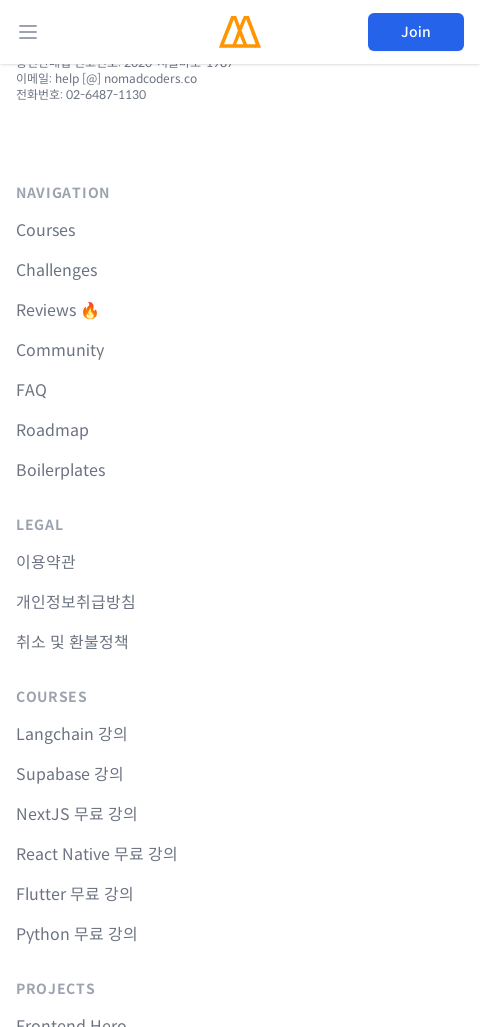

Scrolled to section 12/13 at 480px viewport (scrolled to 12324px)
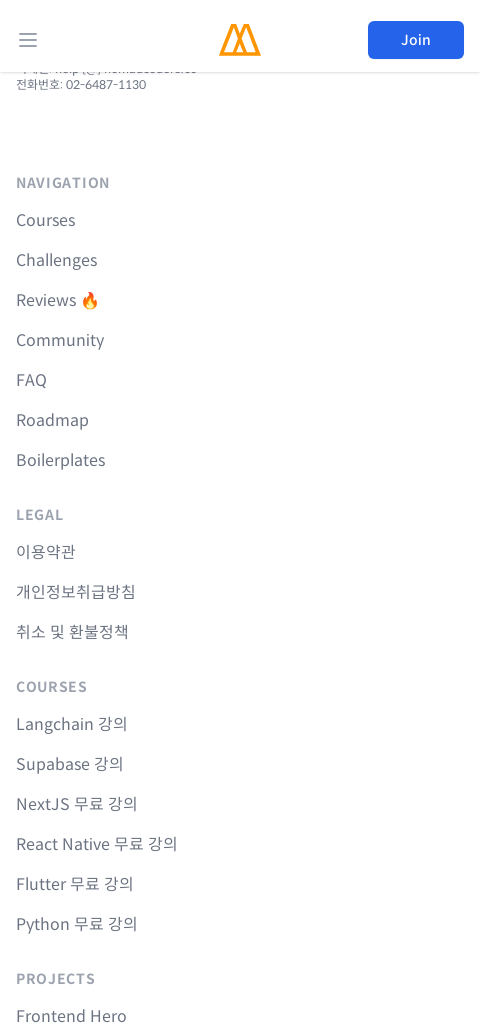

Waited 2 seconds for content to render at section 12/13
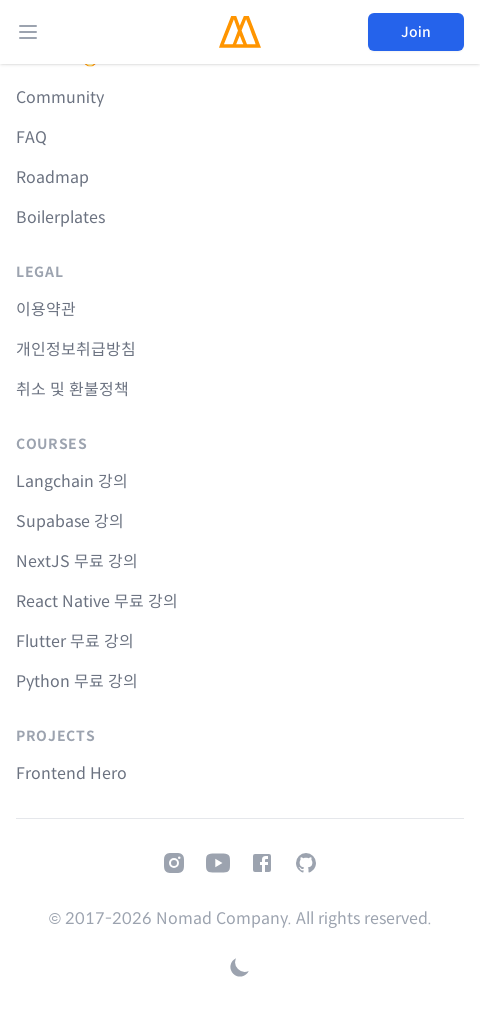

Scrolled to section 13/13 at 480px viewport (scrolled to 13351px)
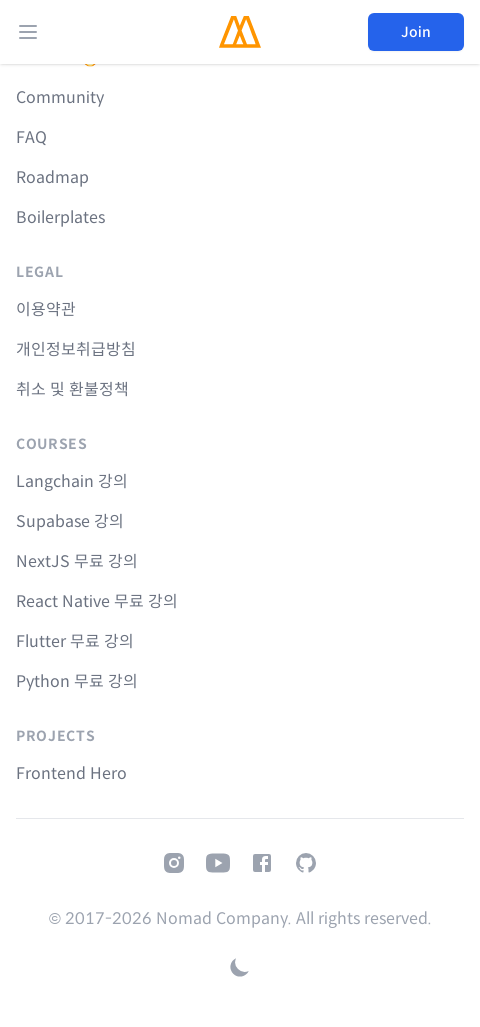

Waited 2 seconds for content to render at section 13/13
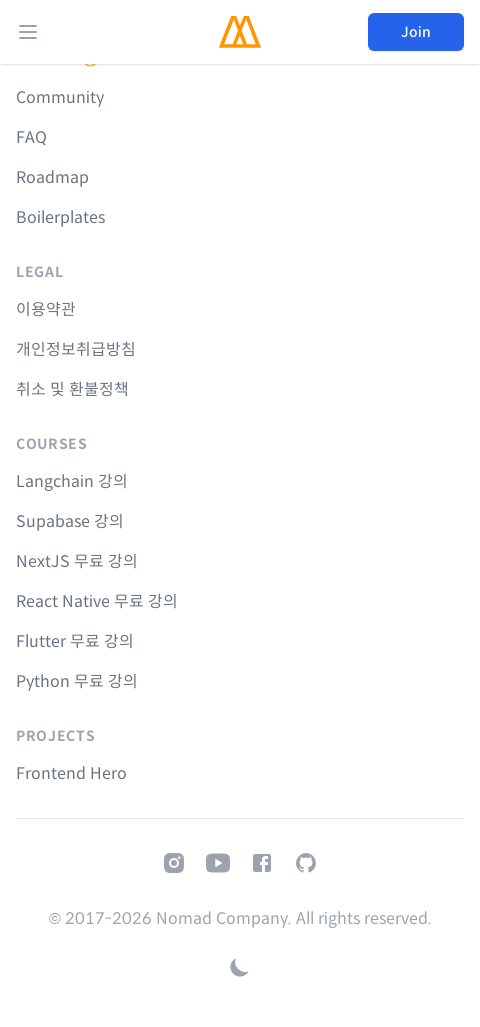

Set viewport width to 960px and height to 1027px
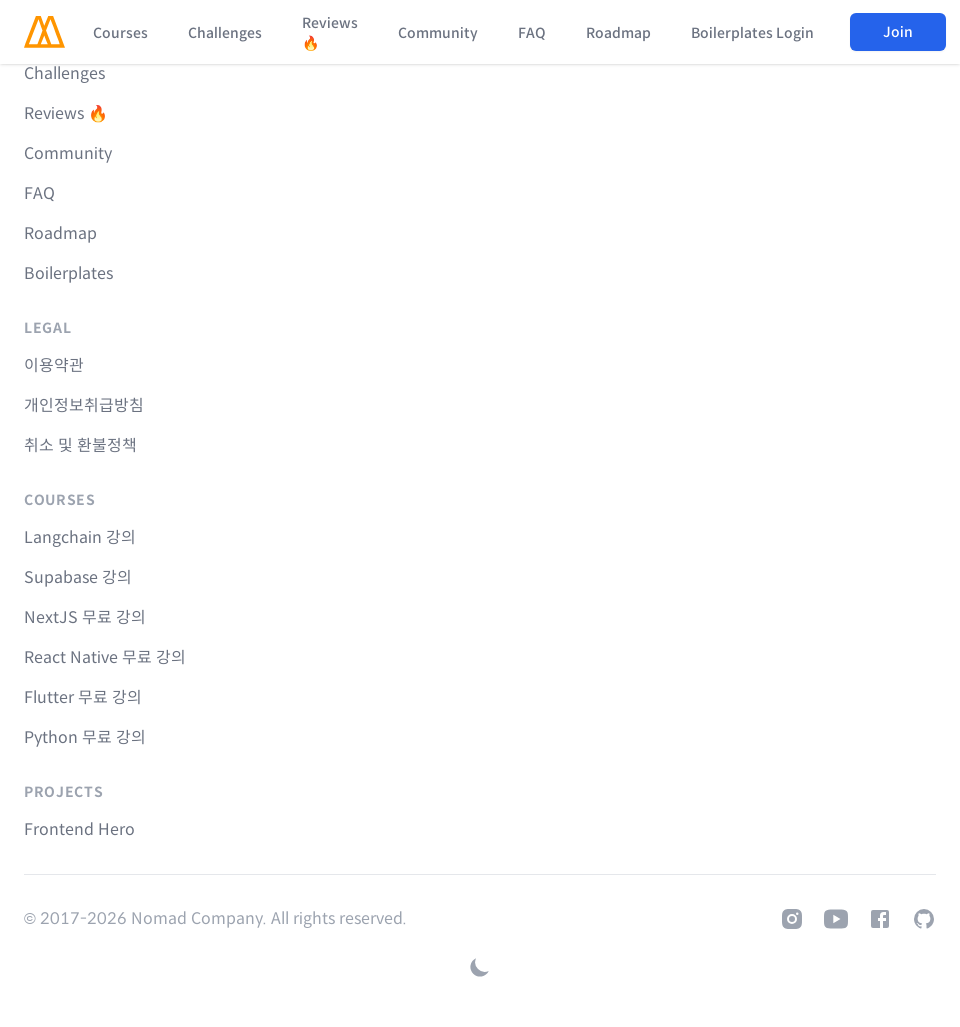

Waited 3 seconds for page to stabilize at 960px viewport
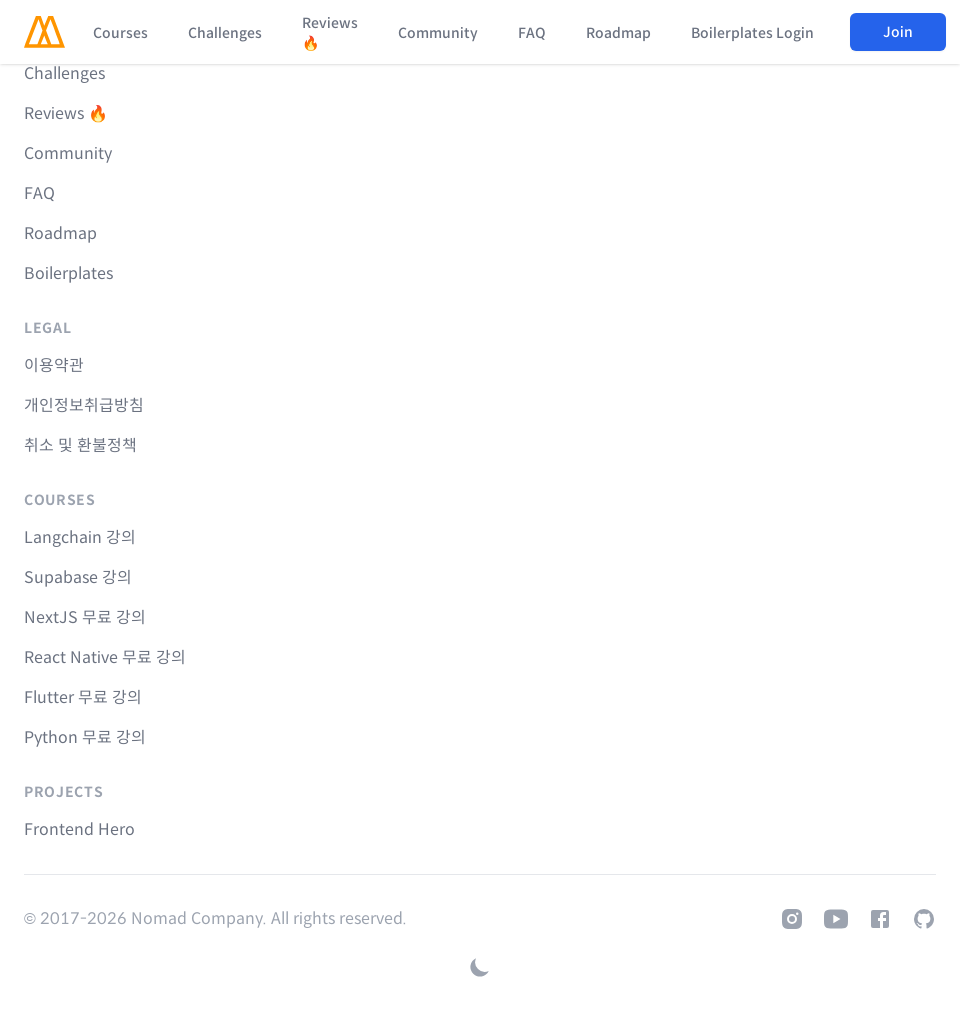

Retrieved page scroll height: 10643px at 960px viewport
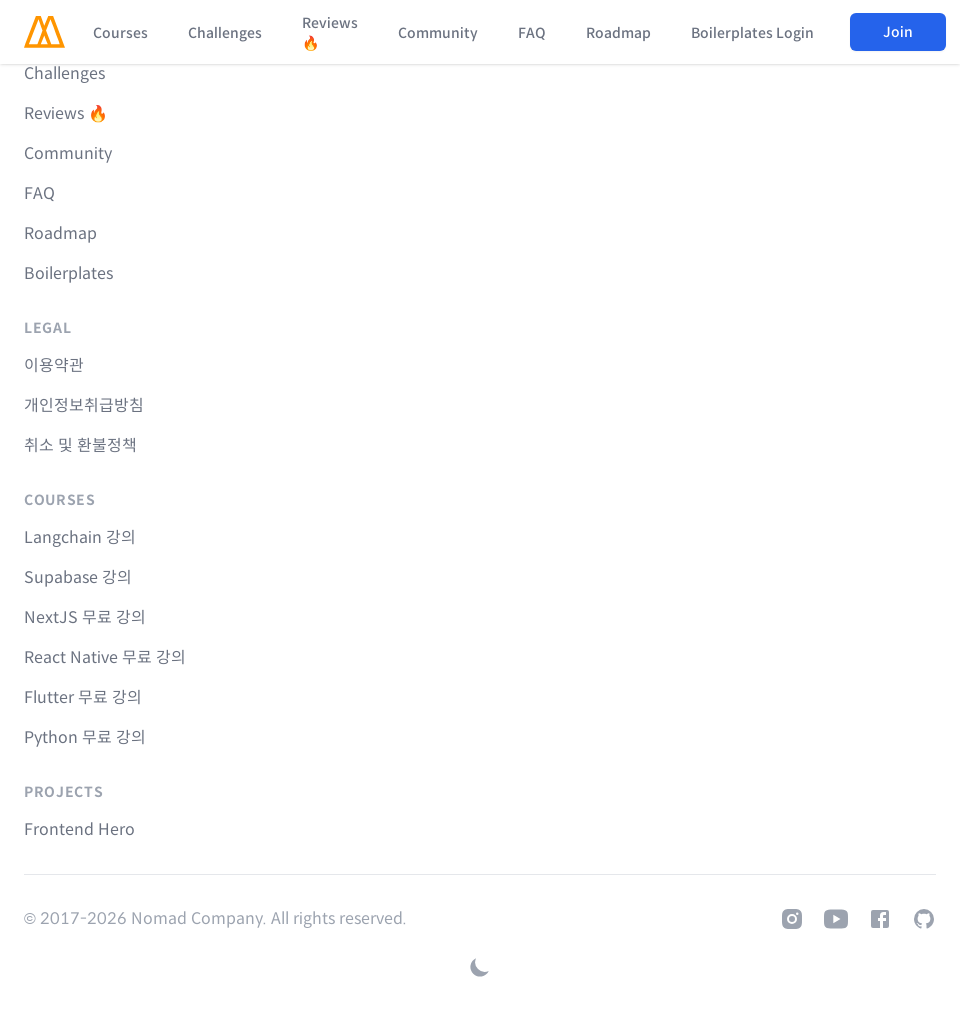

Scrolled to section 1/11 at 960px viewport (scrolled to 1027px)
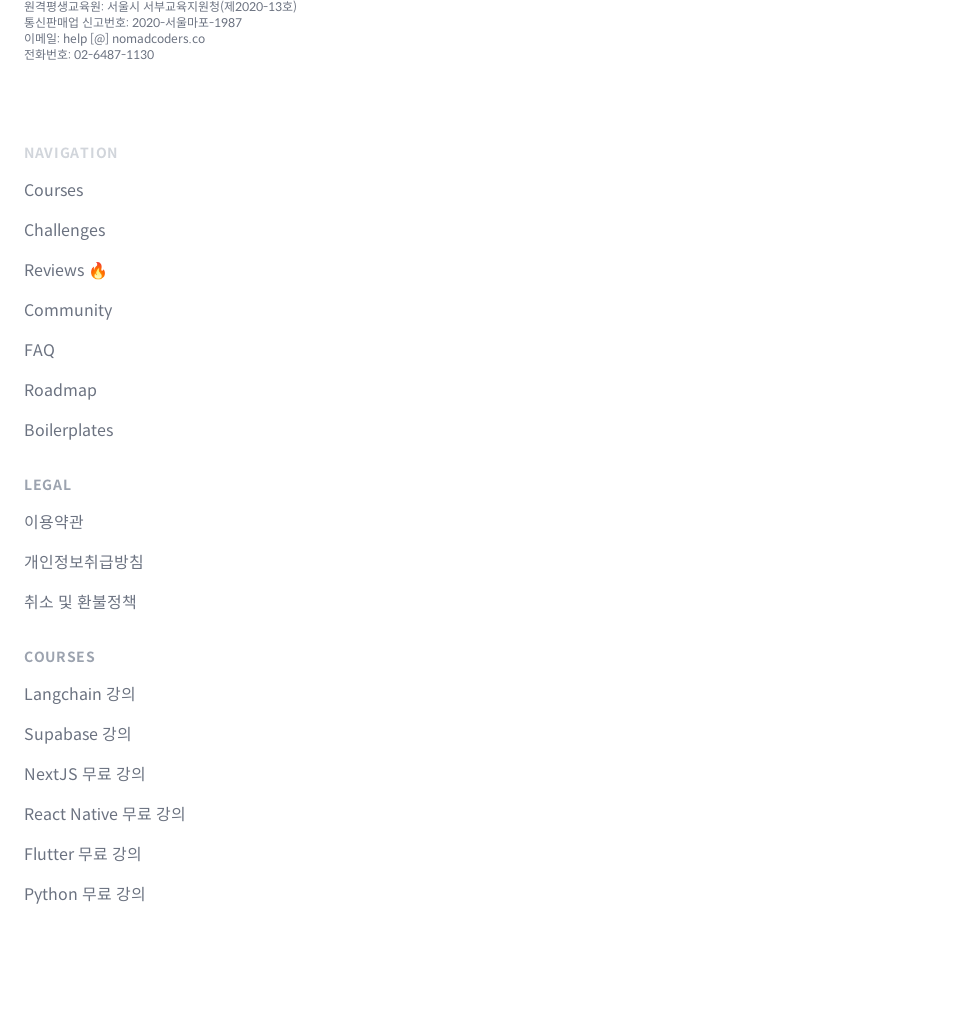

Waited 2 seconds for content to render at section 1/11
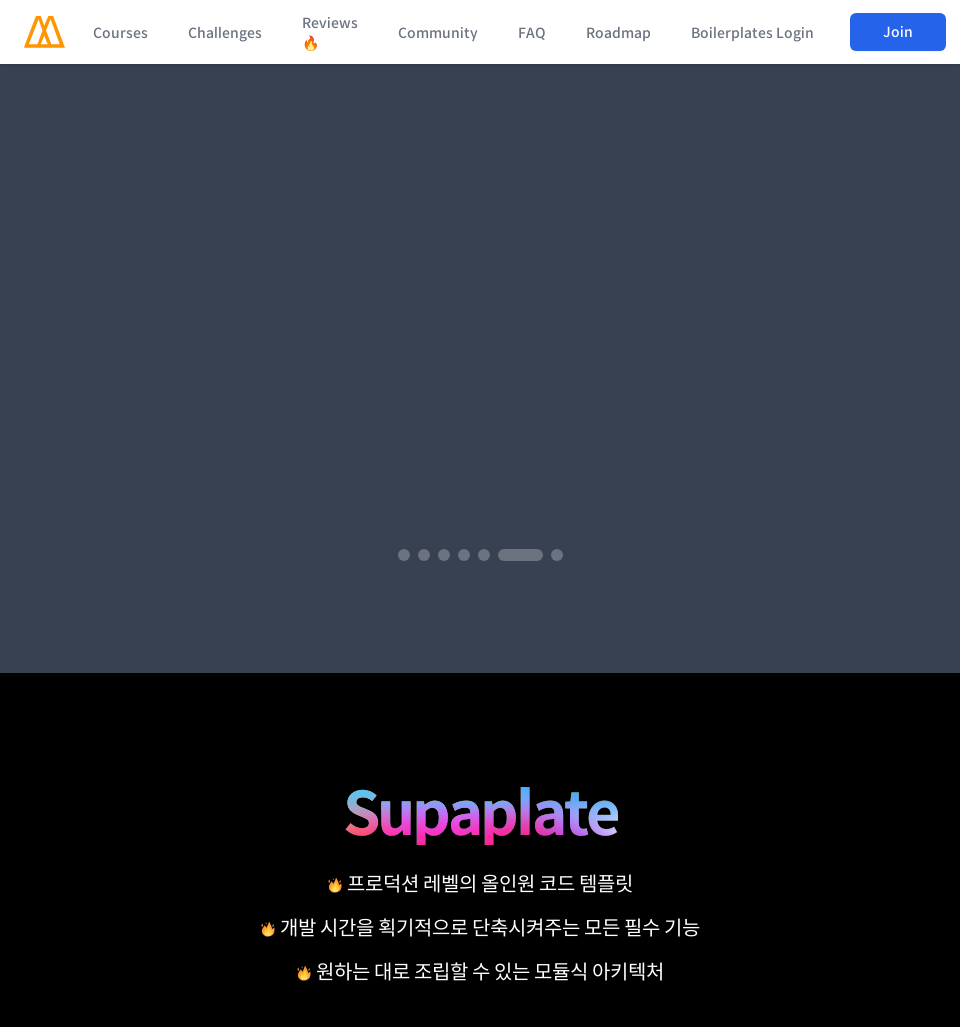

Scrolled to section 2/11 at 960px viewport (scrolled to 2054px)
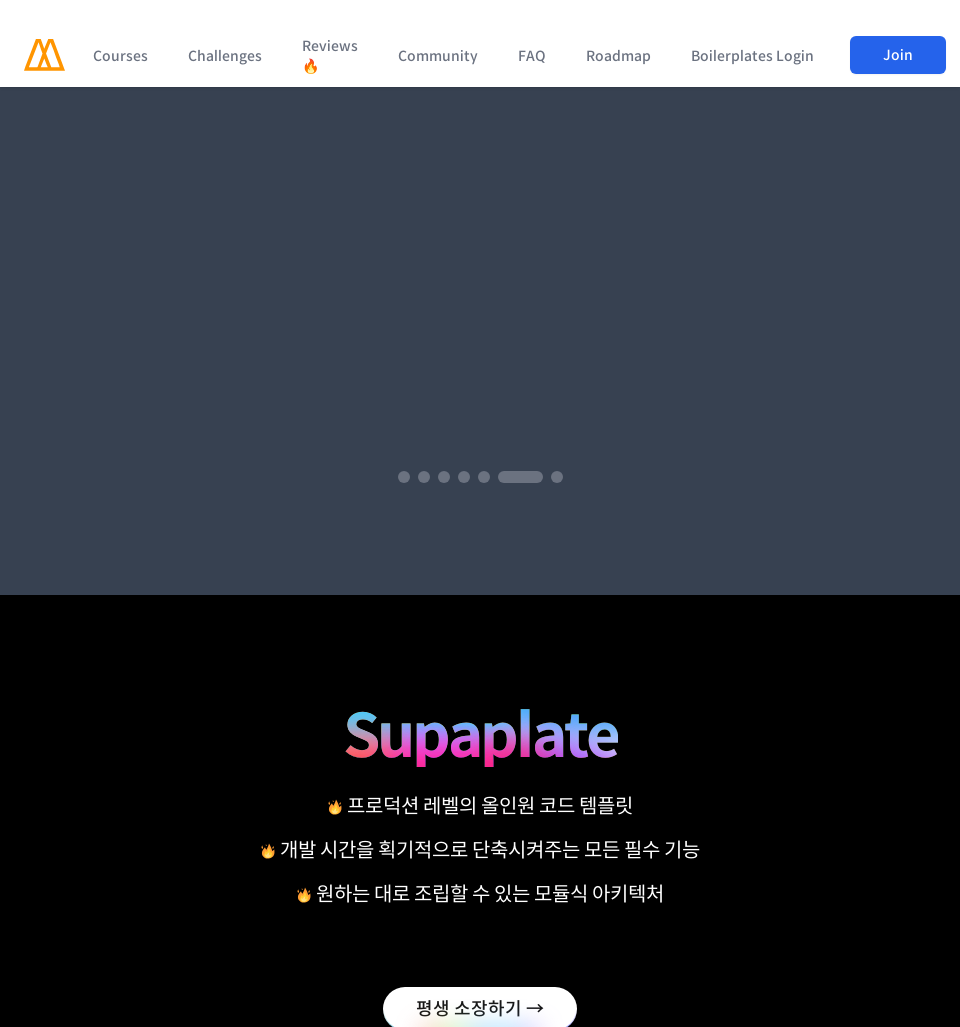

Waited 2 seconds for content to render at section 2/11
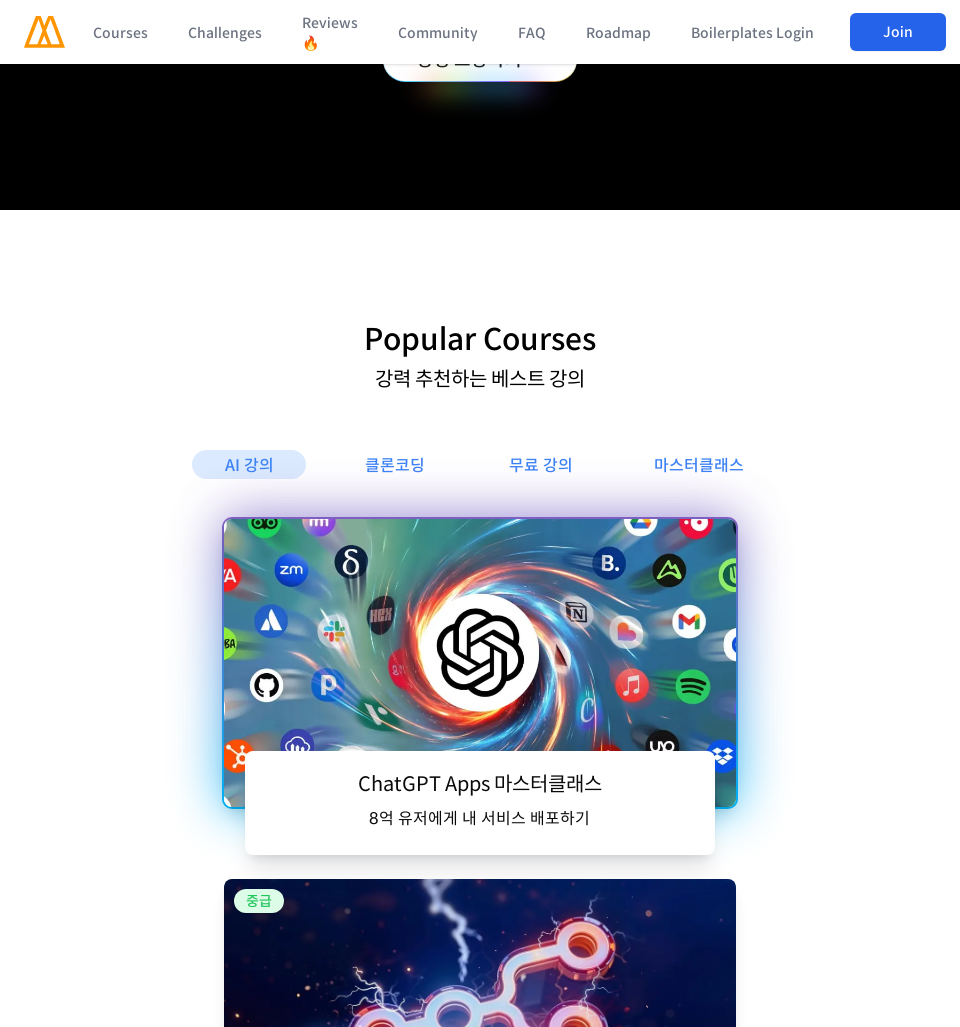

Scrolled to section 3/11 at 960px viewport (scrolled to 3081px)
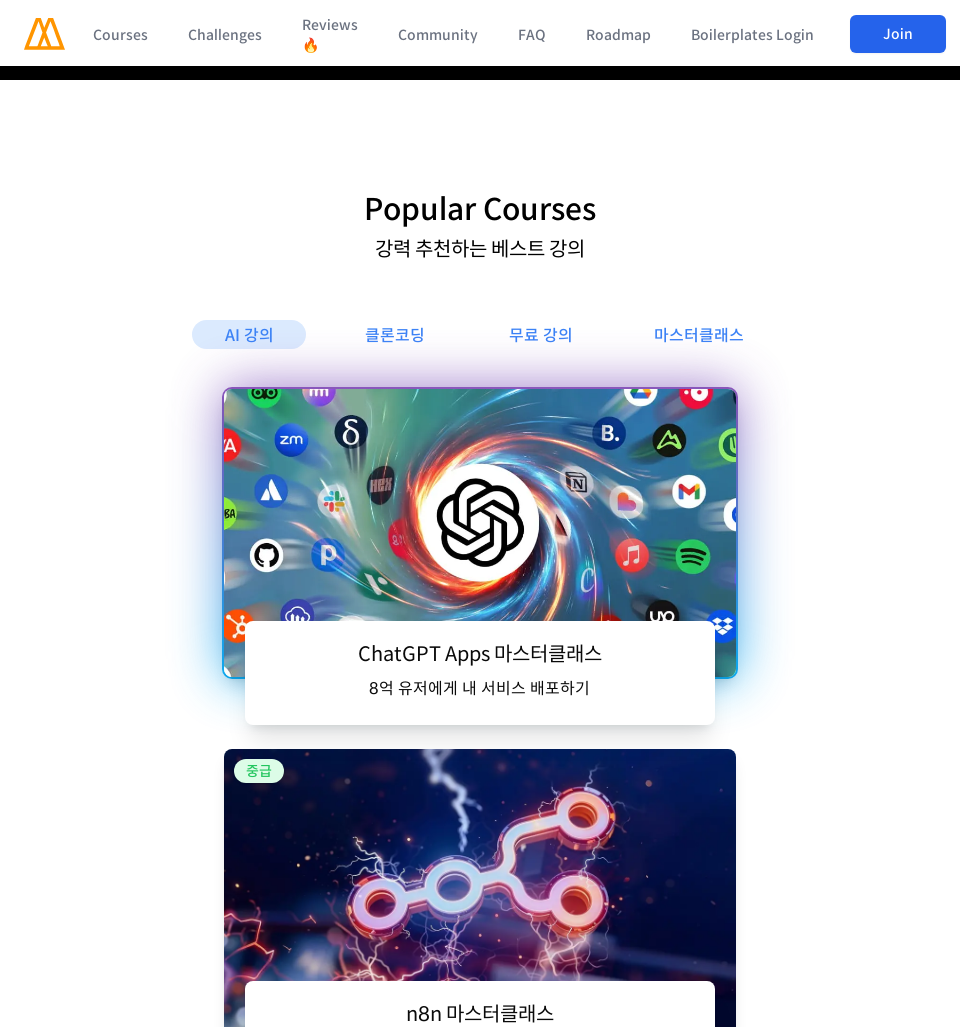

Waited 2 seconds for content to render at section 3/11
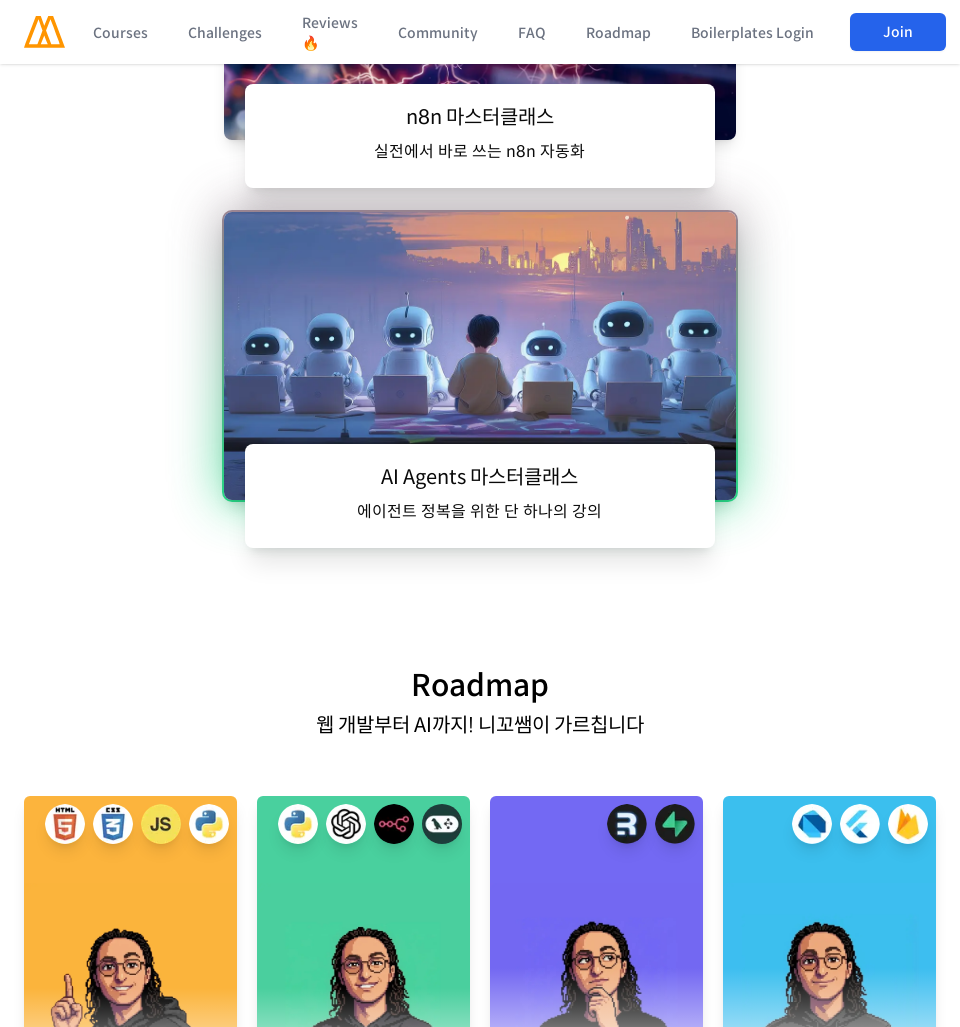

Scrolled to section 4/11 at 960px viewport (scrolled to 4108px)
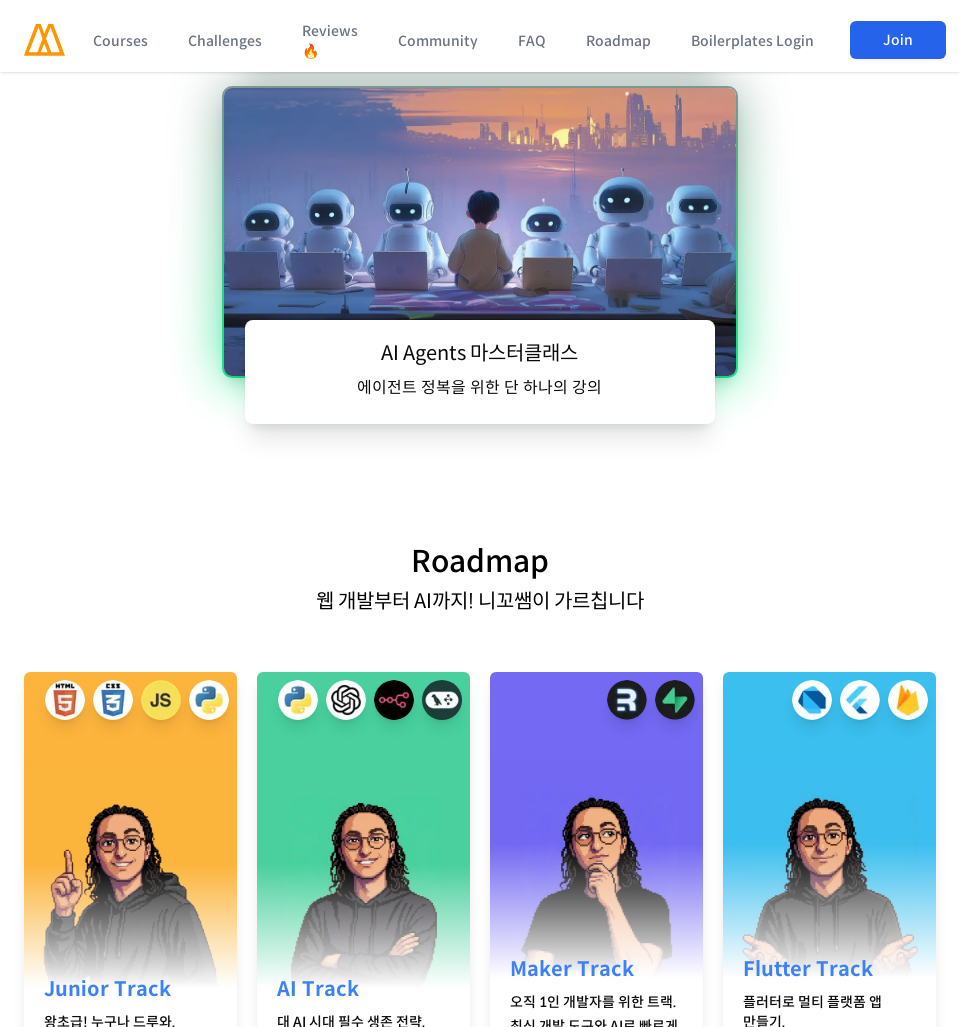

Waited 2 seconds for content to render at section 4/11
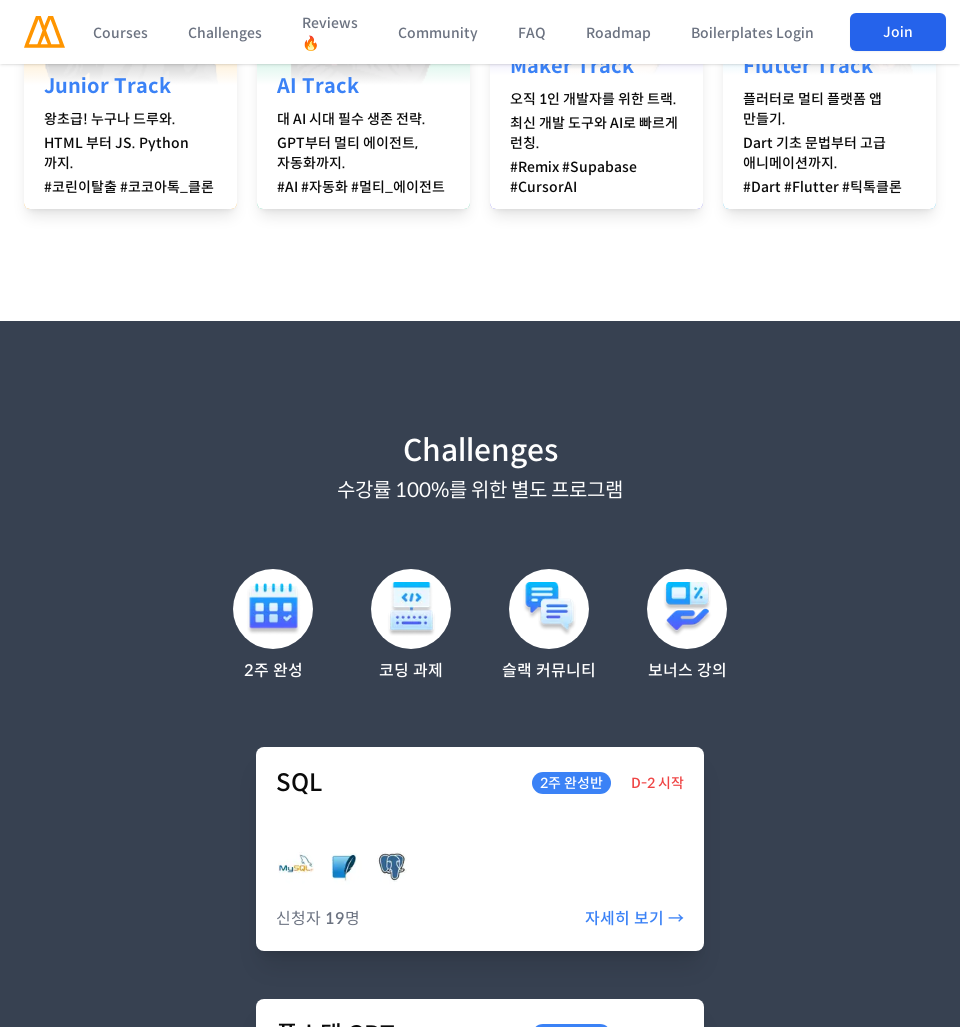

Scrolled to section 5/11 at 960px viewport (scrolled to 5135px)
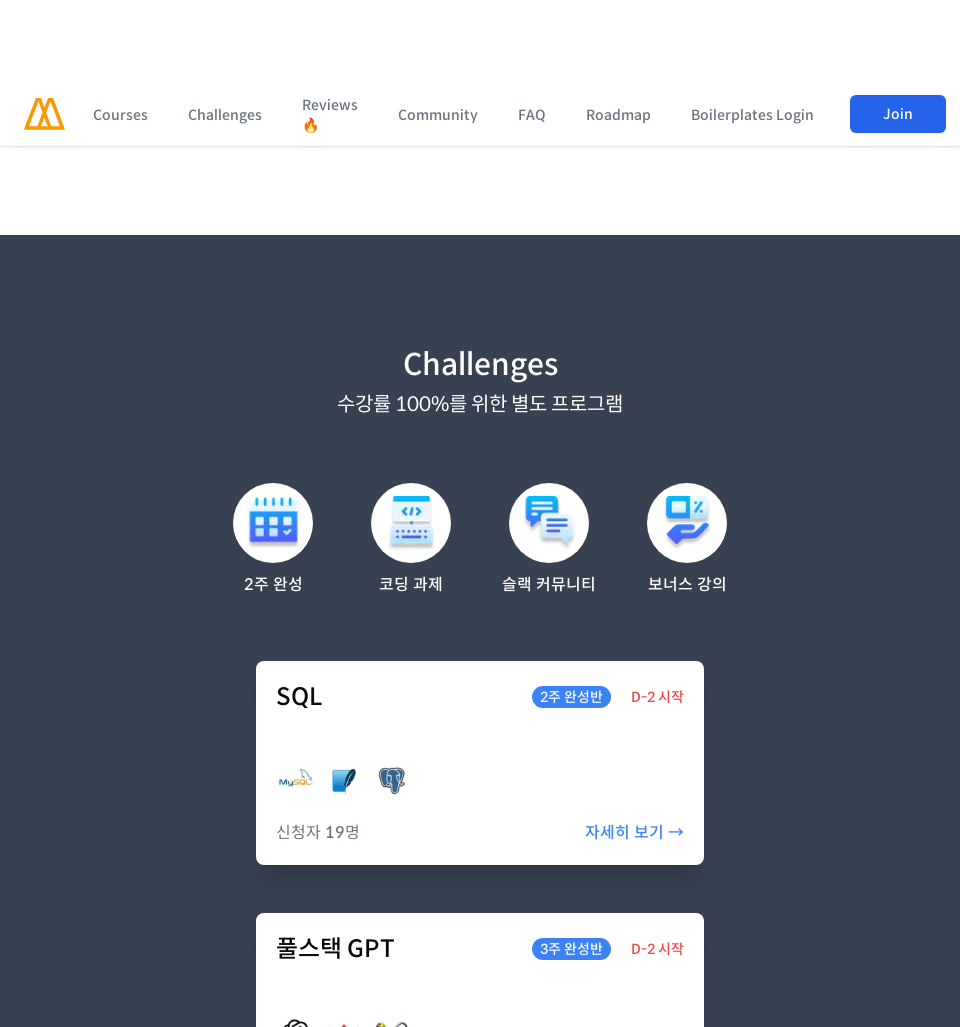

Waited 2 seconds for content to render at section 5/11
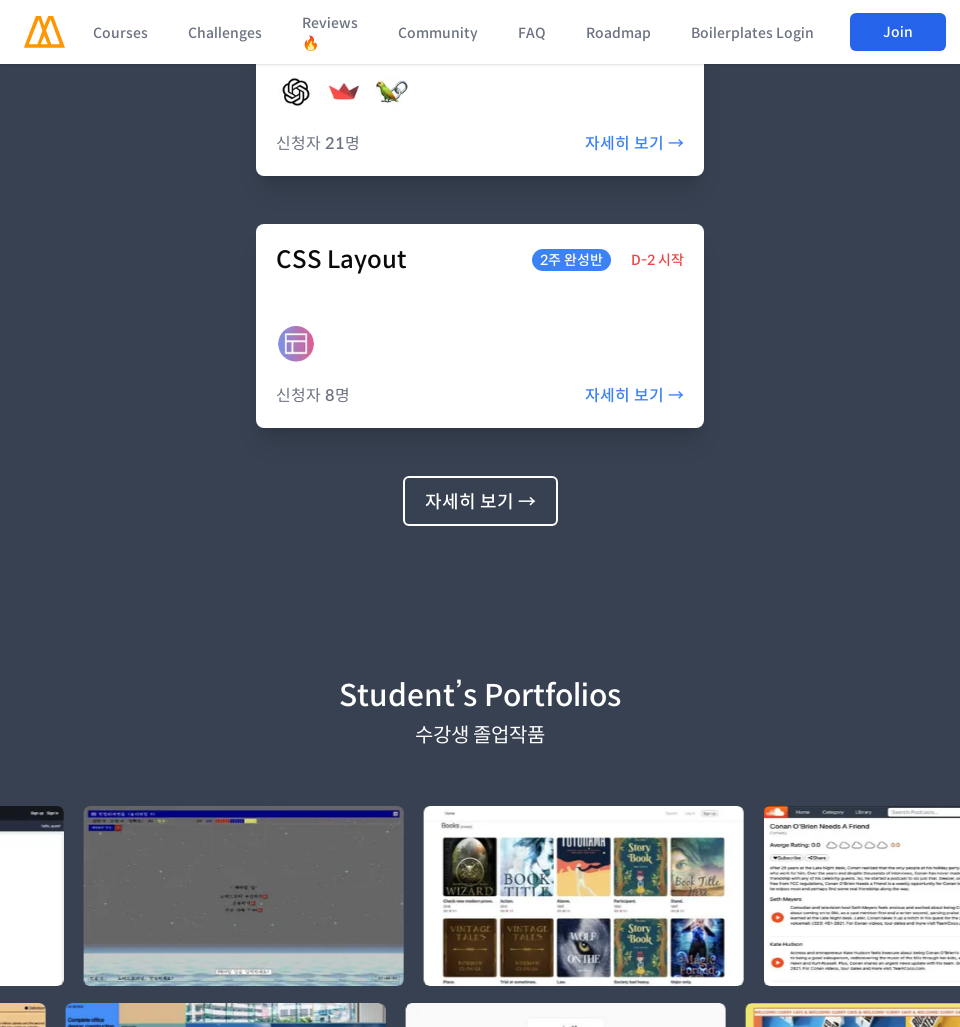

Scrolled to section 6/11 at 960px viewport (scrolled to 6162px)
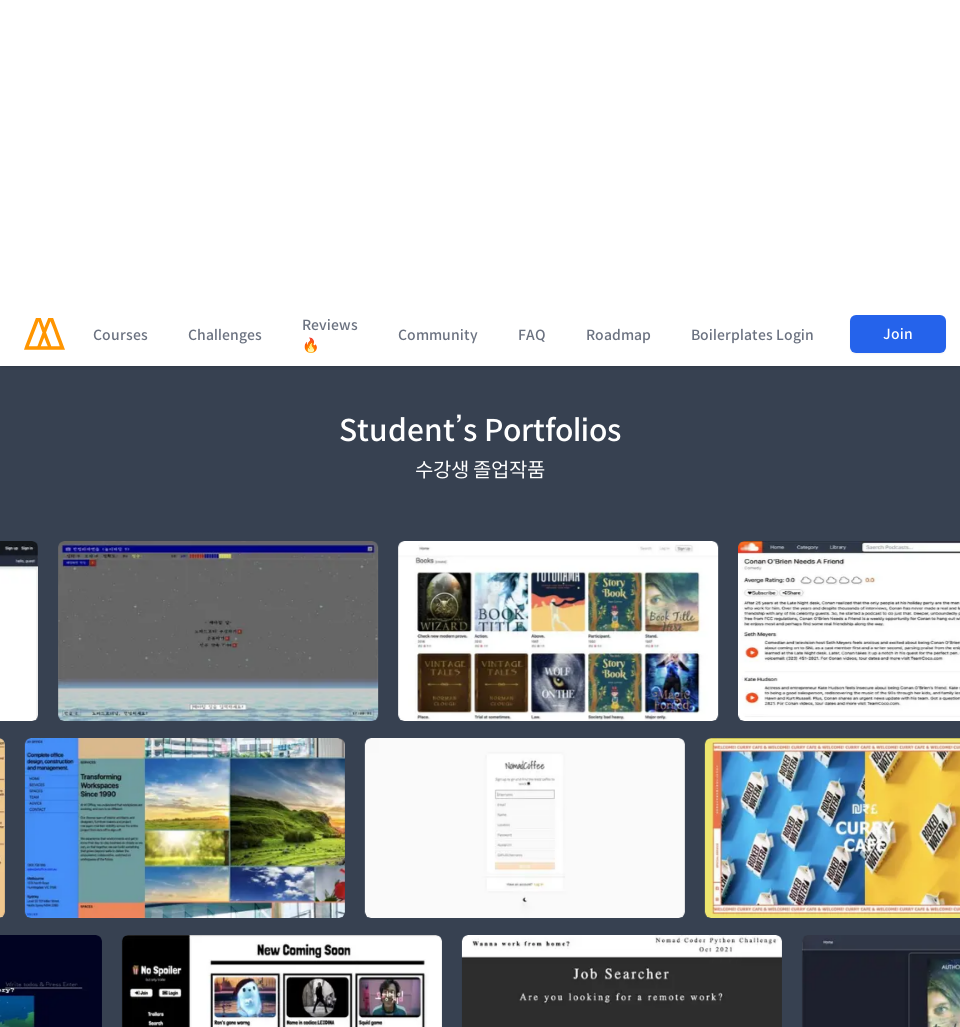

Waited 2 seconds for content to render at section 6/11
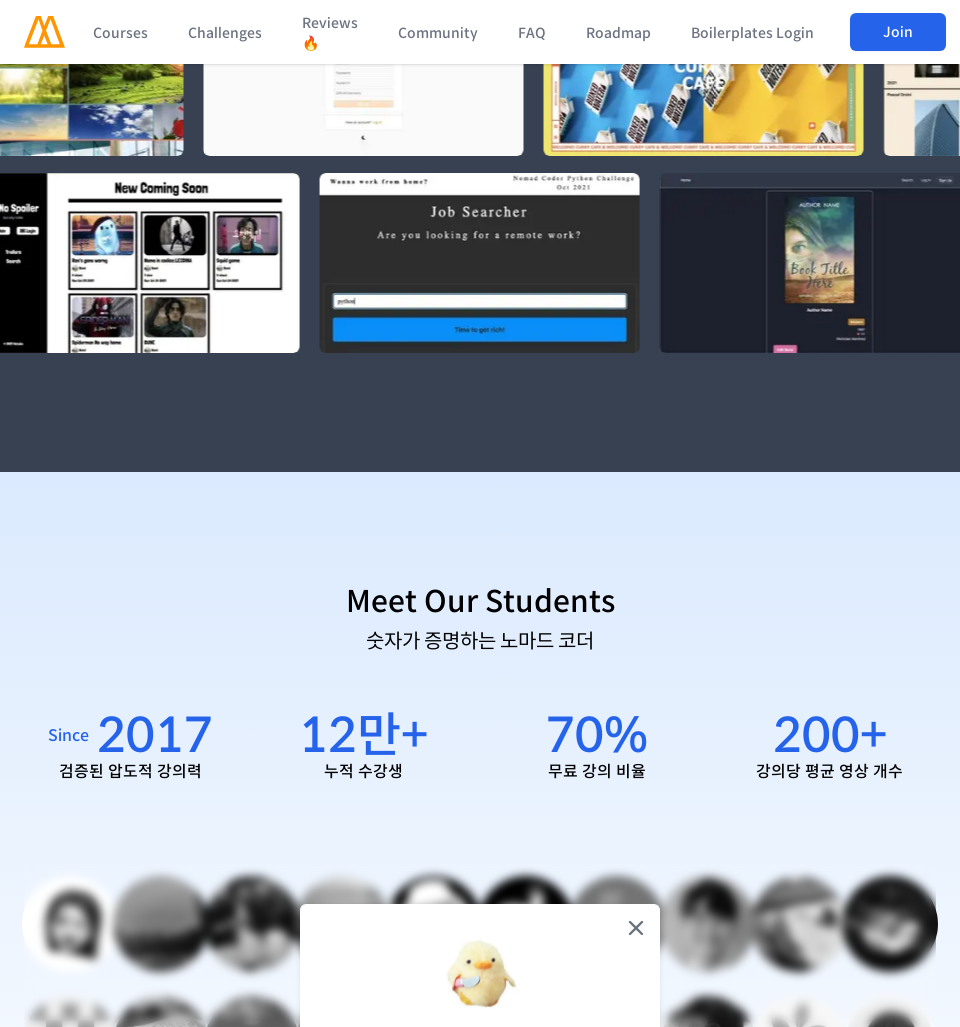

Scrolled to section 7/11 at 960px viewport (scrolled to 7189px)
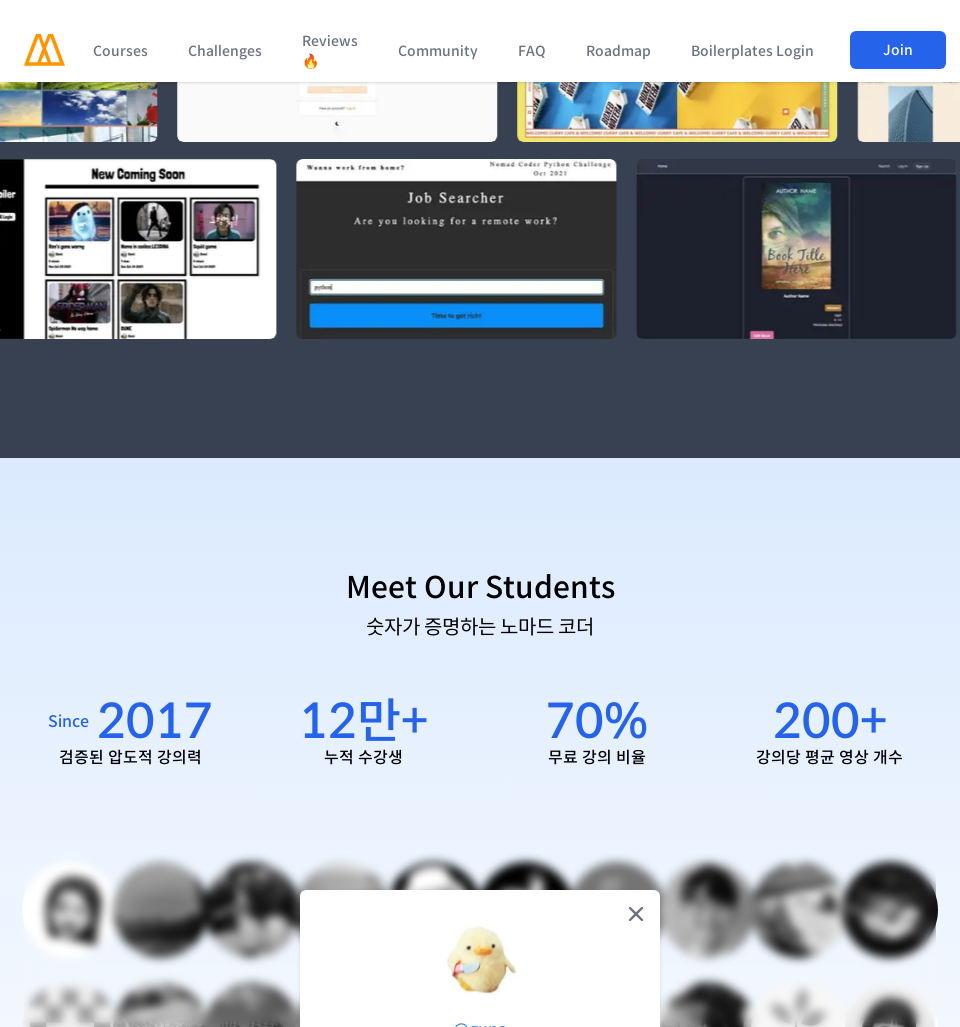

Waited 2 seconds for content to render at section 7/11
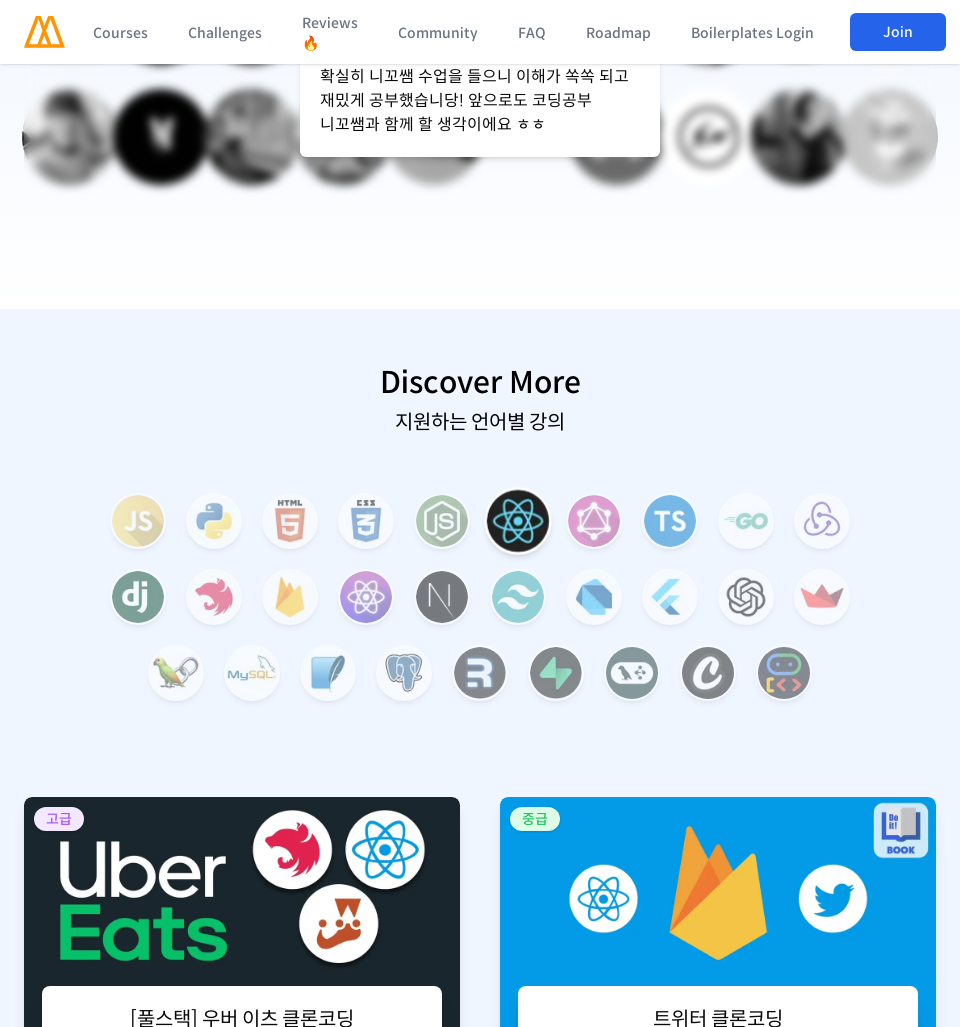

Scrolled to section 8/11 at 960px viewport (scrolled to 8216px)
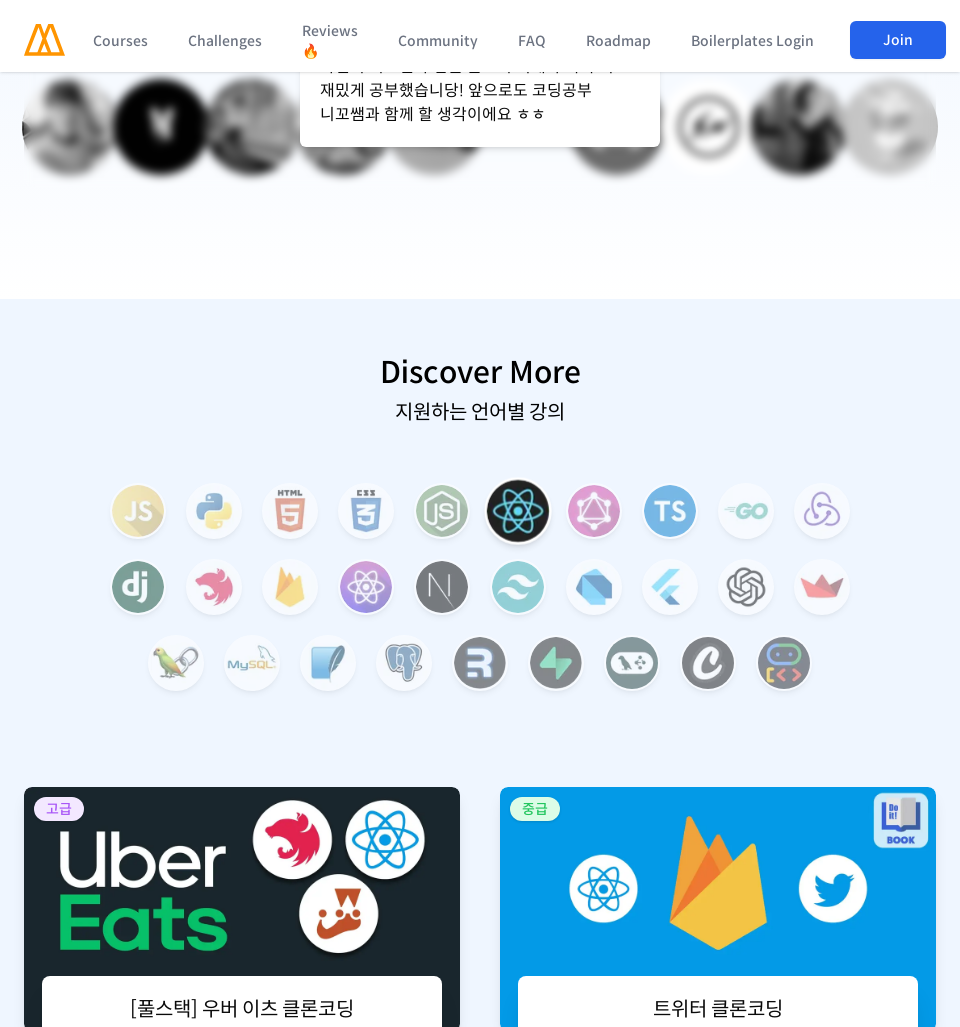

Waited 2 seconds for content to render at section 8/11
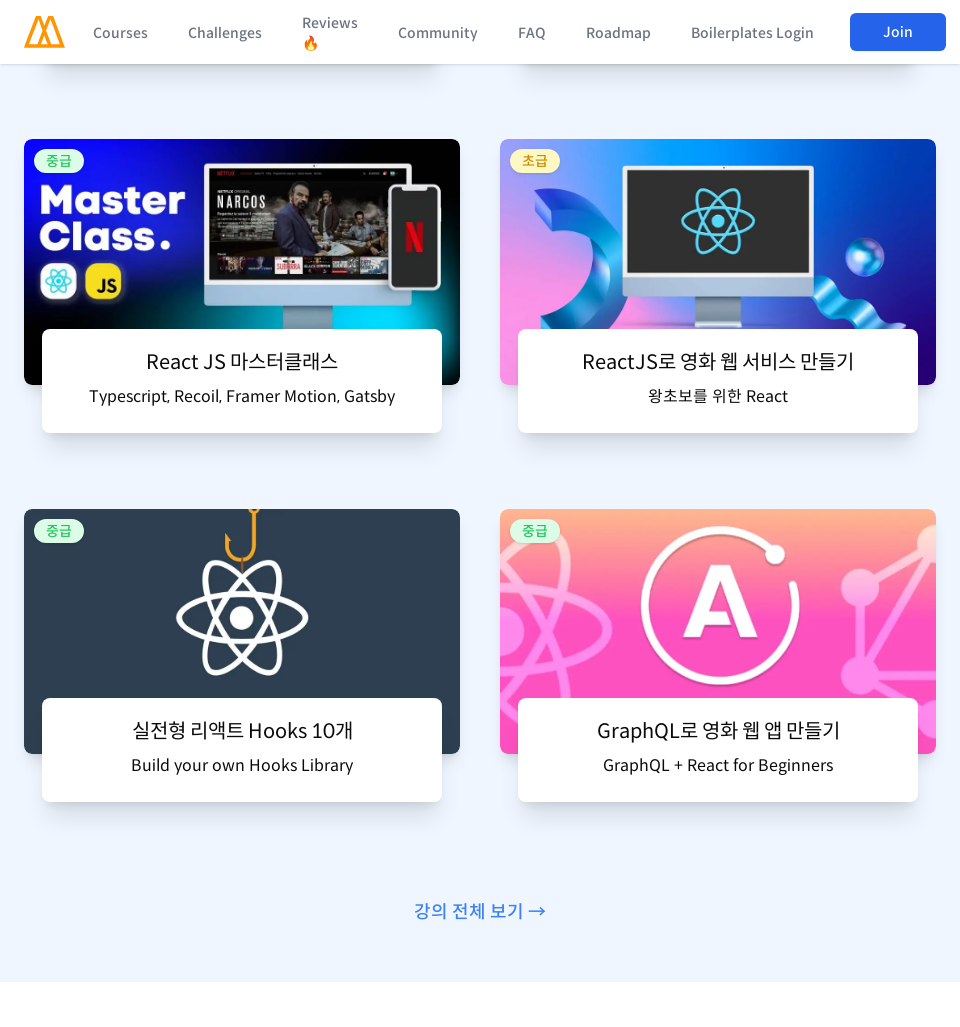

Scrolled to section 9/11 at 960px viewport (scrolled to 9243px)
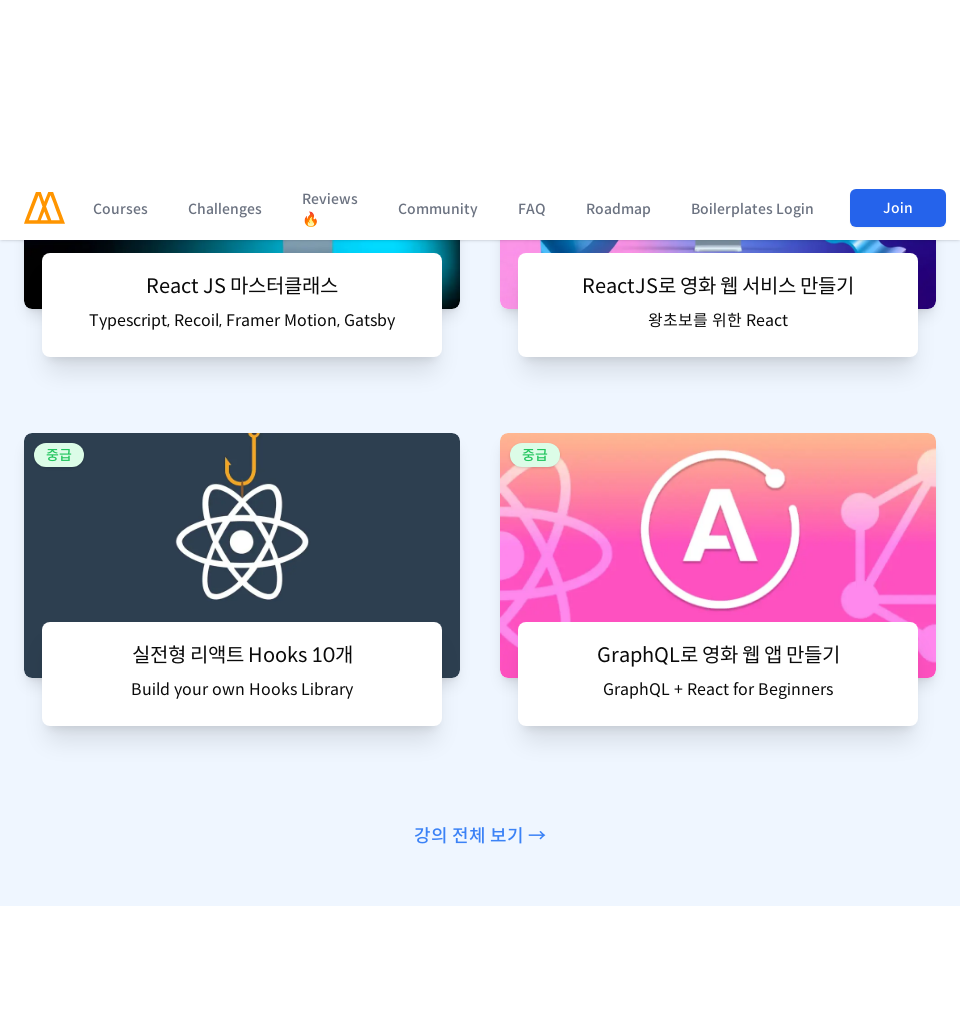

Waited 2 seconds for content to render at section 9/11
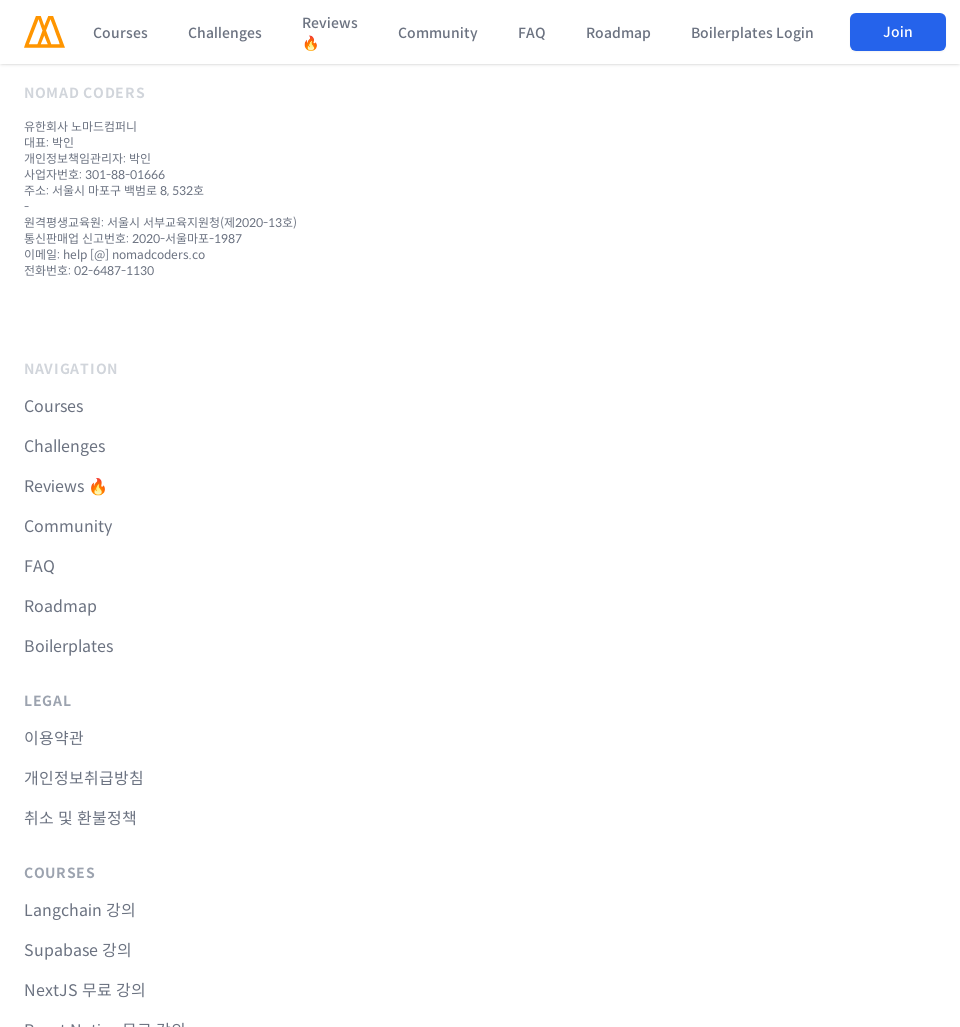

Scrolled to section 10/11 at 960px viewport (scrolled to 10270px)
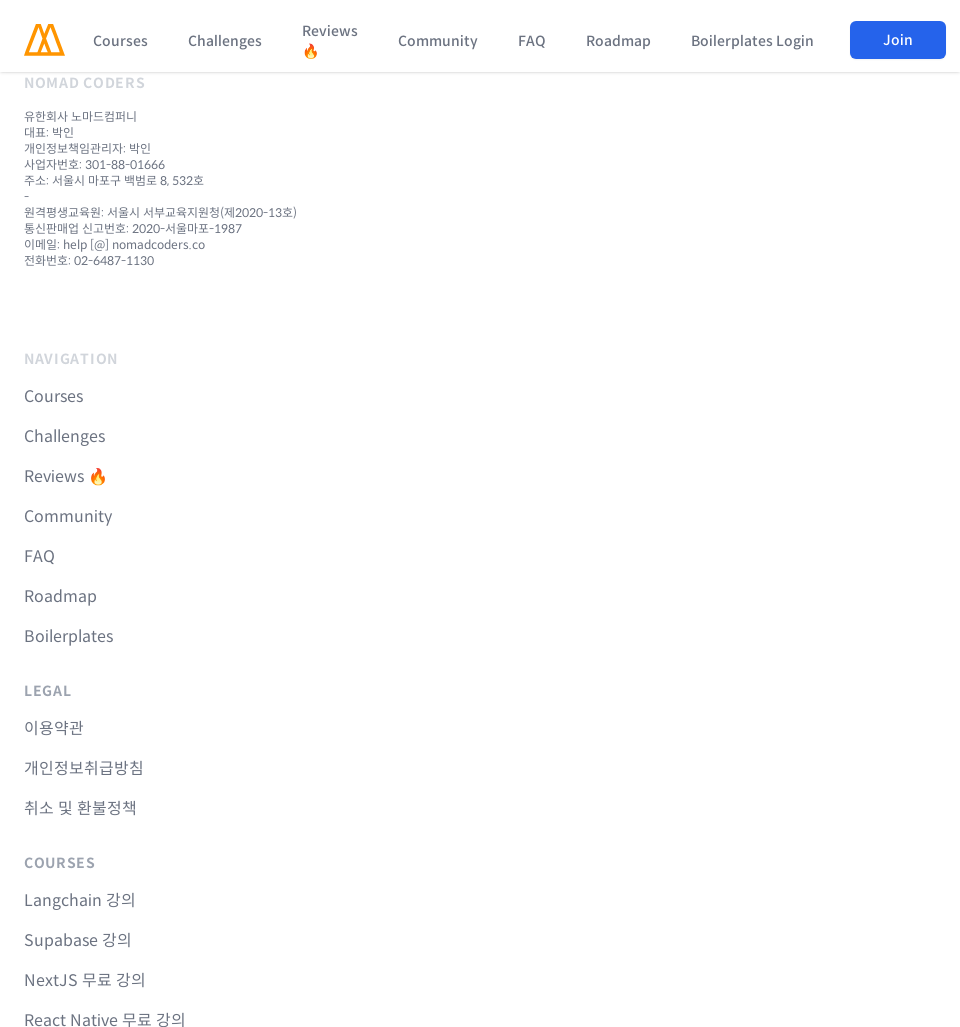

Waited 2 seconds for content to render at section 10/11
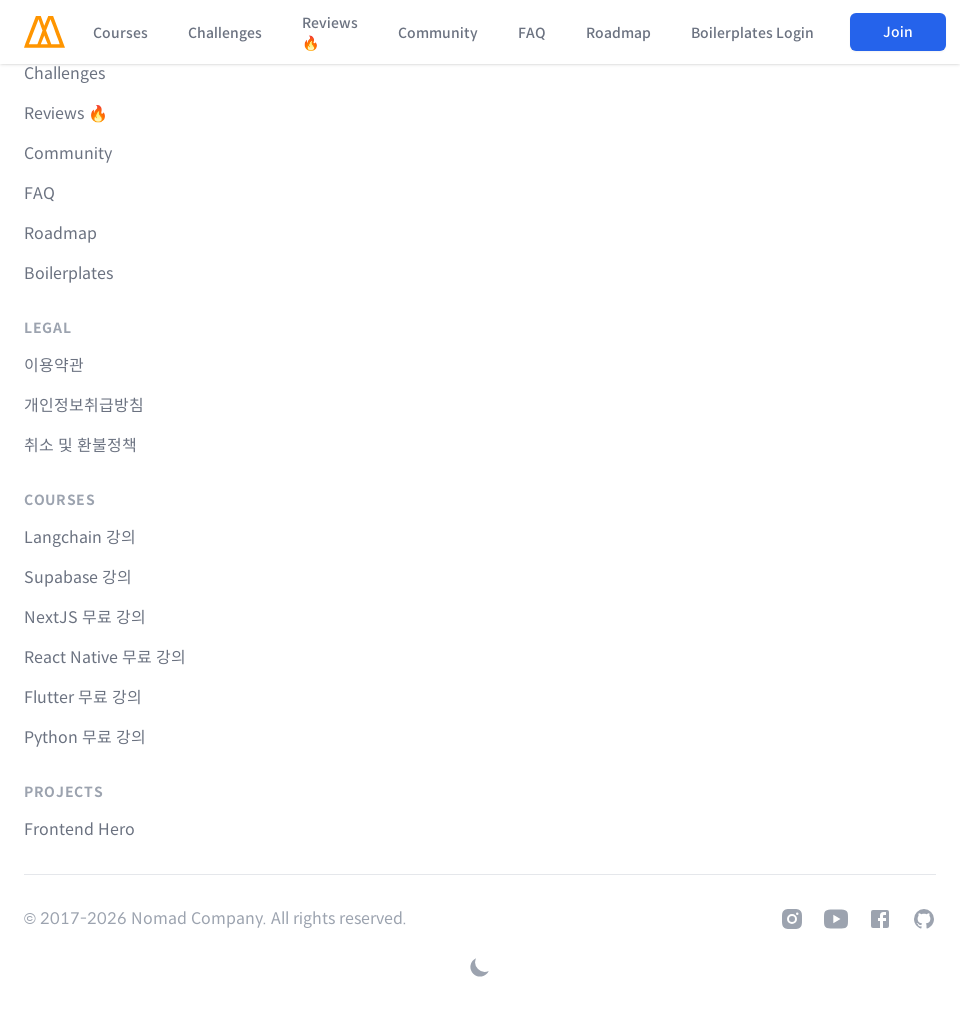

Scrolled to section 11/11 at 960px viewport (scrolled to 11297px)
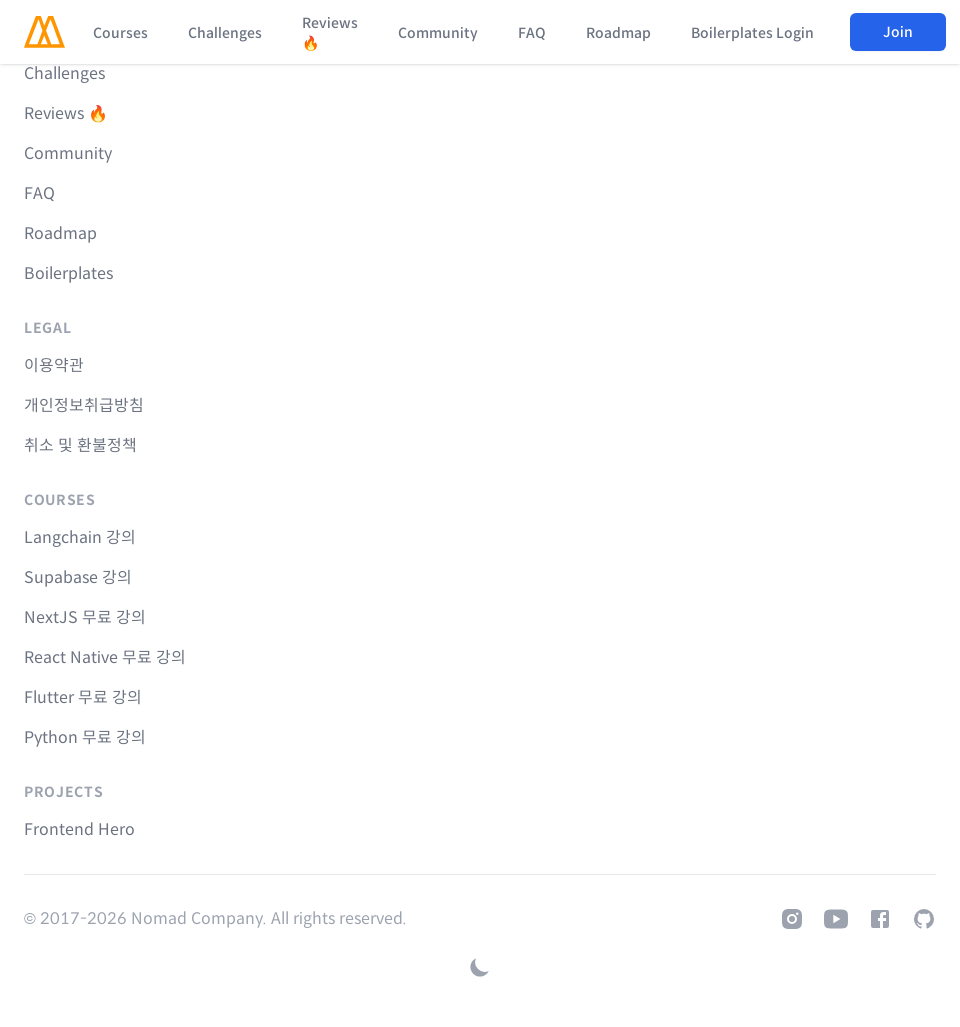

Waited 2 seconds for content to render at section 11/11
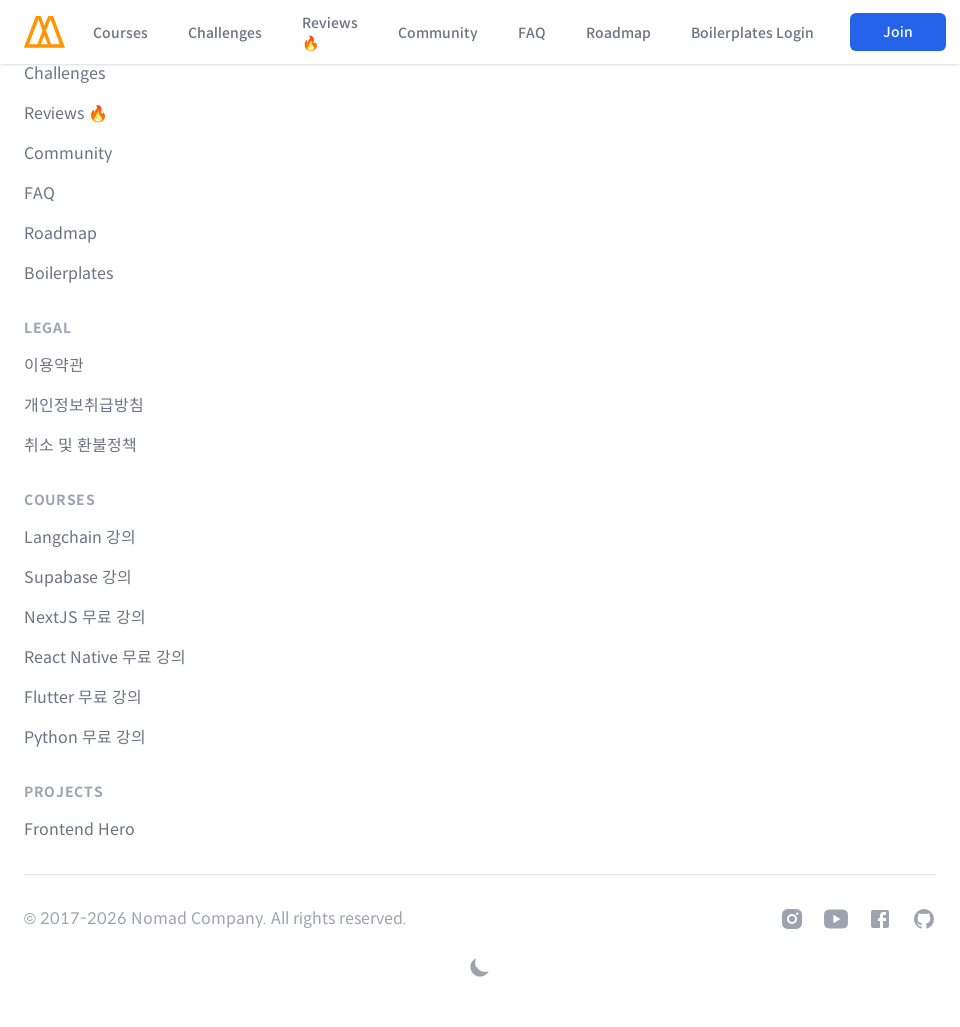

Set viewport width to 1366px and height to 1027px
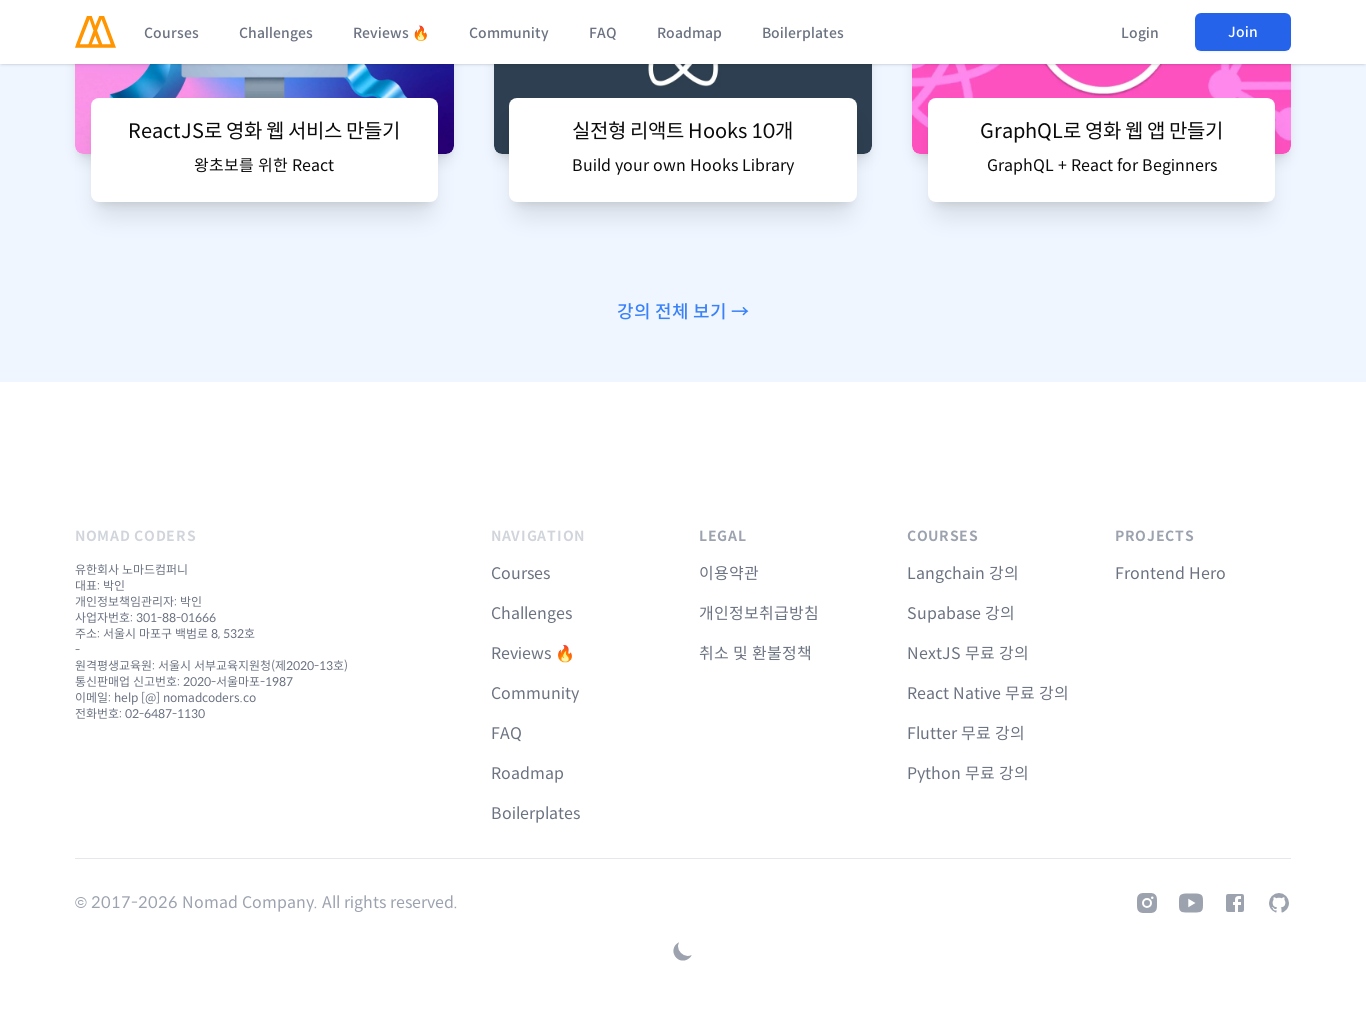

Waited 3 seconds for page to stabilize at 1366px viewport
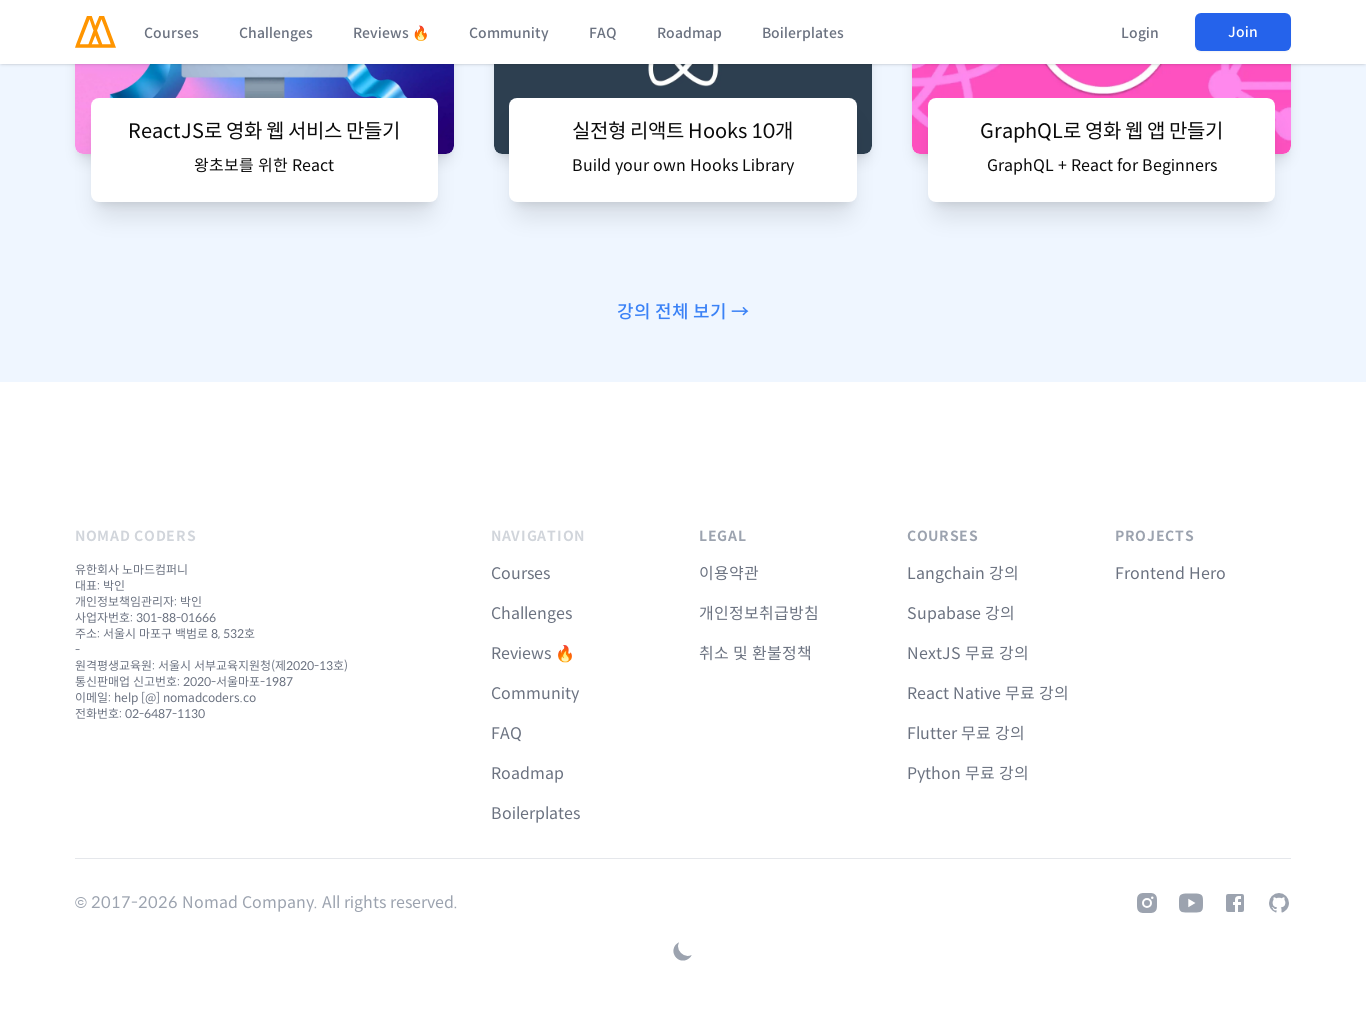

Retrieved page scroll height: 7957px at 1366px viewport
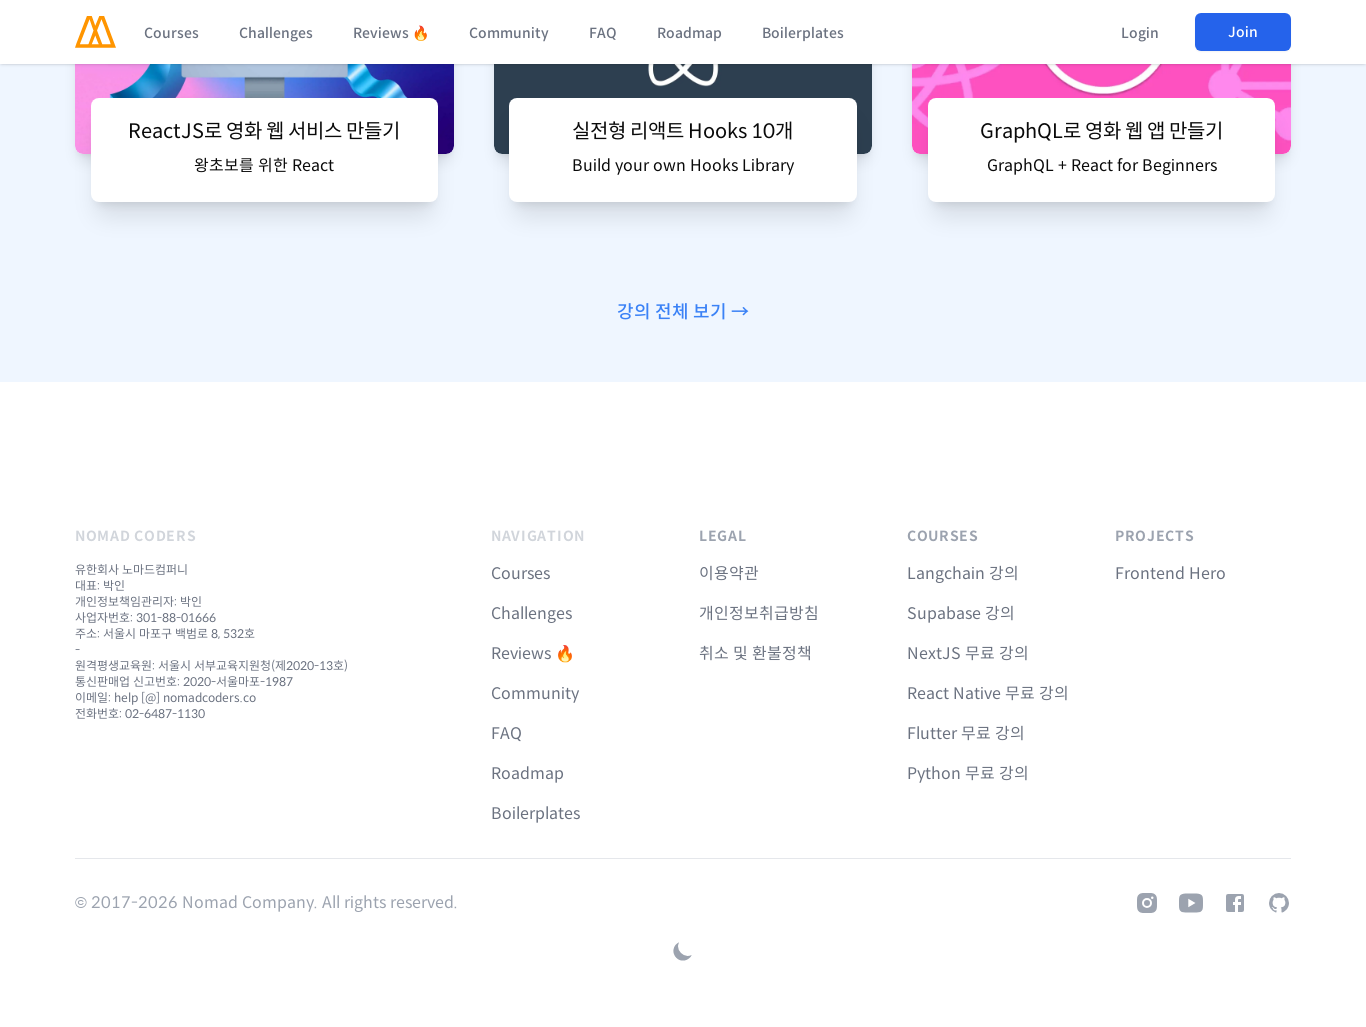

Scrolled to section 1/8 at 1366px viewport (scrolled to 1027px)
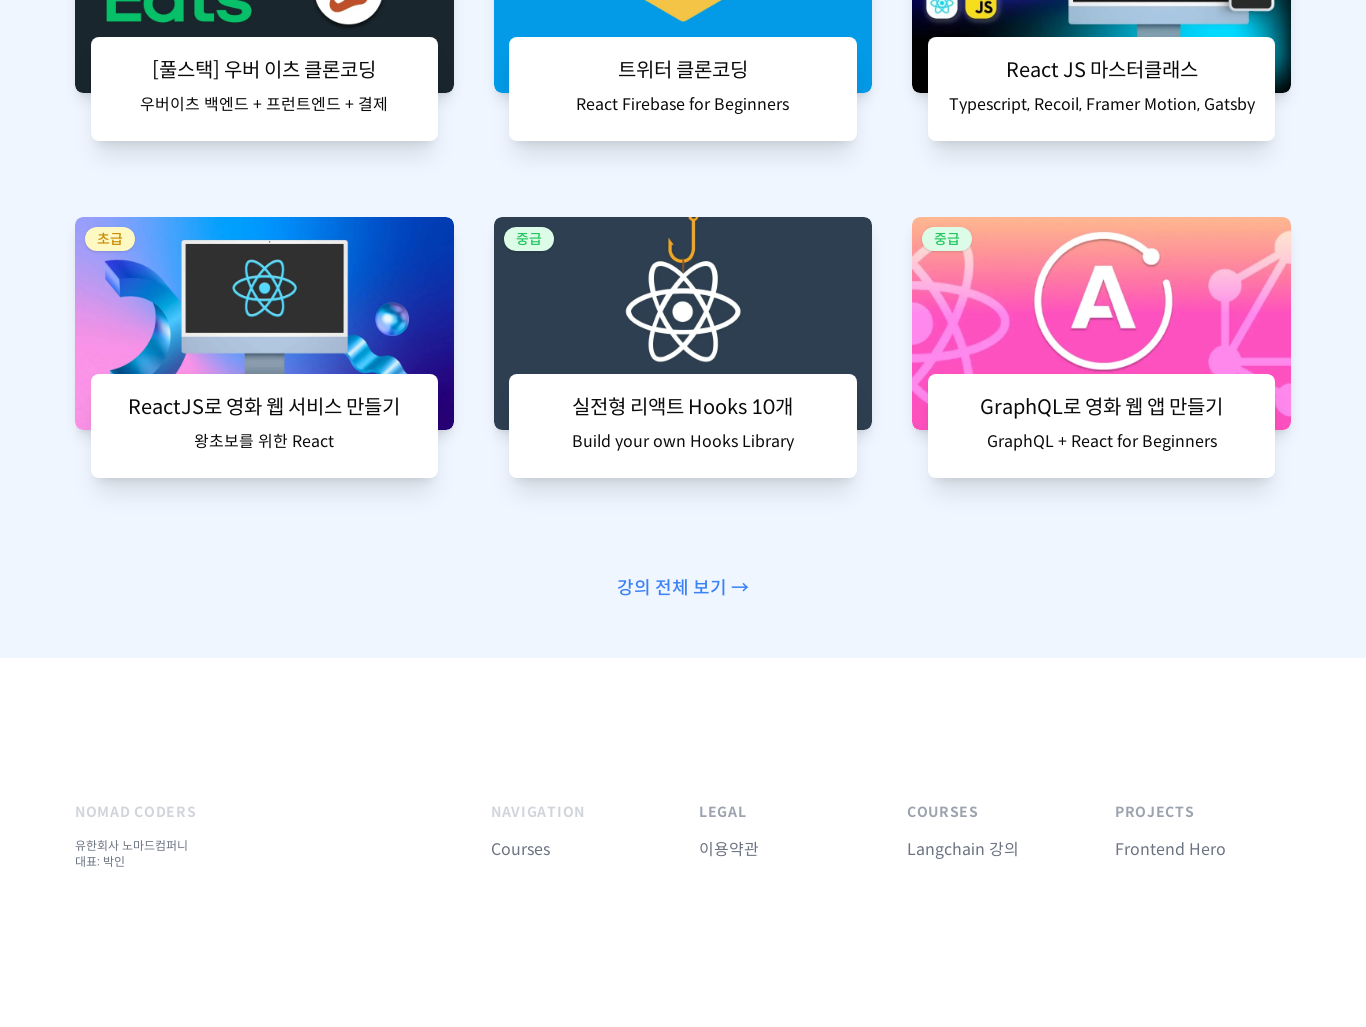

Waited 2 seconds for content to render at section 1/8
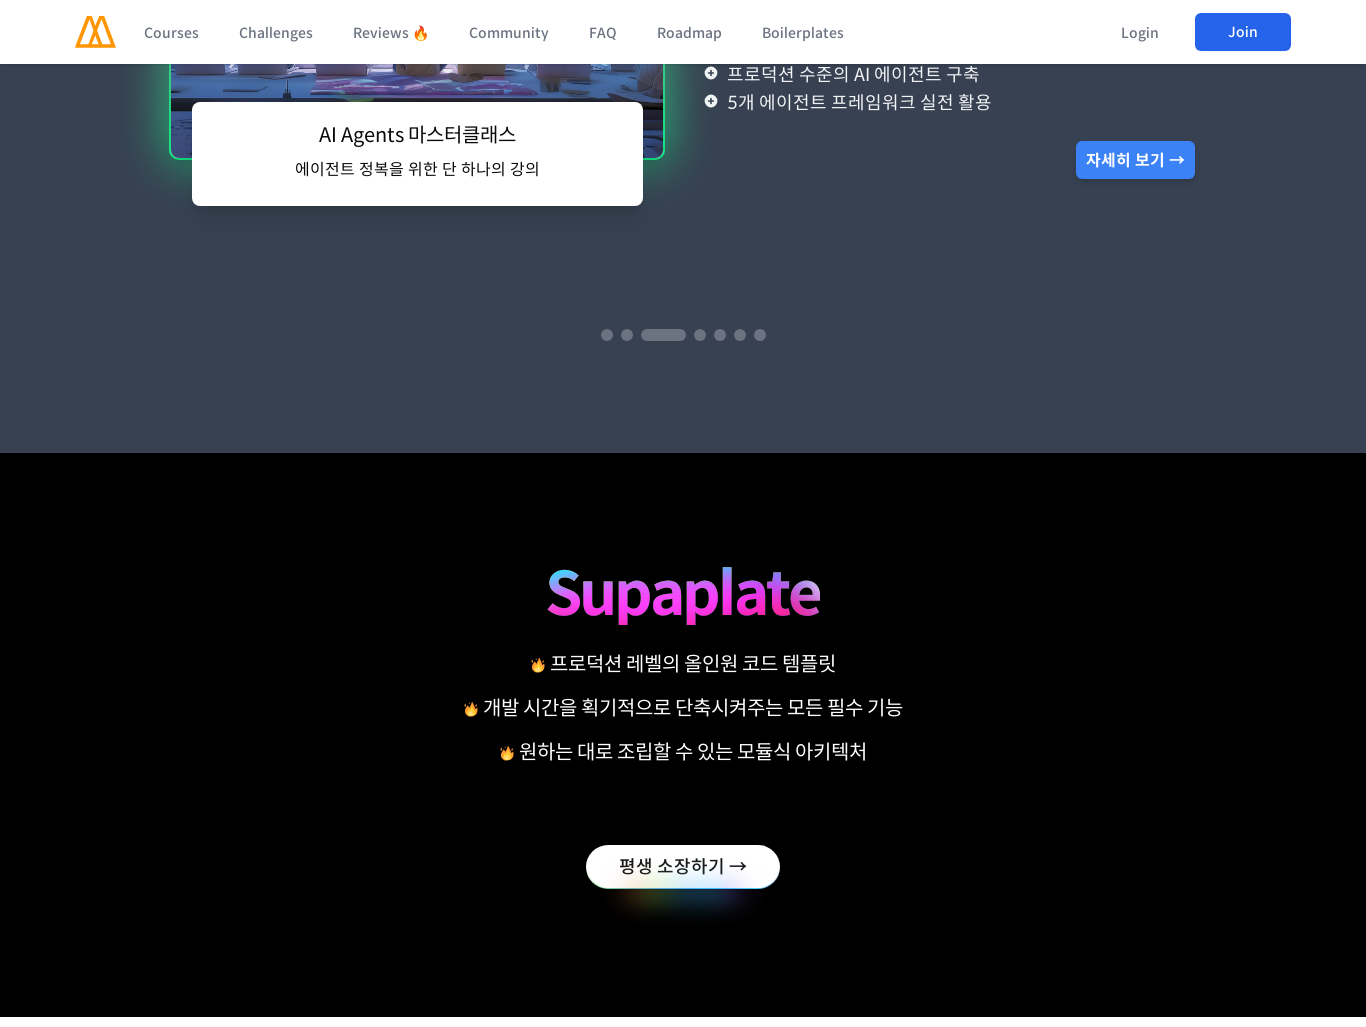

Scrolled to section 2/8 at 1366px viewport (scrolled to 2054px)
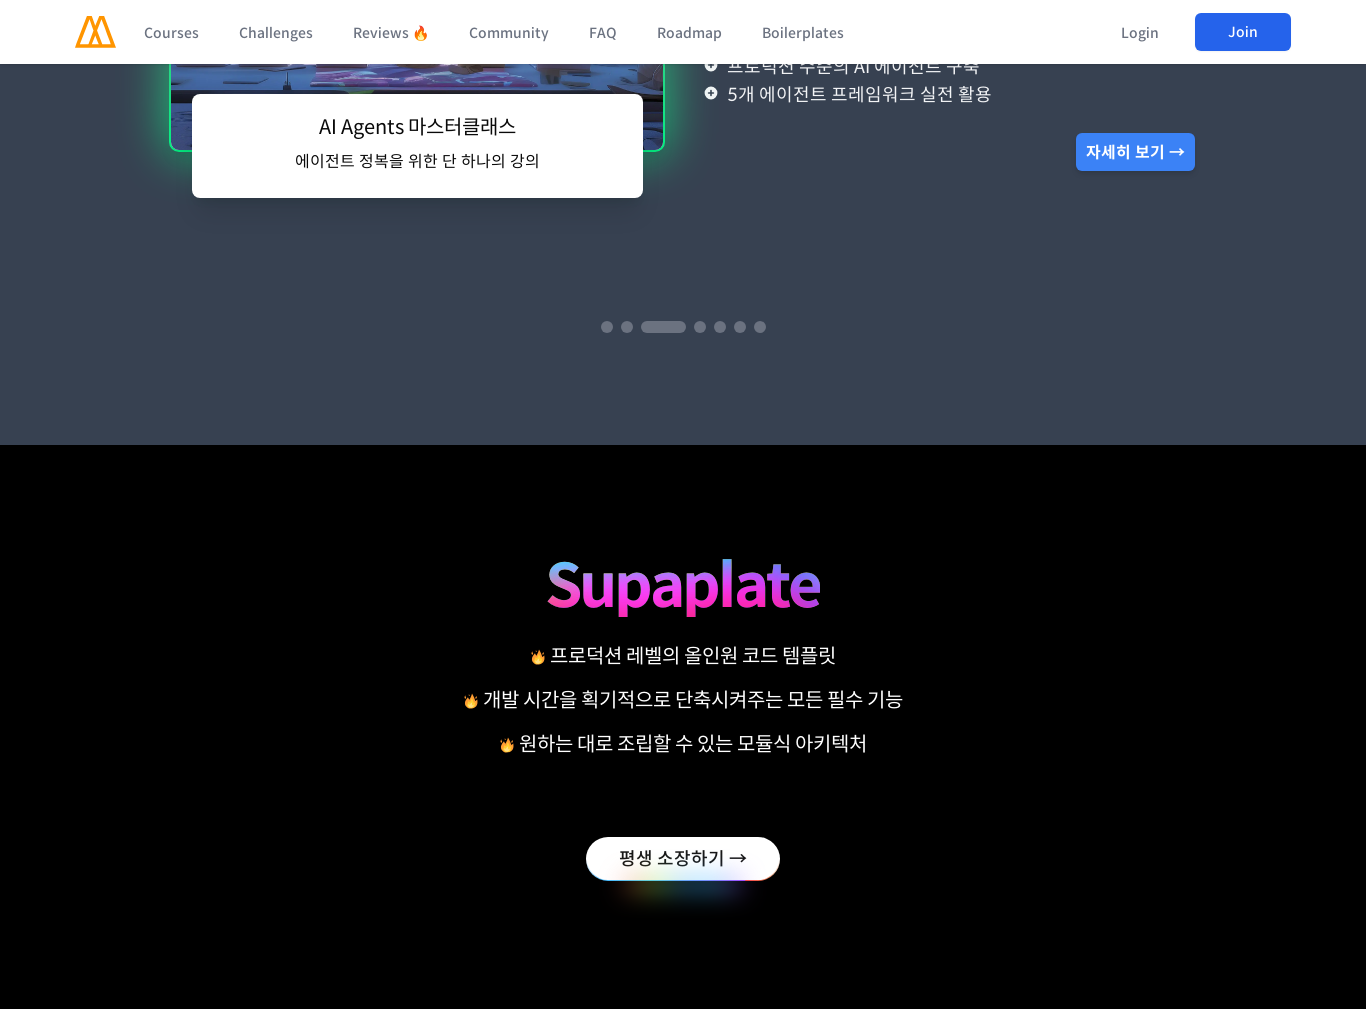

Waited 2 seconds for content to render at section 2/8
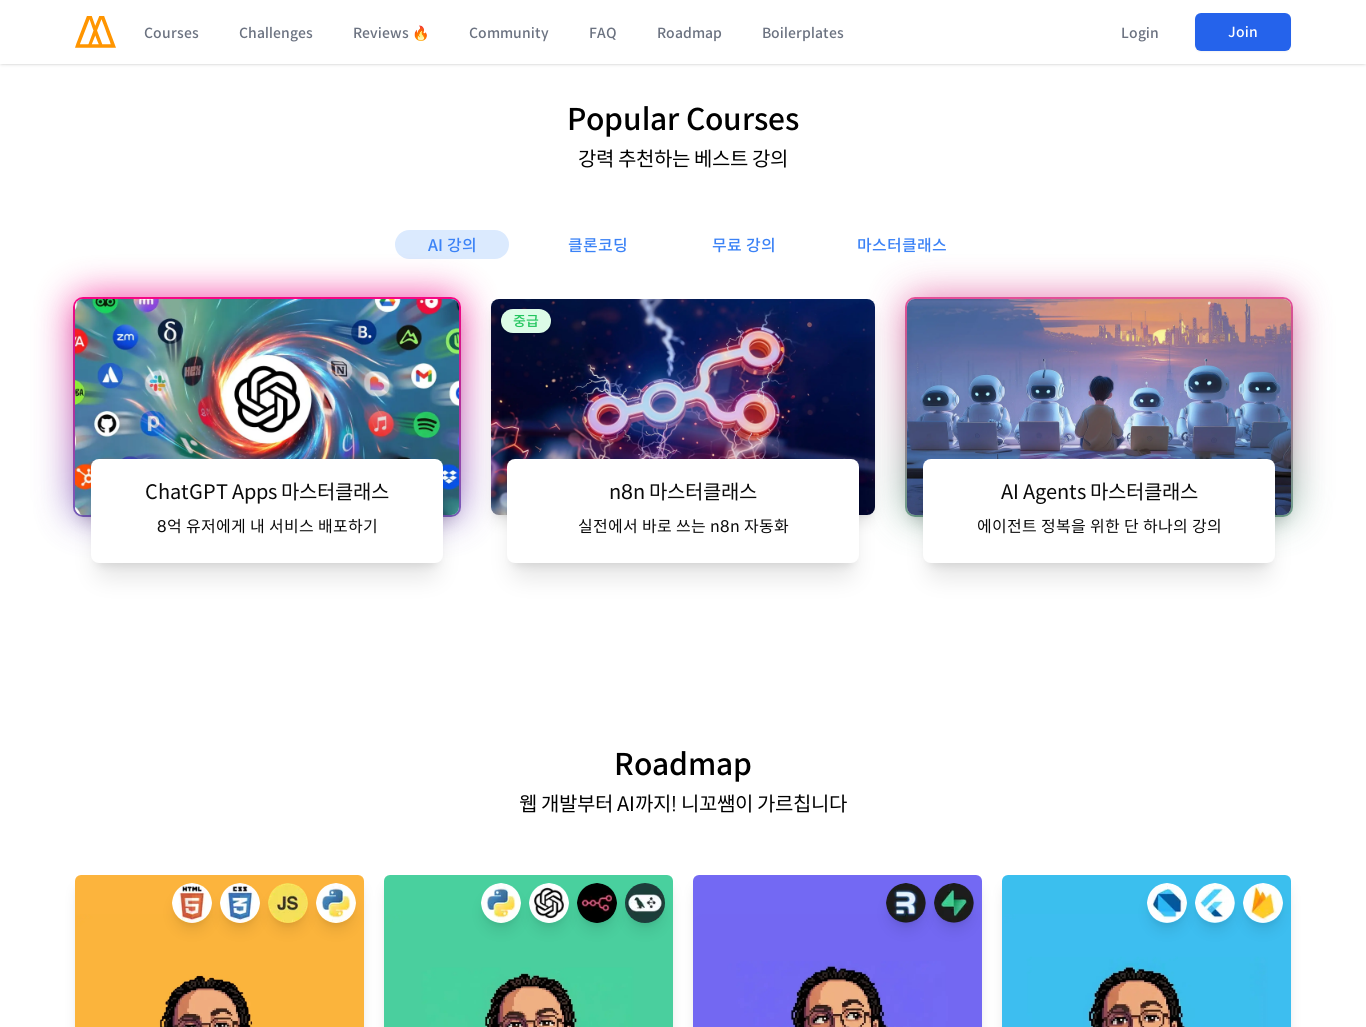

Scrolled to section 3/8 at 1366px viewport (scrolled to 3081px)
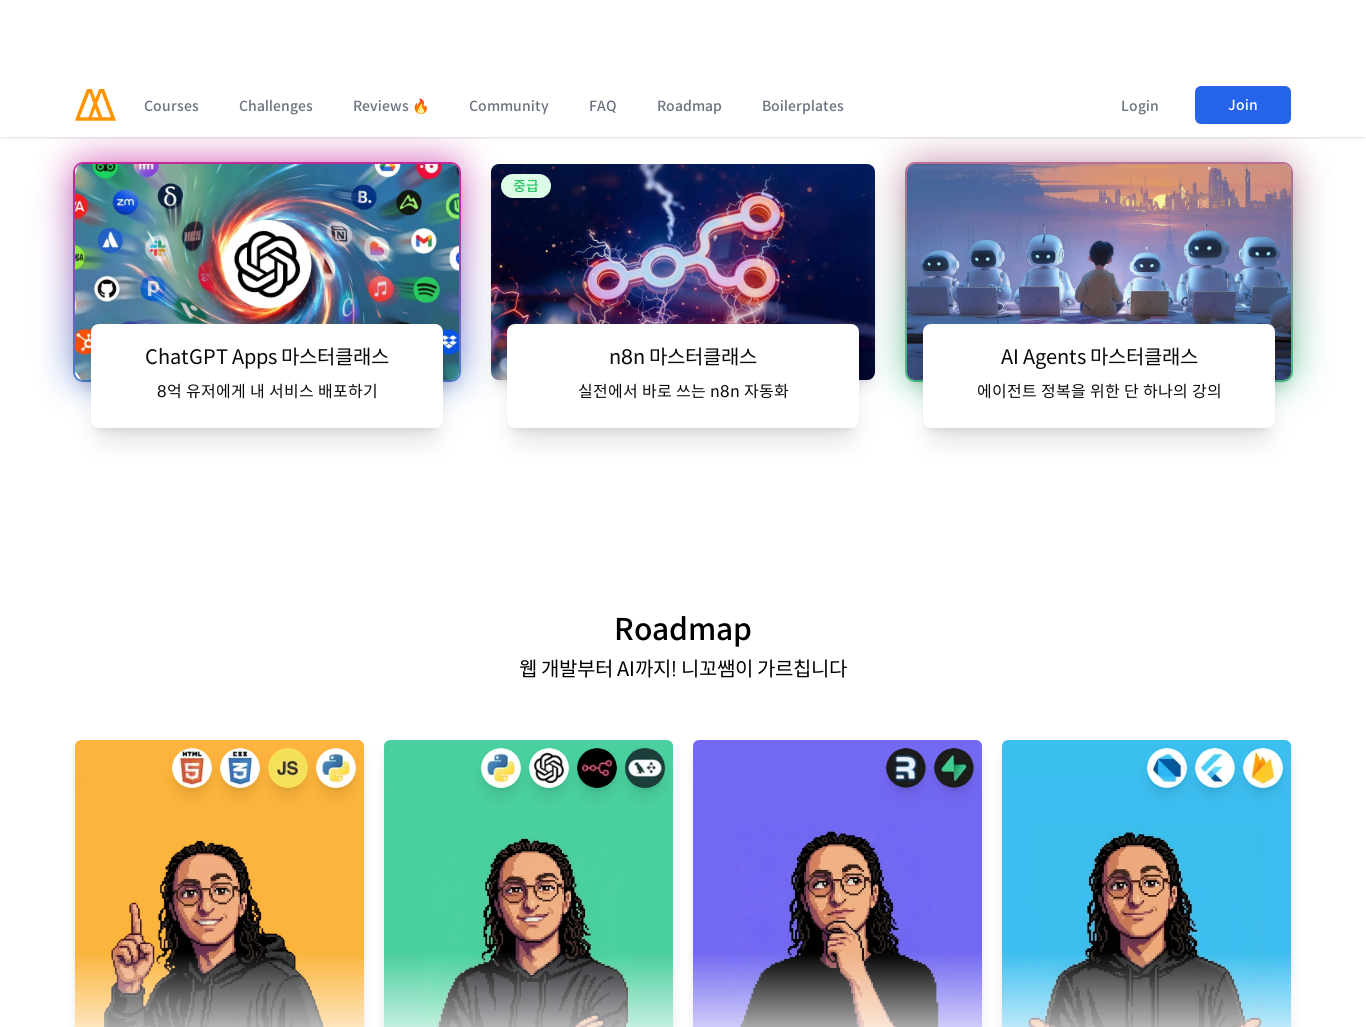

Waited 2 seconds for content to render at section 3/8
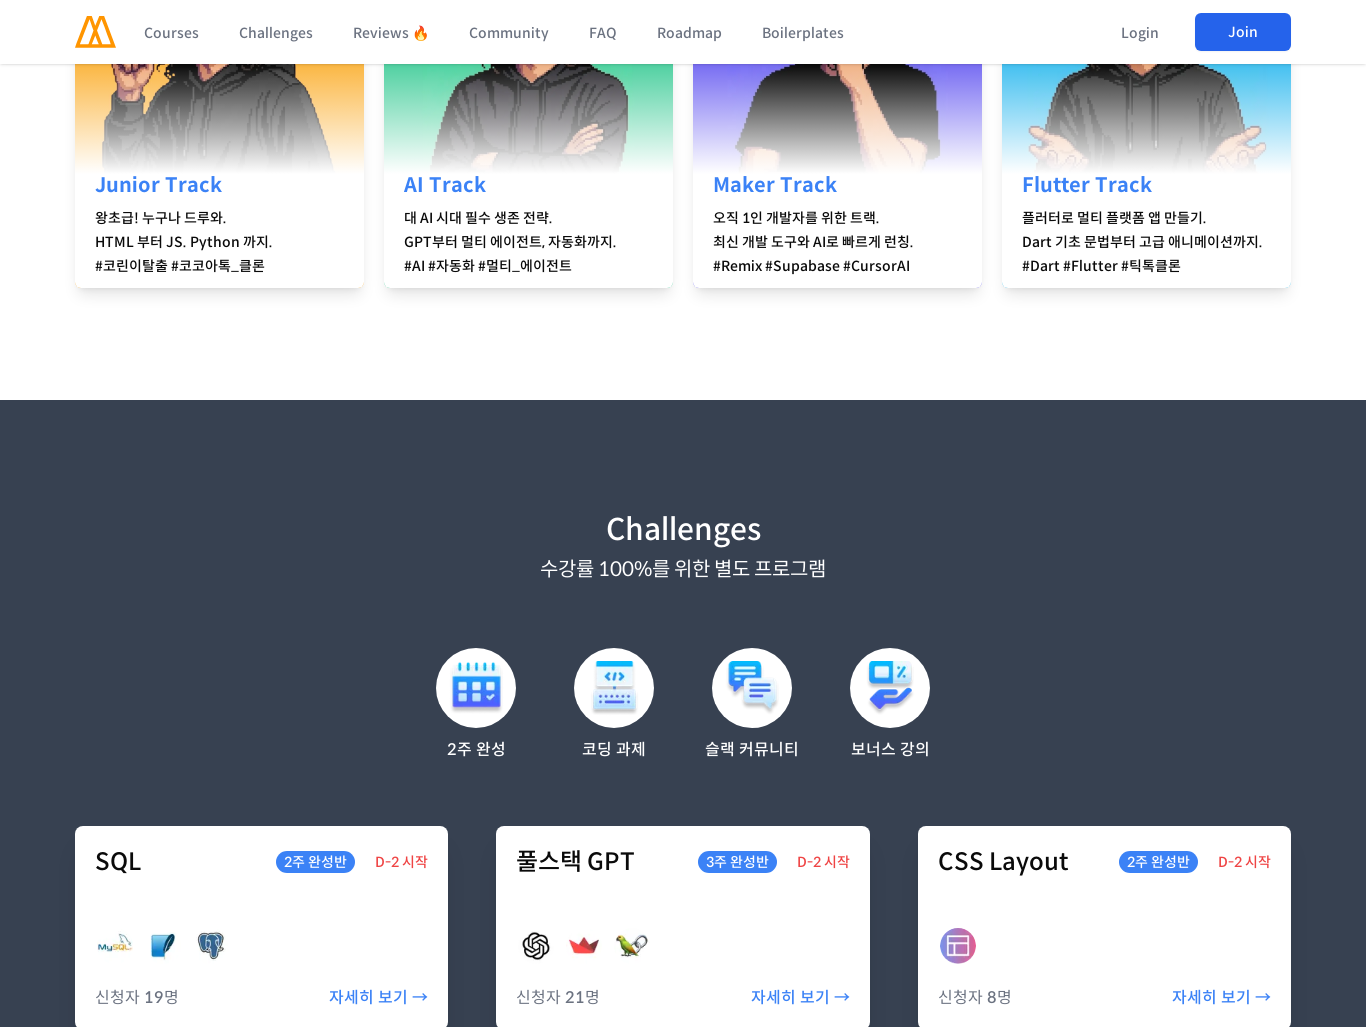

Scrolled to section 4/8 at 1366px viewport (scrolled to 4108px)
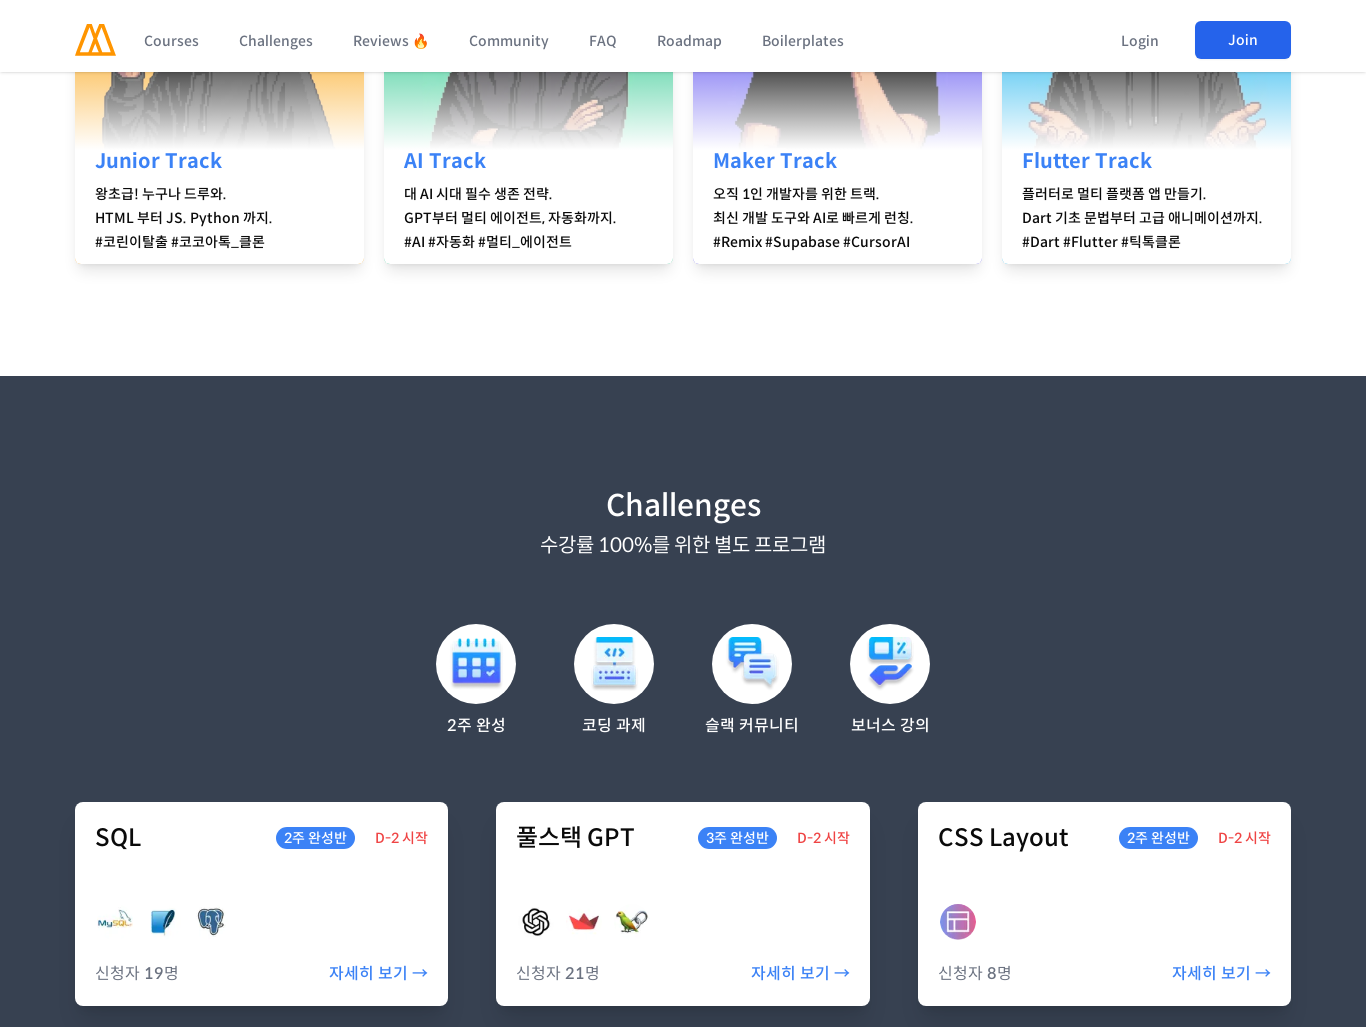

Waited 2 seconds for content to render at section 4/8
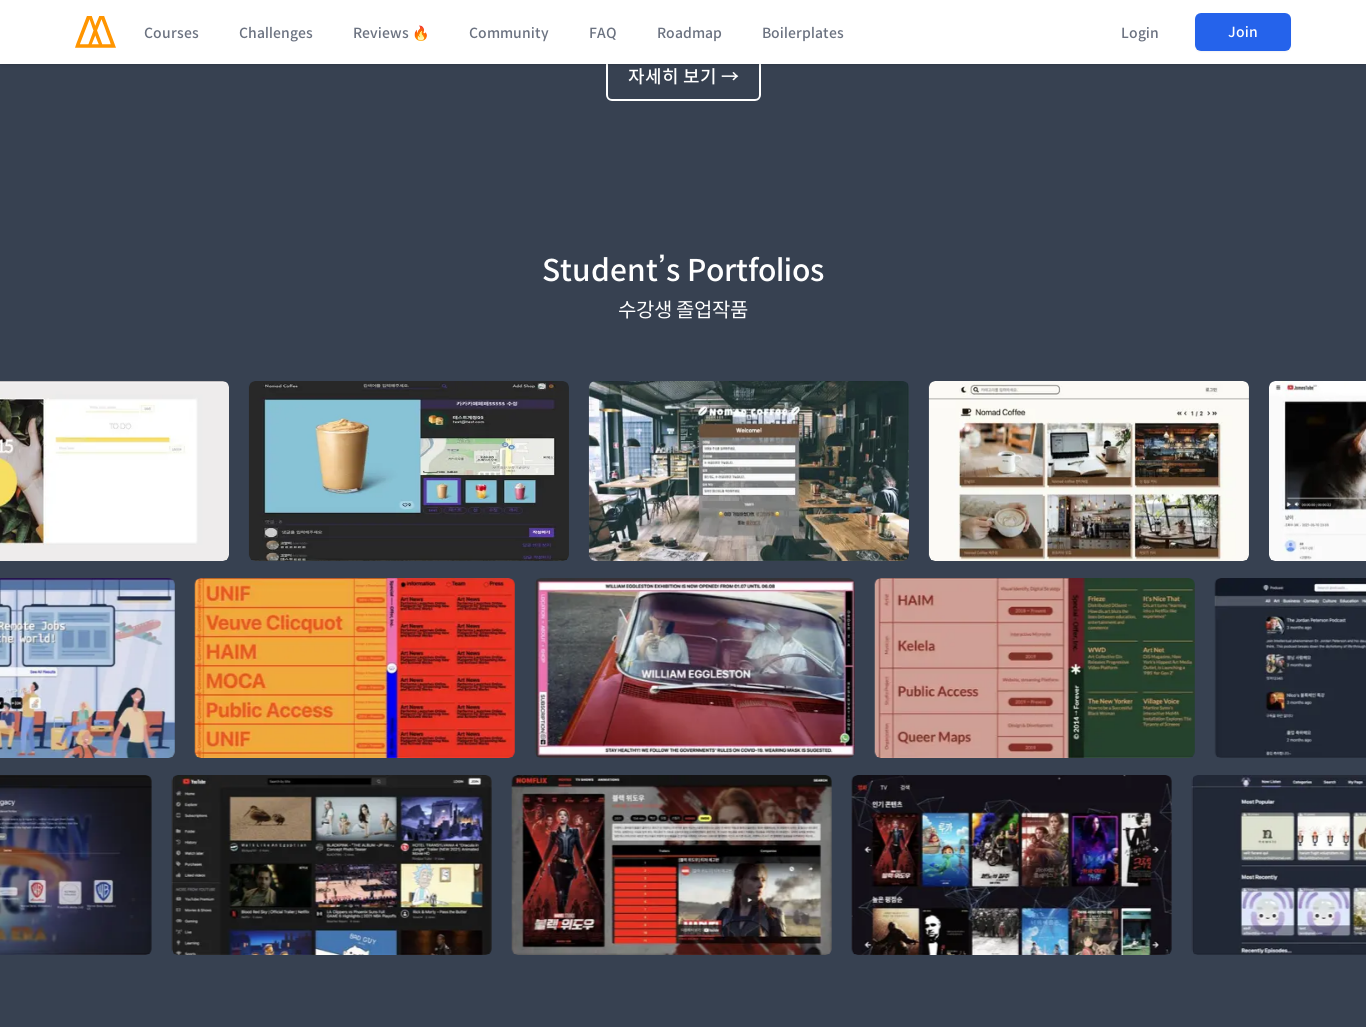

Scrolled to section 5/8 at 1366px viewport (scrolled to 5135px)
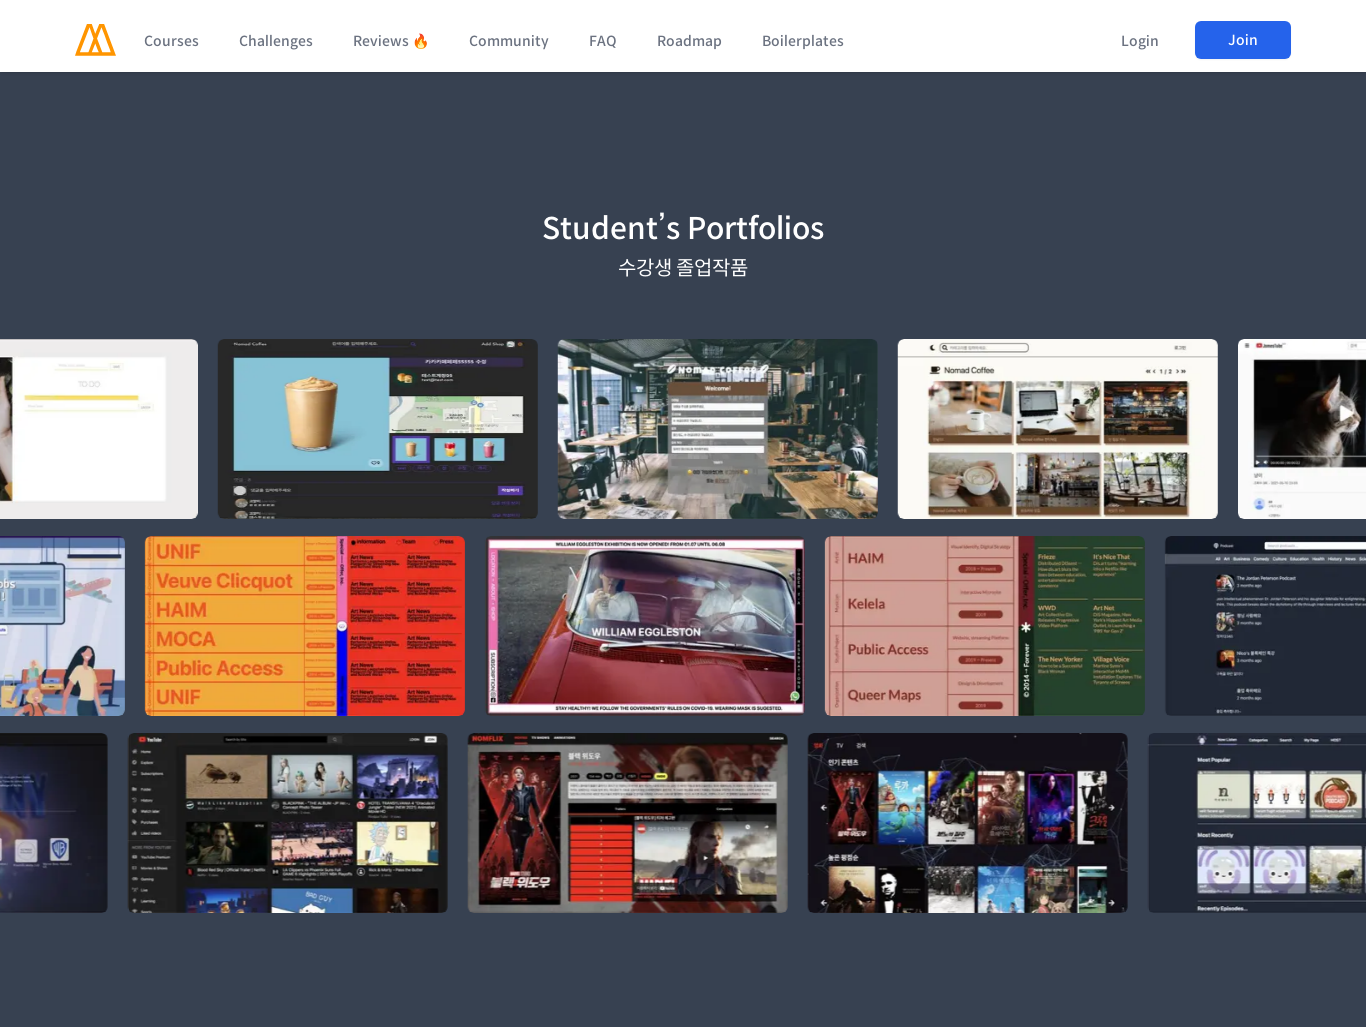

Waited 2 seconds for content to render at section 5/8
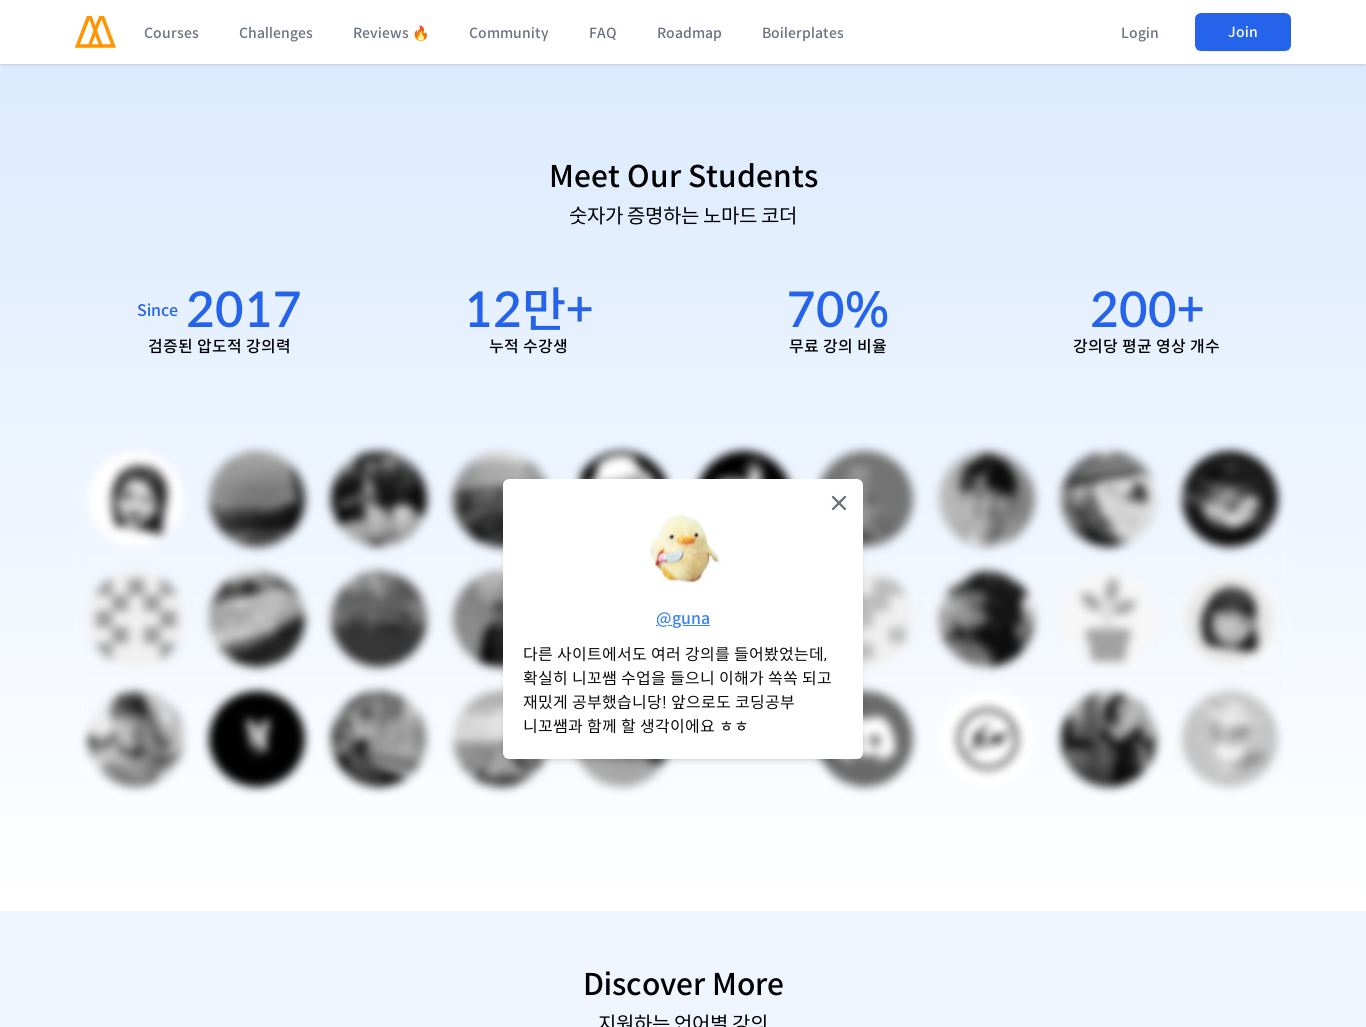

Scrolled to section 6/8 at 1366px viewport (scrolled to 6162px)
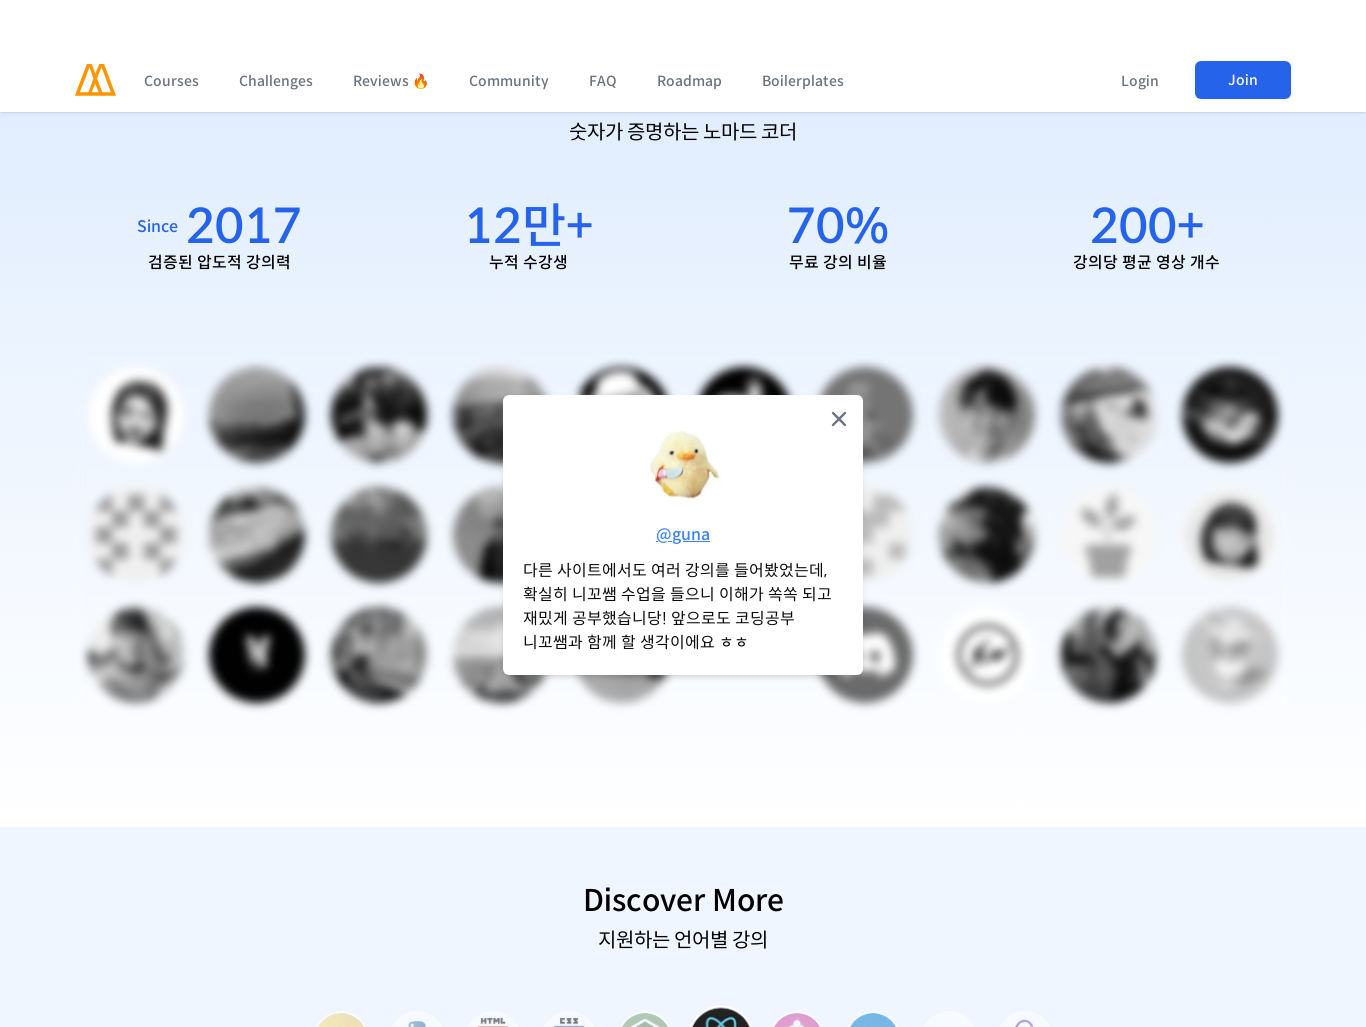

Waited 2 seconds for content to render at section 6/8
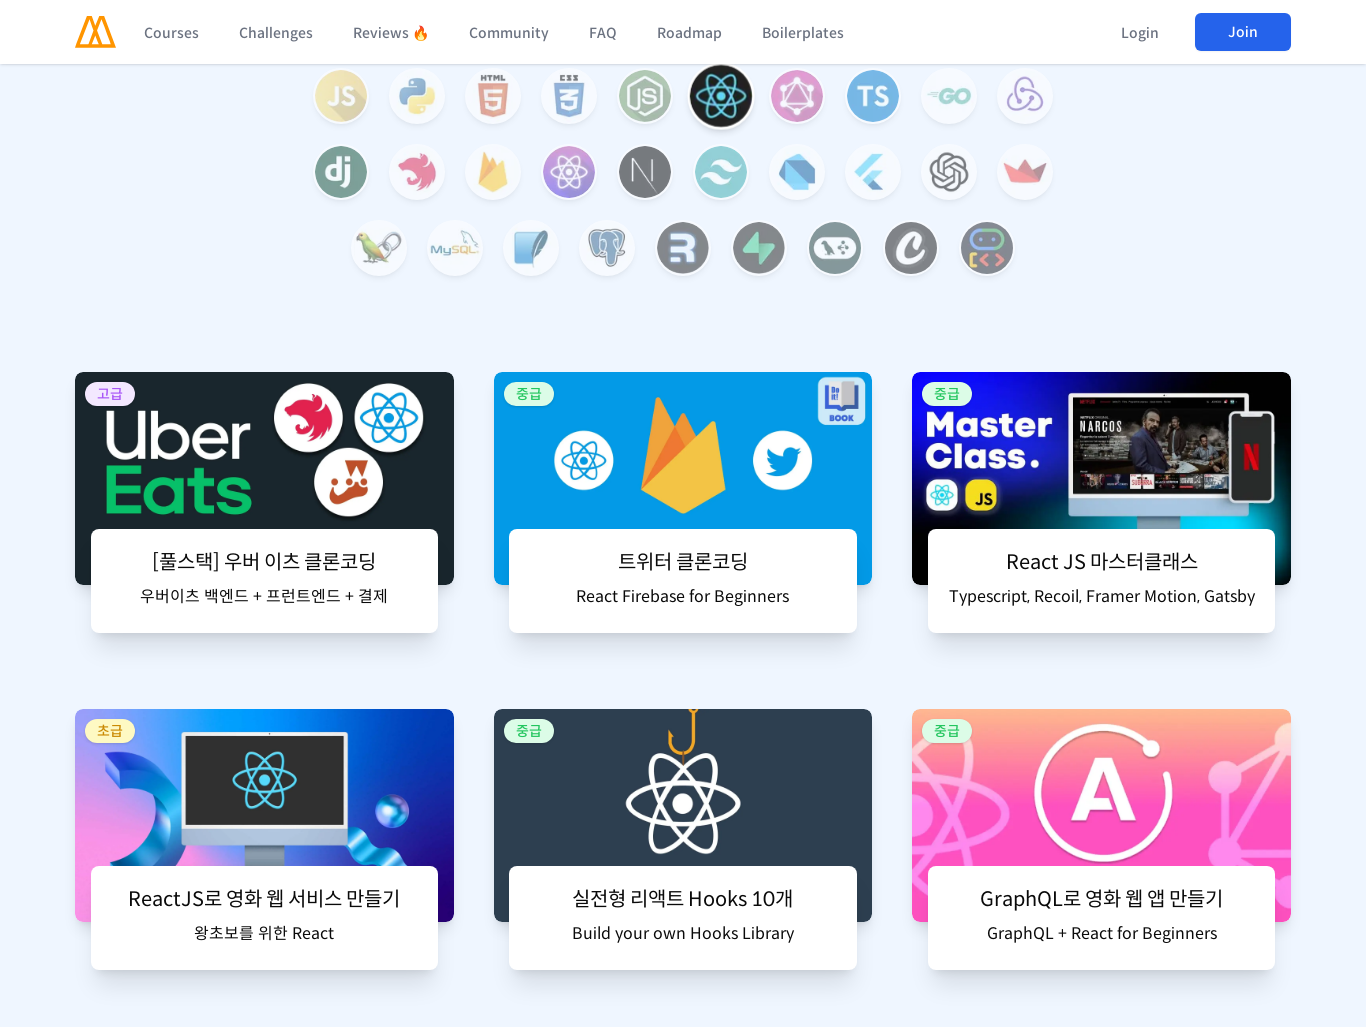

Scrolled to section 7/8 at 1366px viewport (scrolled to 7189px)
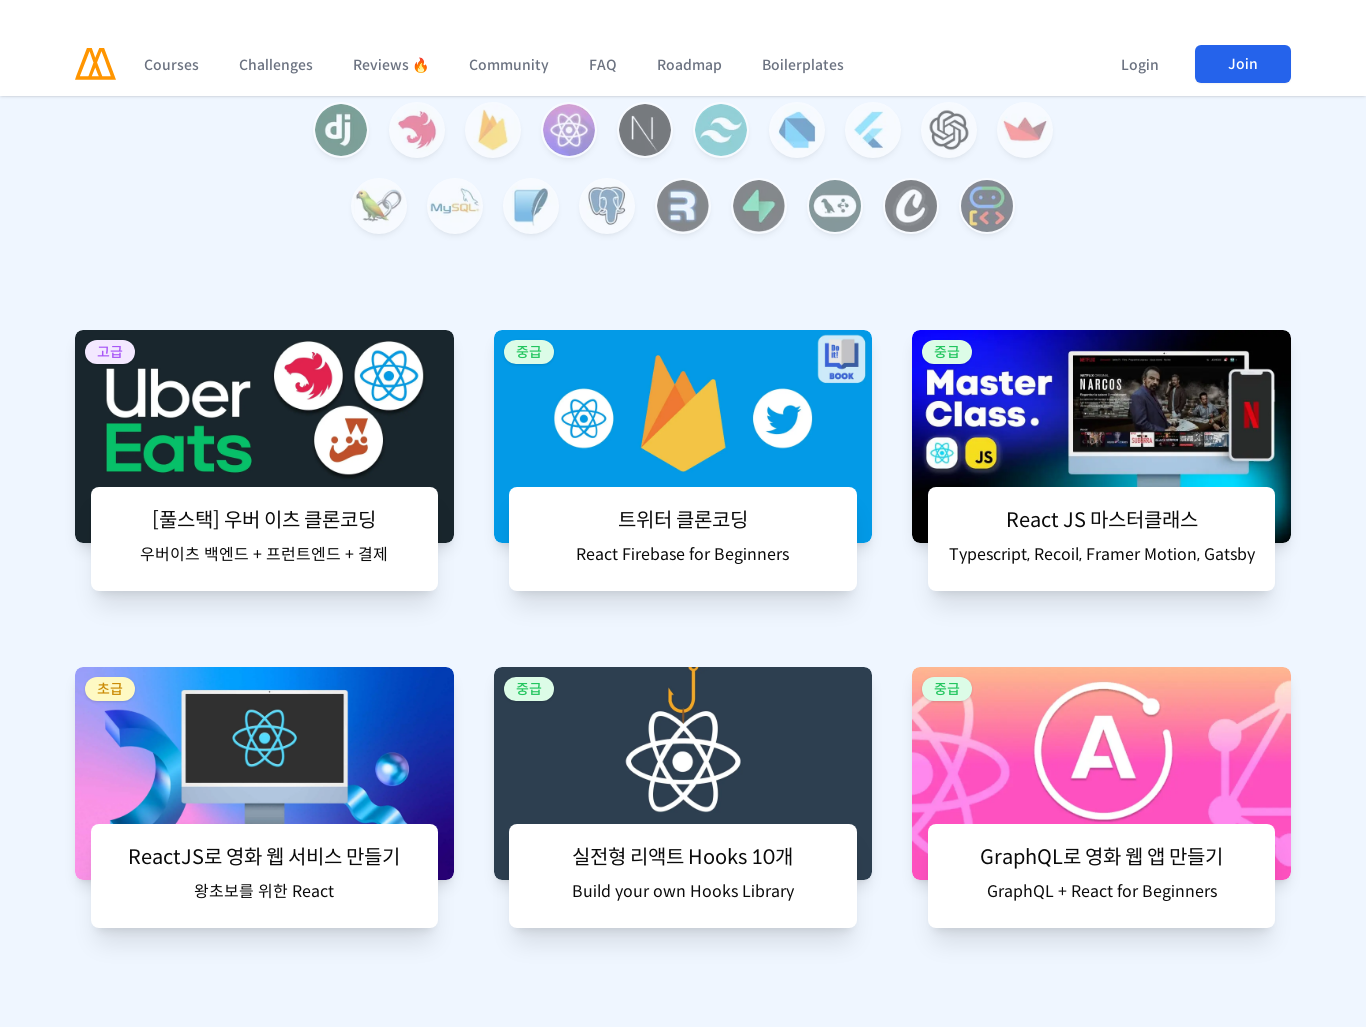

Waited 2 seconds for content to render at section 7/8
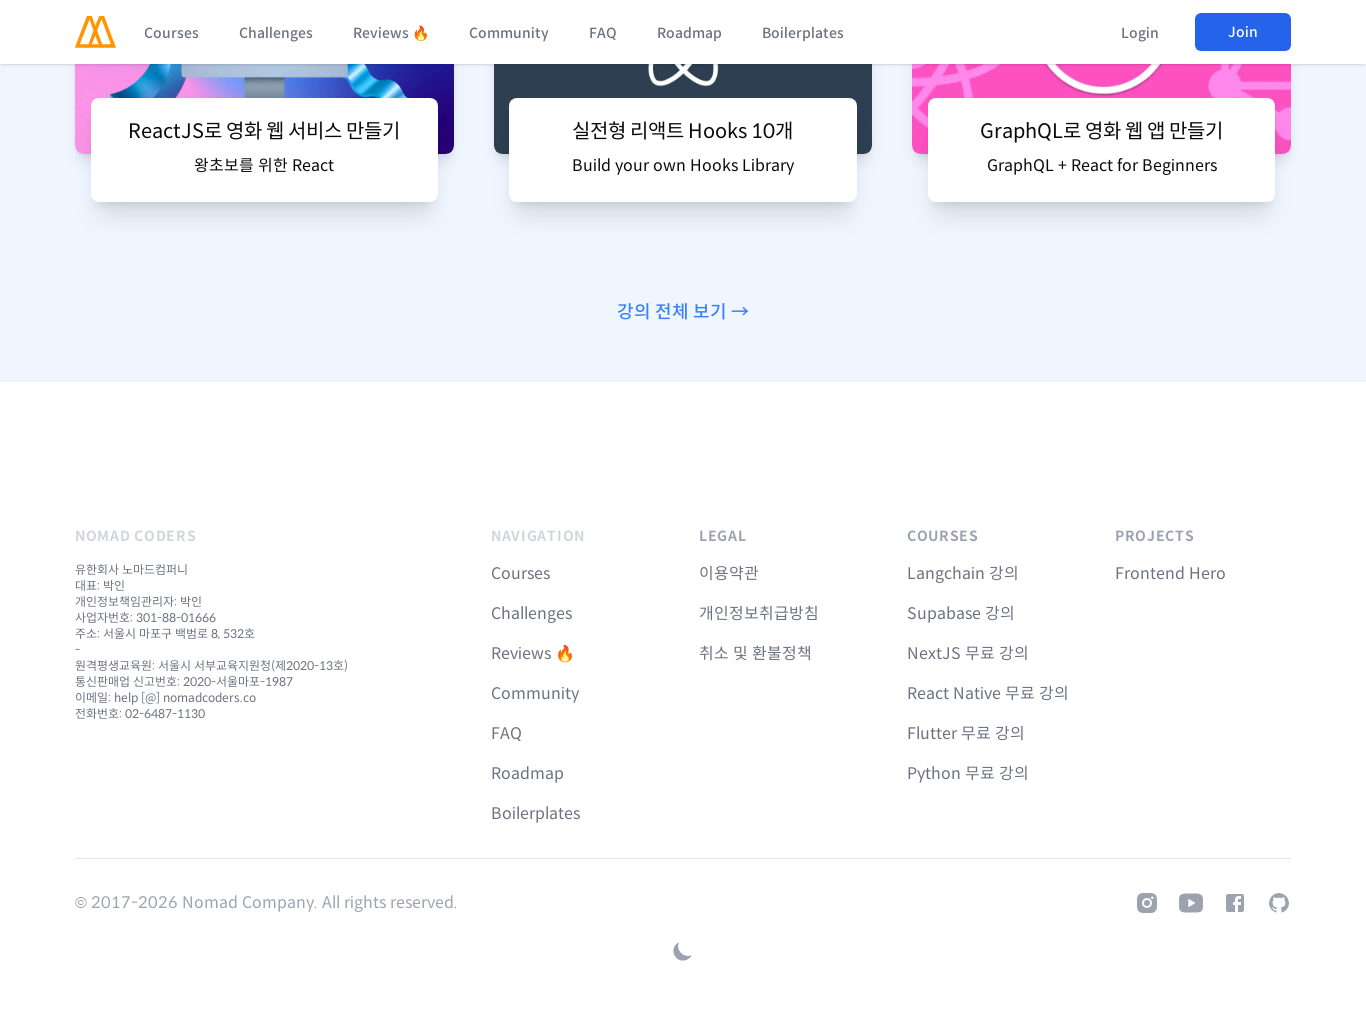

Scrolled to section 8/8 at 1366px viewport (scrolled to 8216px)
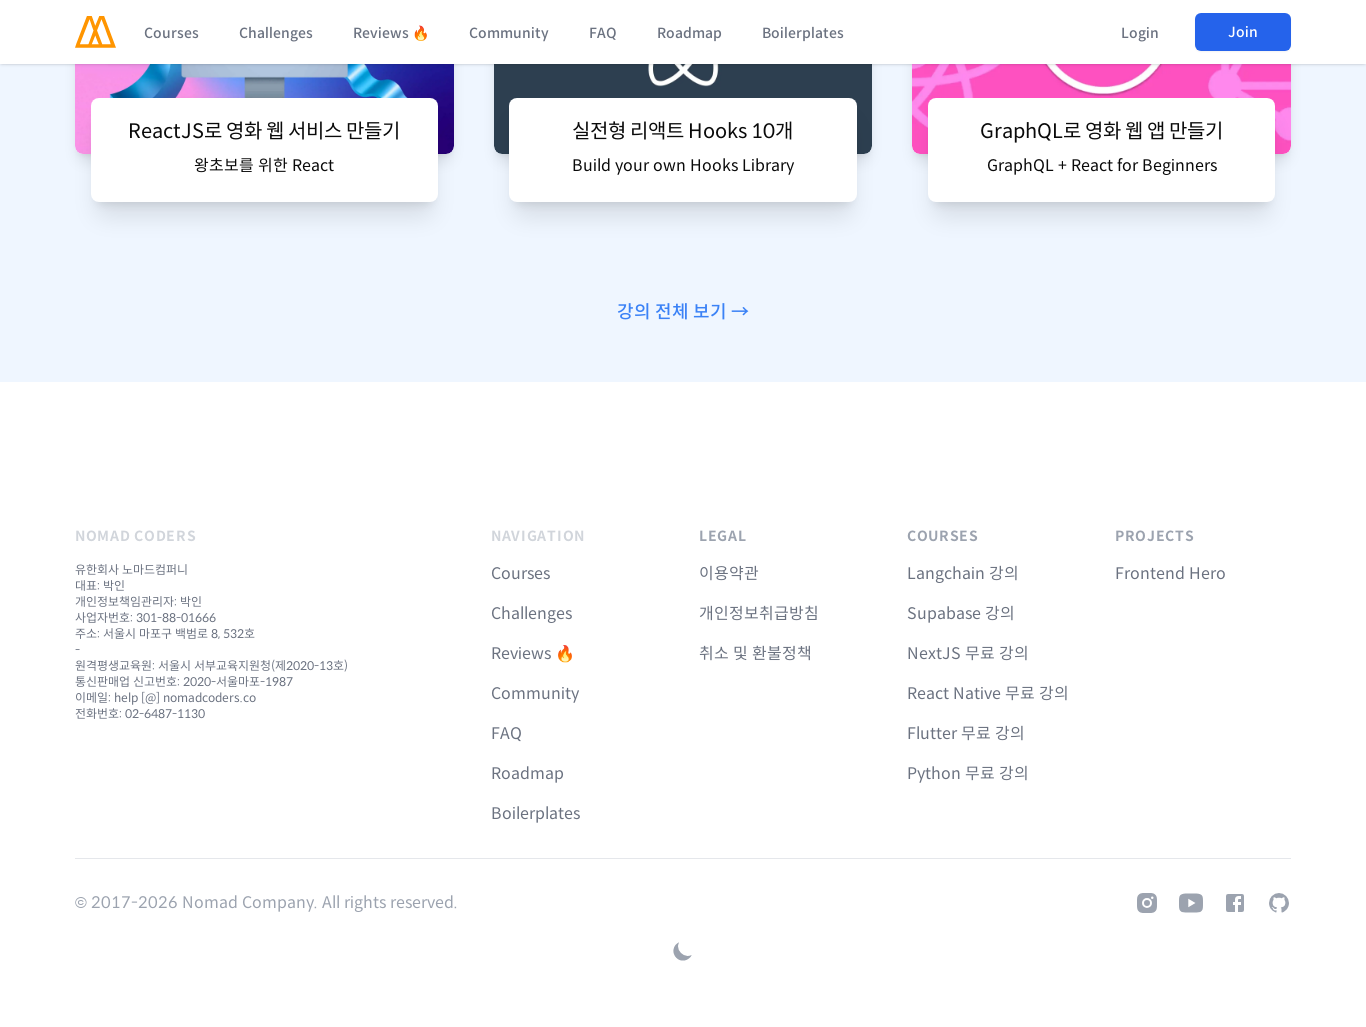

Waited 2 seconds for content to render at section 8/8
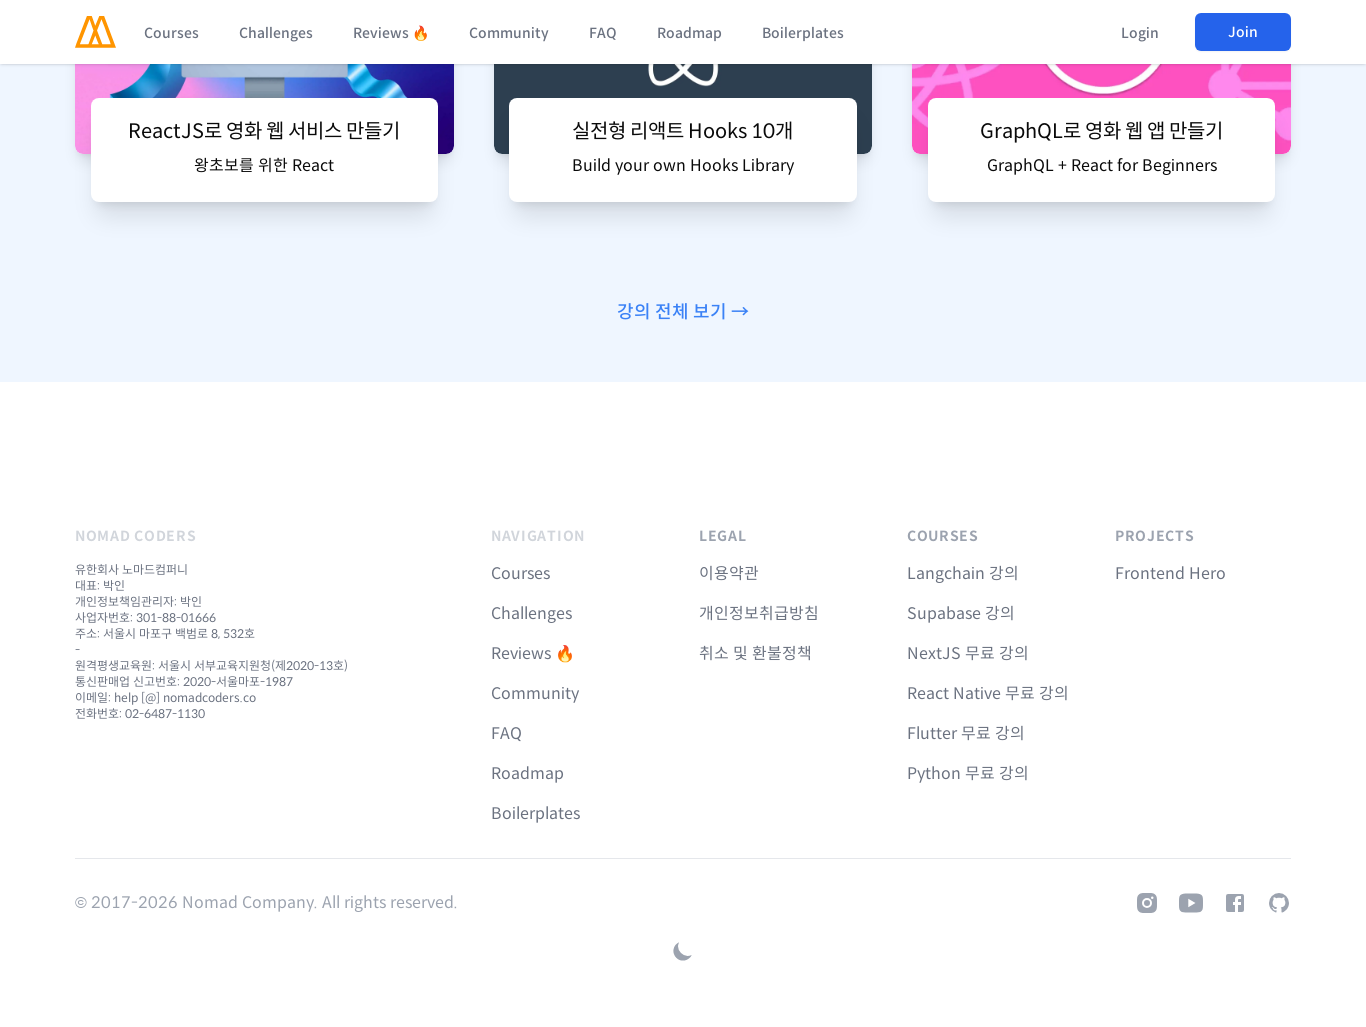

Set viewport width to 1920px and height to 1027px
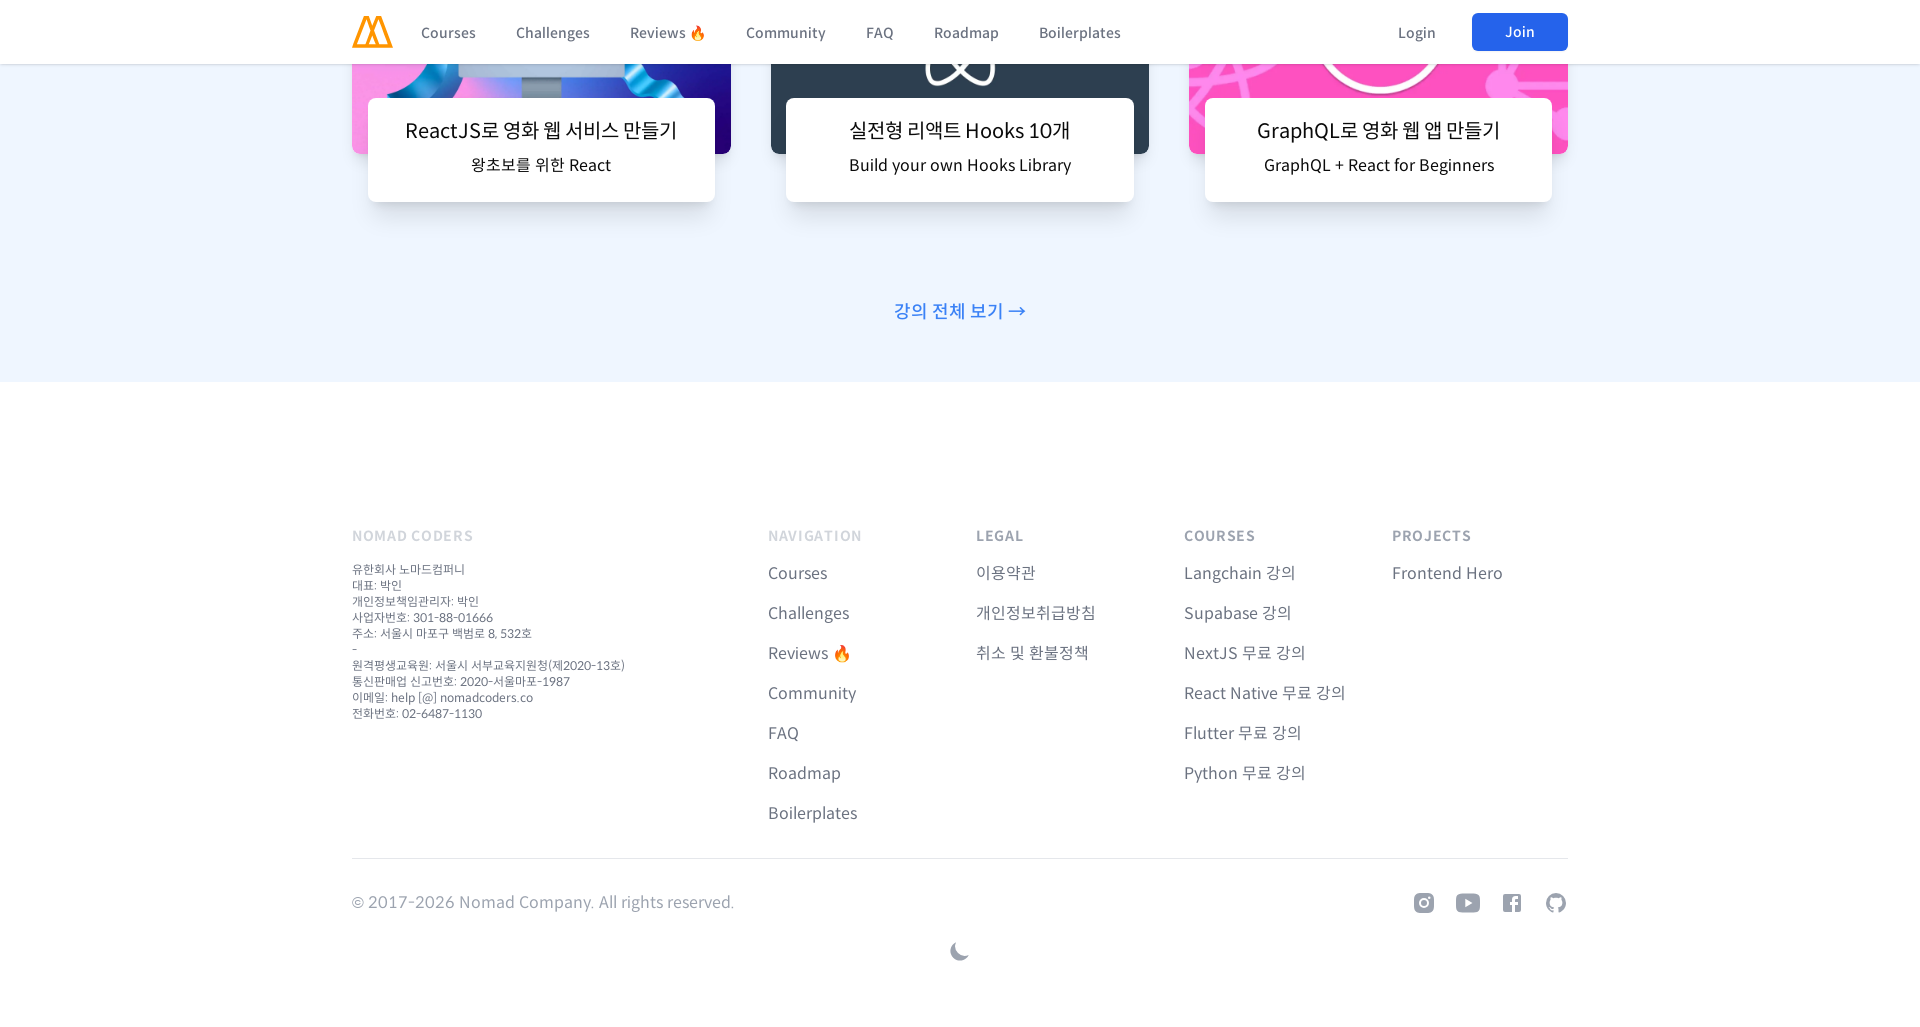

Waited 3 seconds for page to stabilize at 1920px viewport
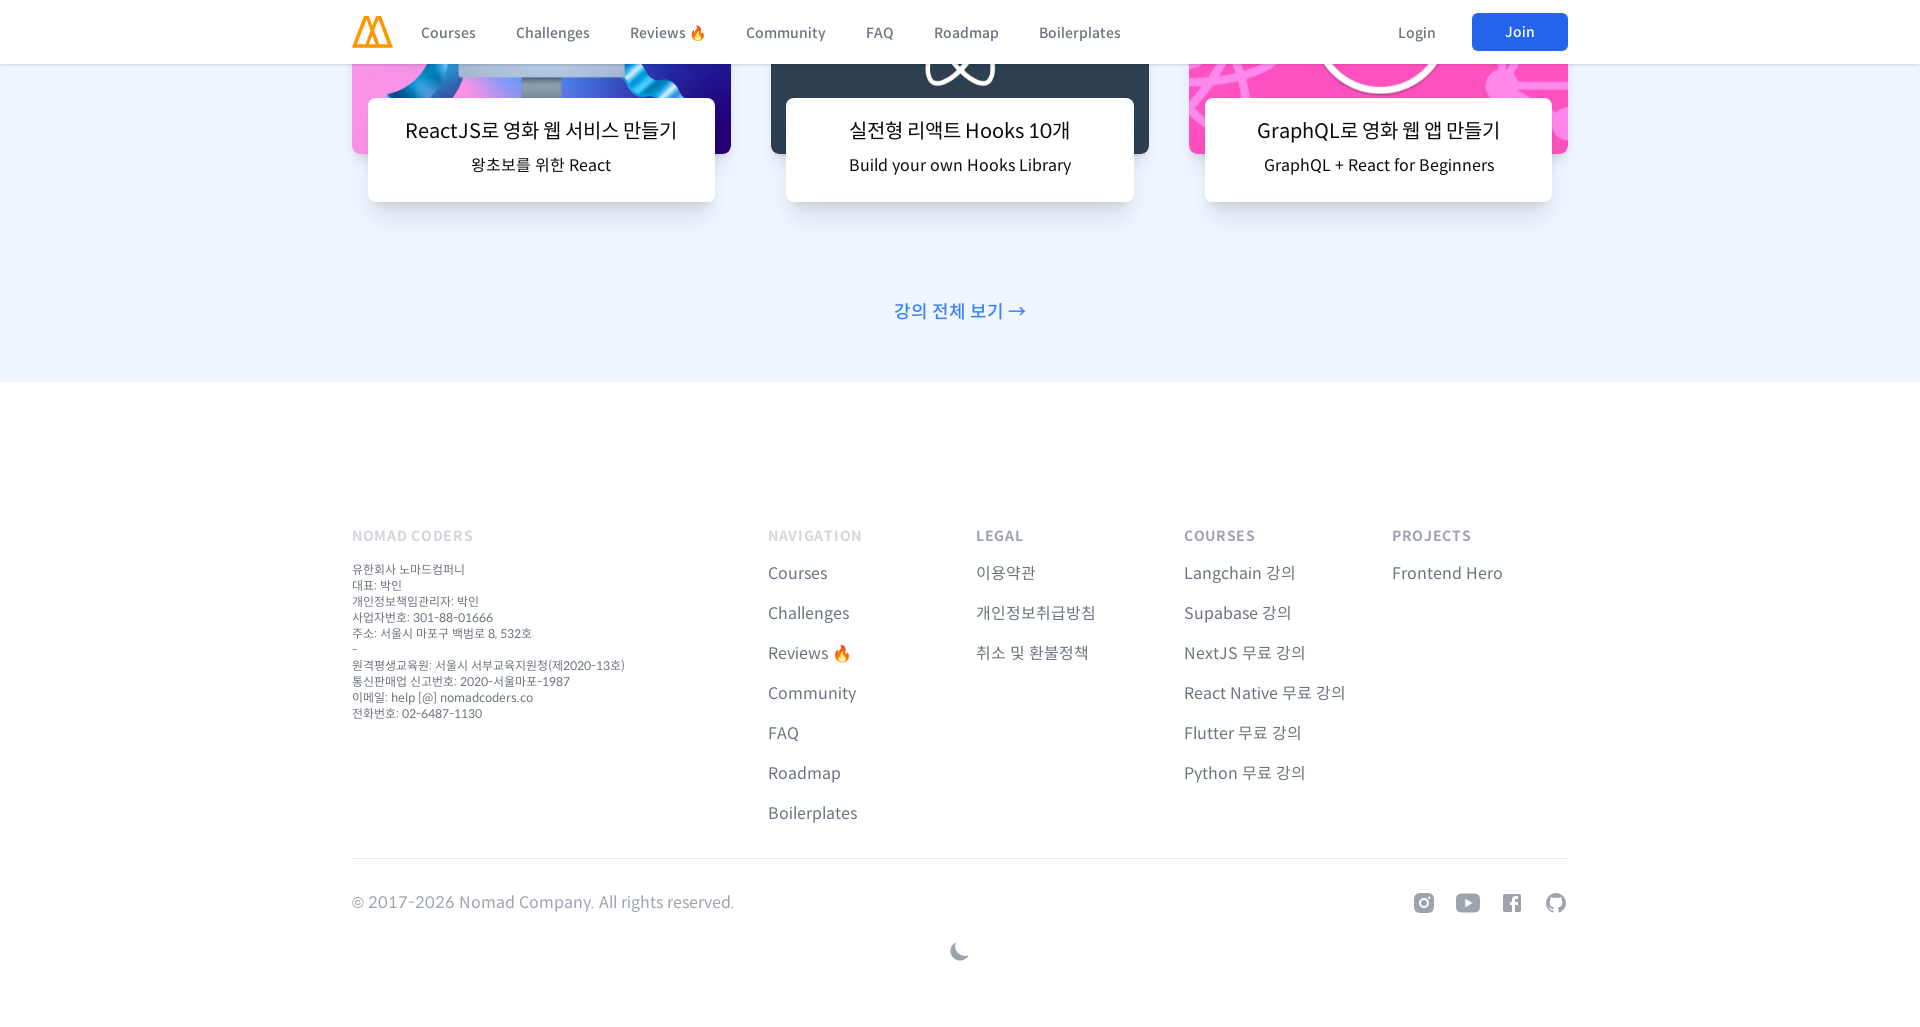

Retrieved page scroll height: 7957px at 1920px viewport
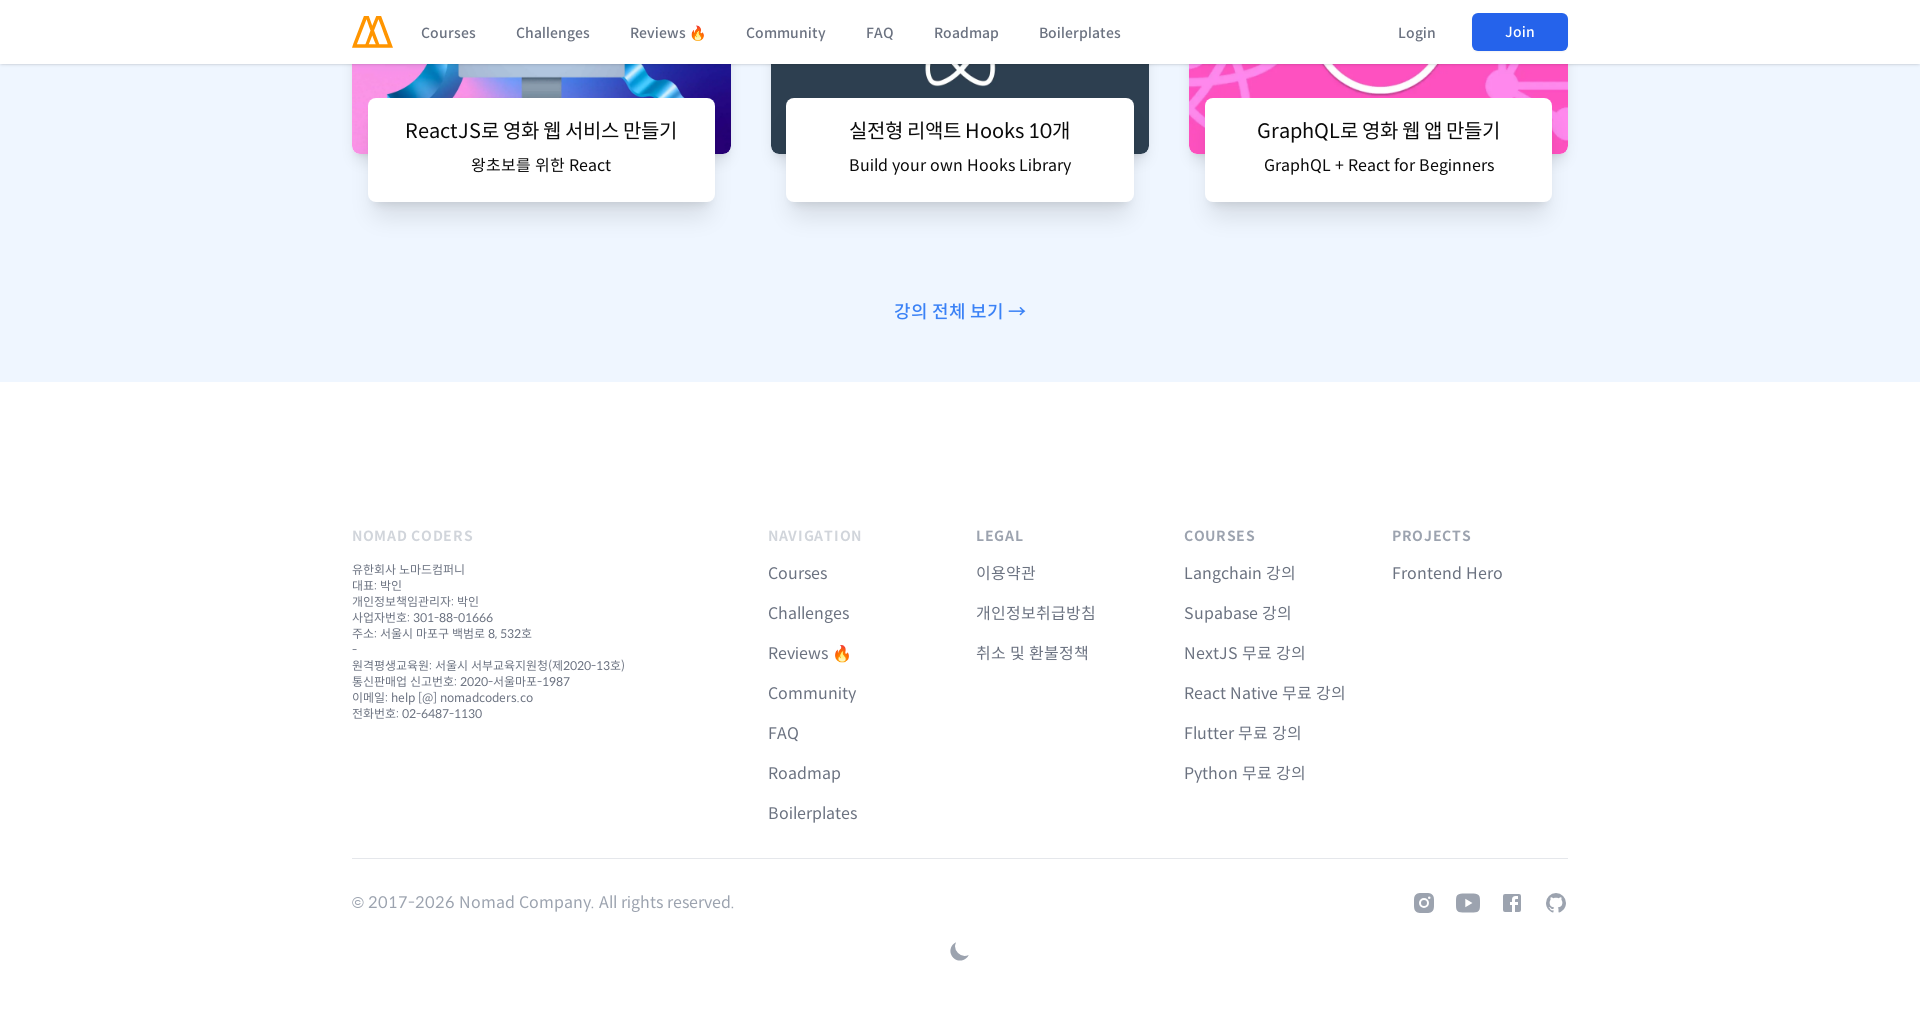

Scrolled to section 1/8 at 1920px viewport (scrolled to 1027px)
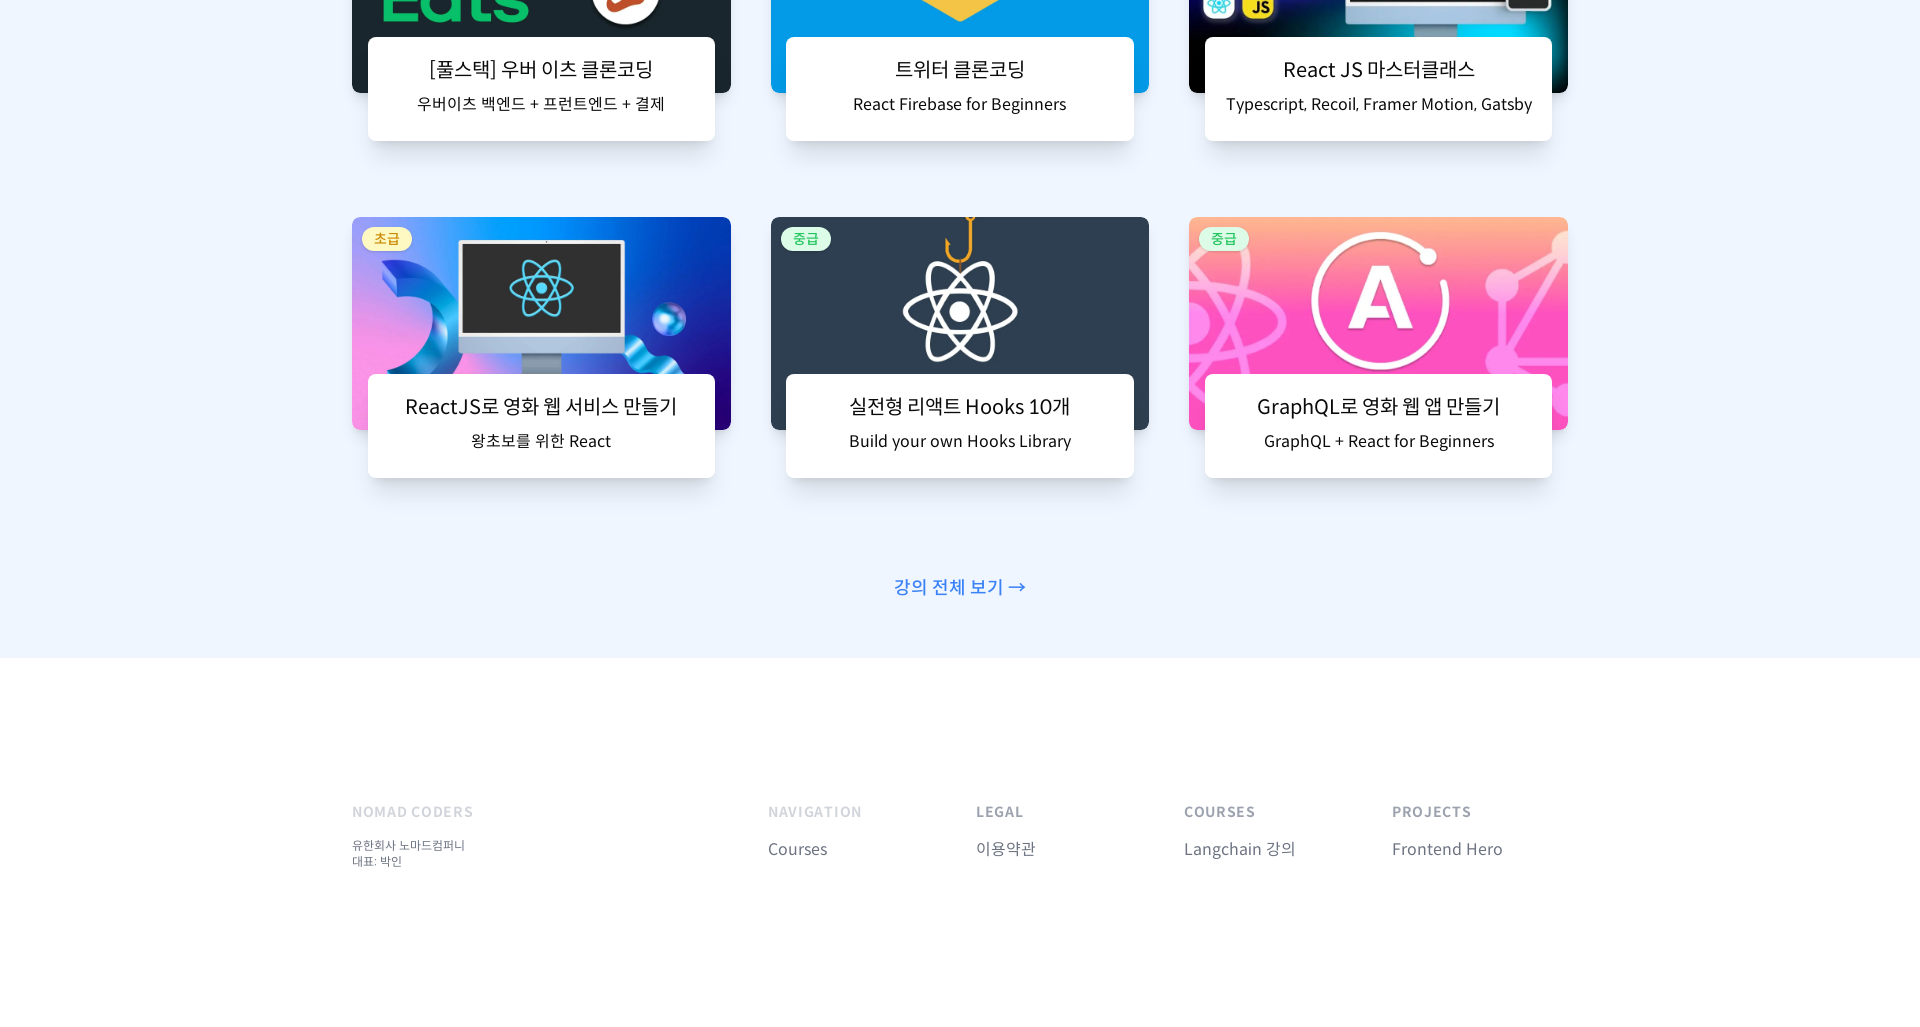

Waited 2 seconds for content to render at section 1/8
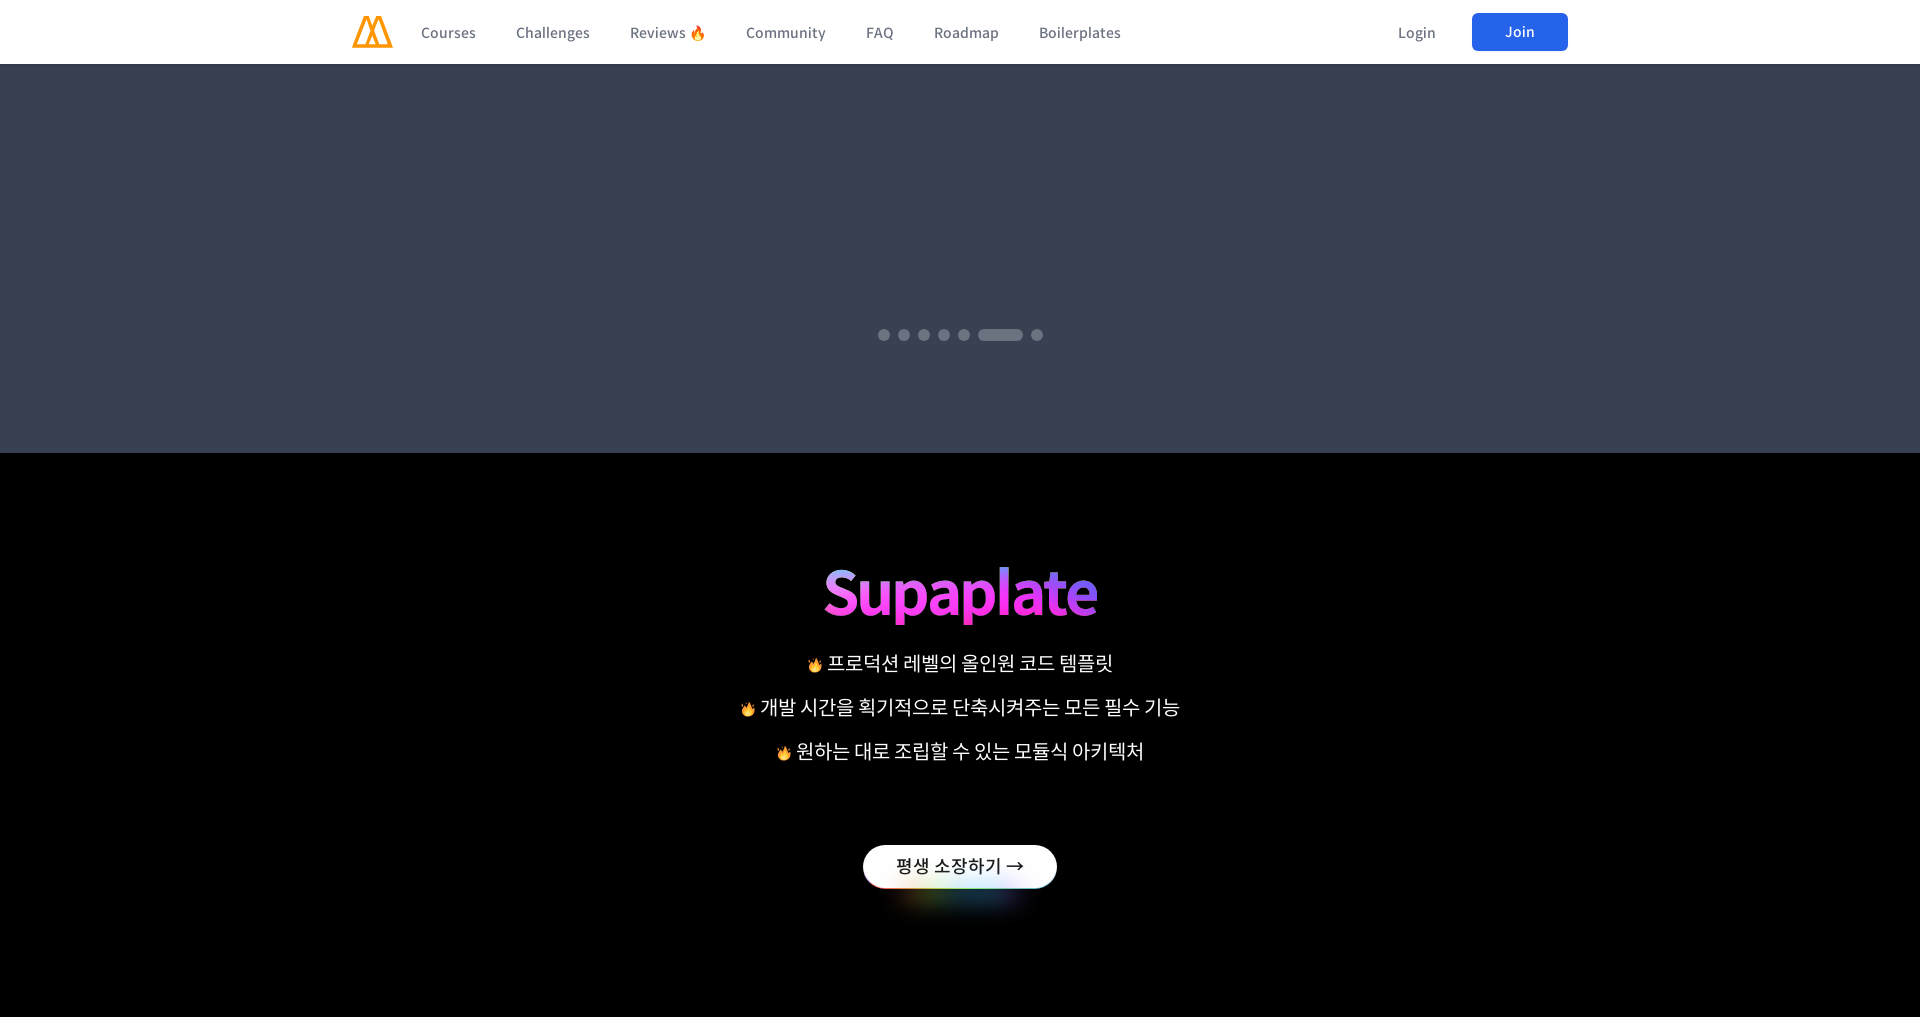

Scrolled to section 2/8 at 1920px viewport (scrolled to 2054px)
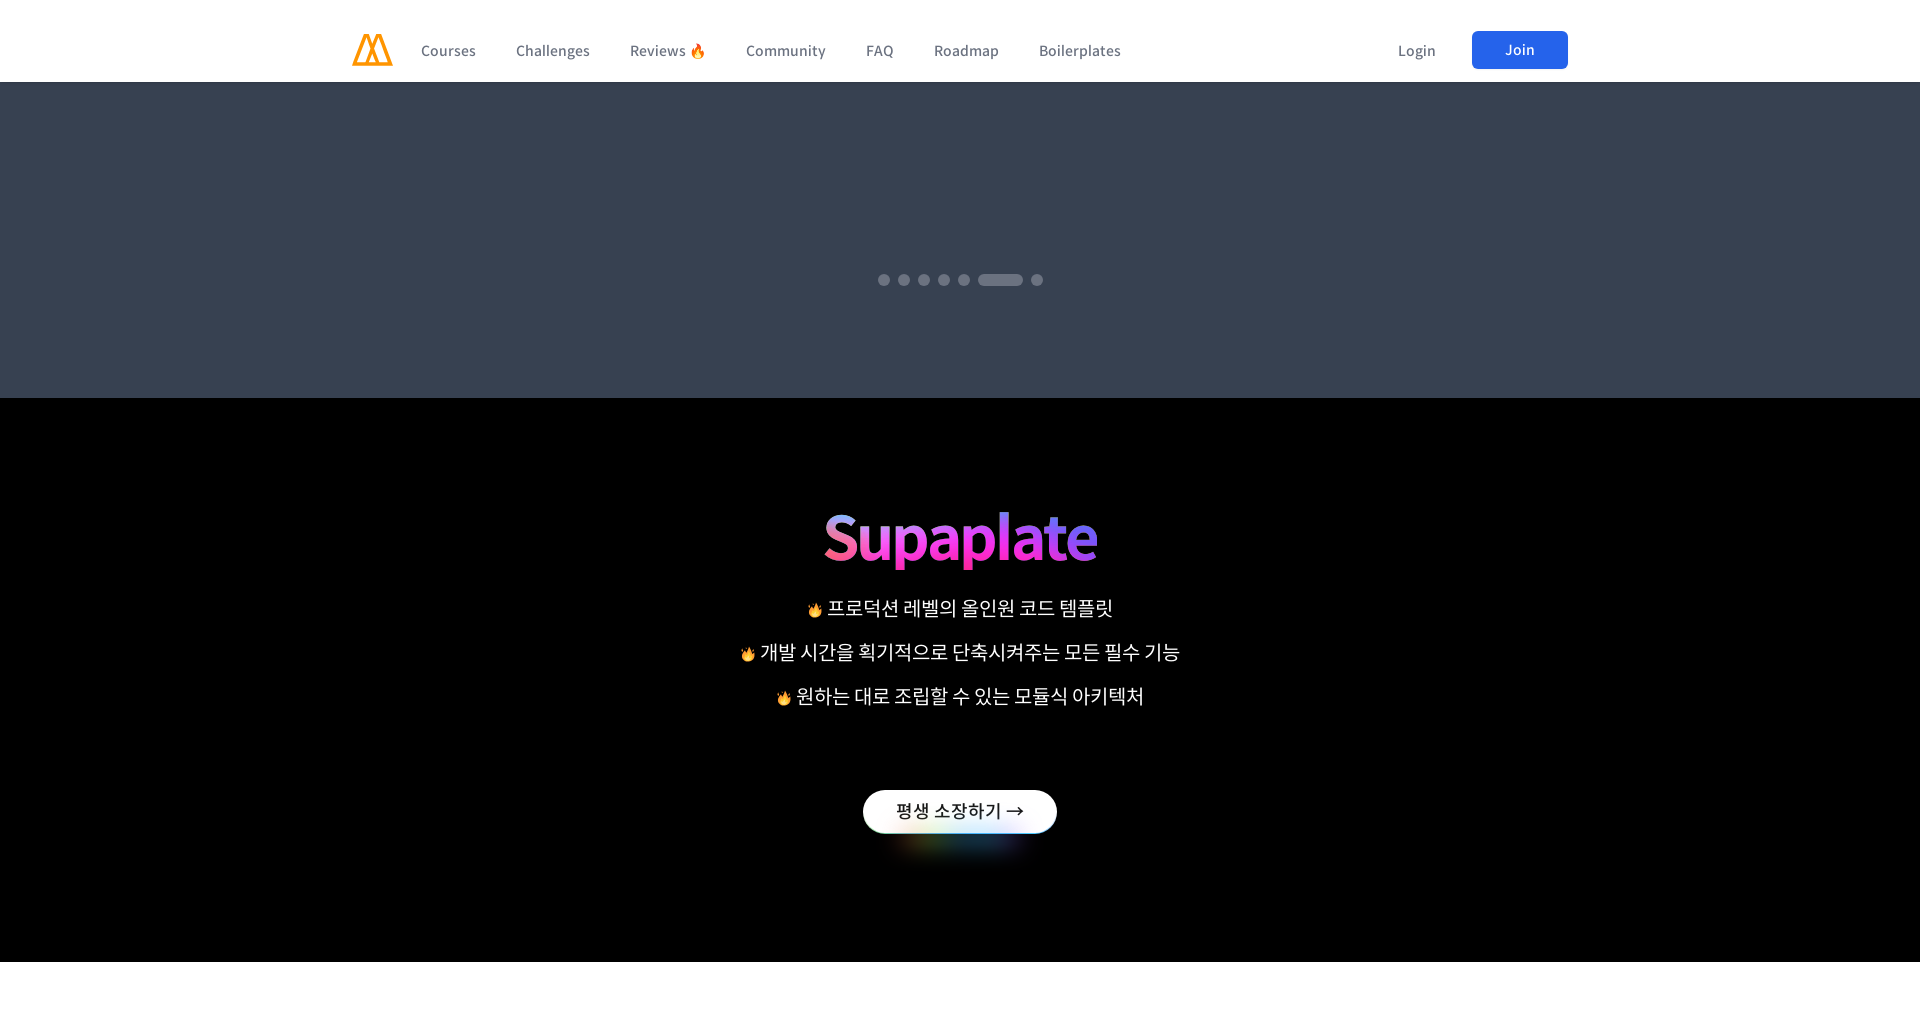

Waited 2 seconds for content to render at section 2/8
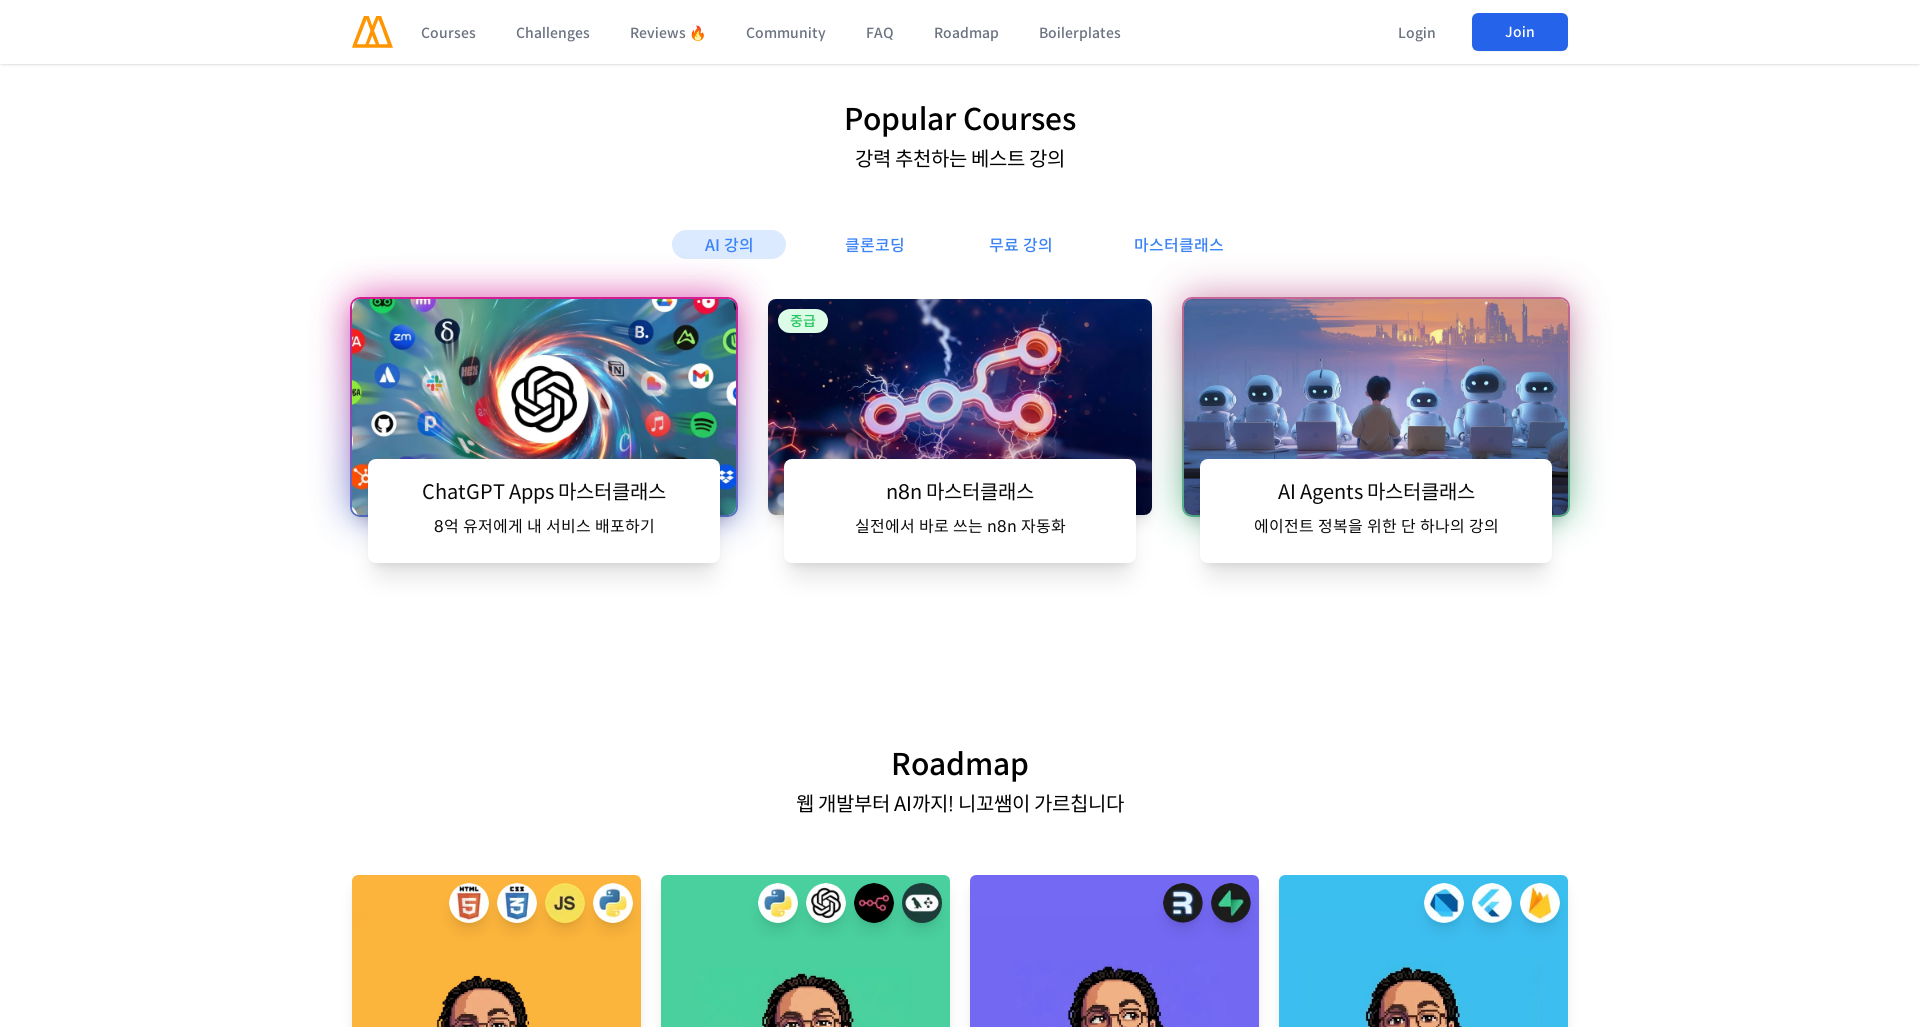

Scrolled to section 3/8 at 1920px viewport (scrolled to 3081px)
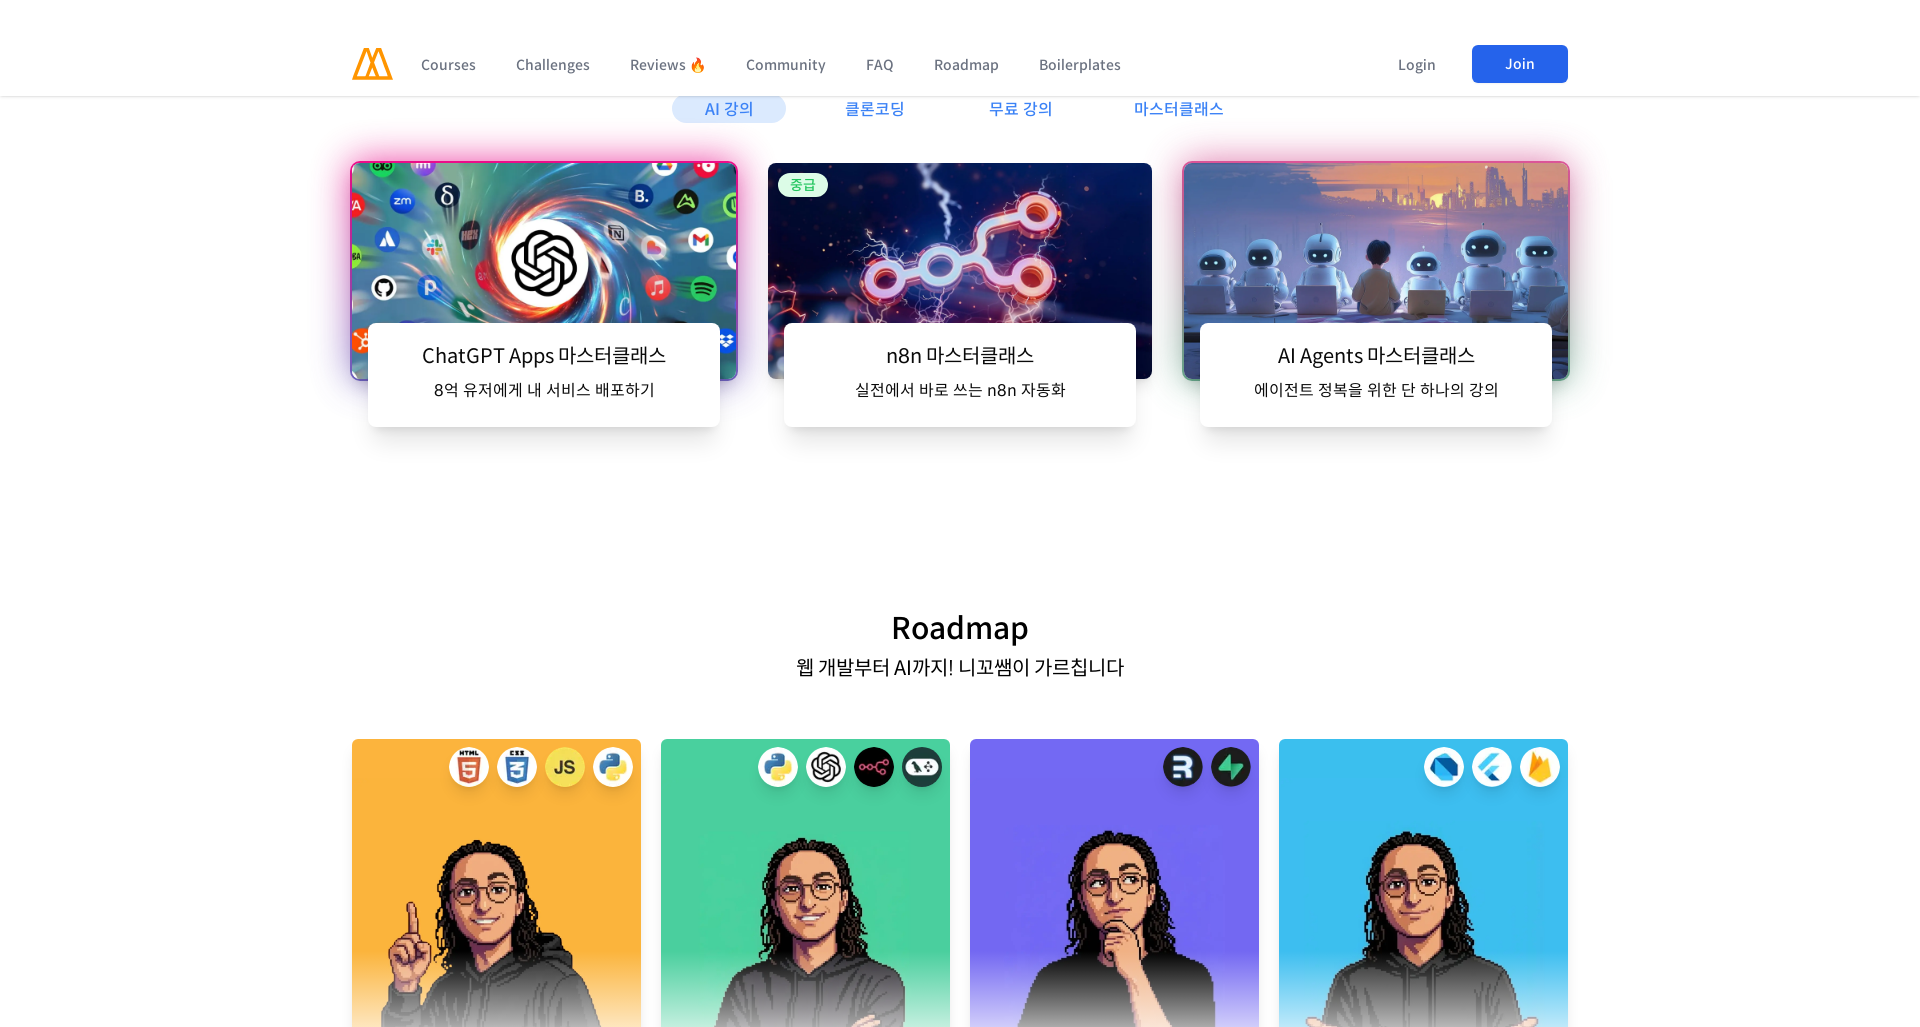

Waited 2 seconds for content to render at section 3/8
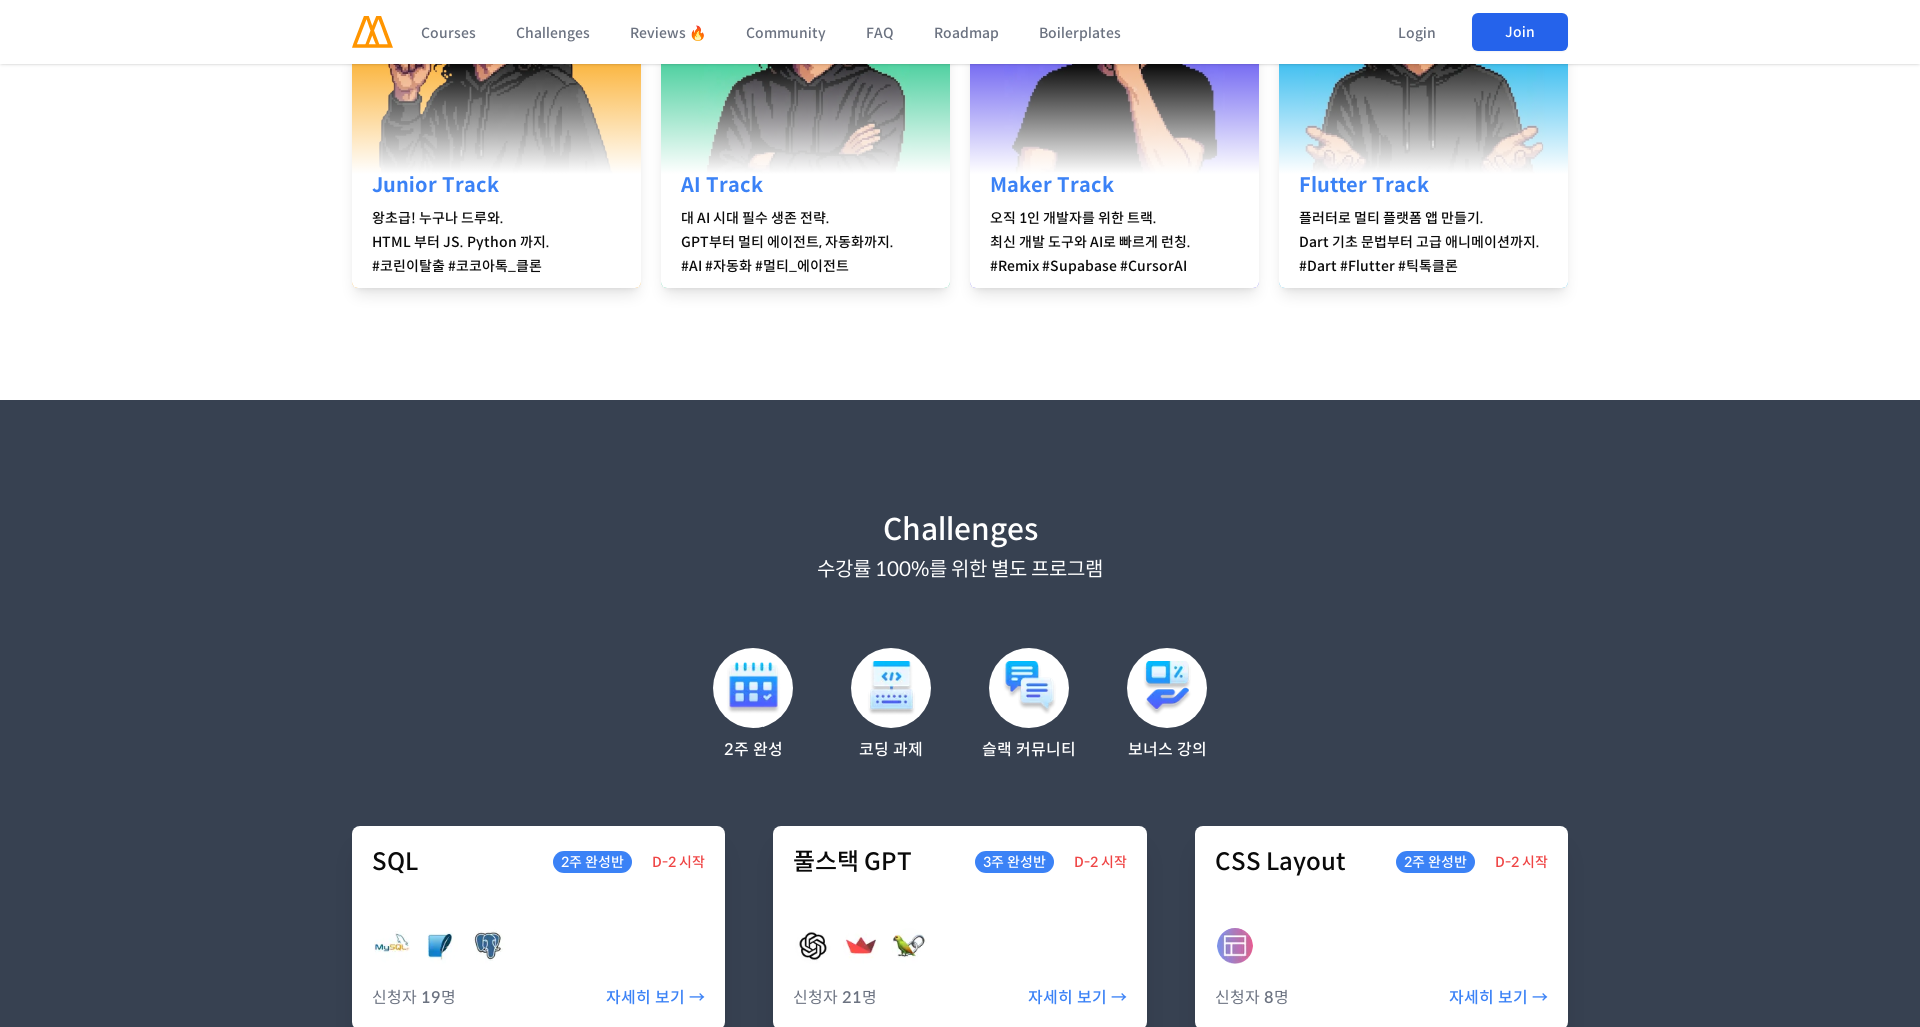

Scrolled to section 4/8 at 1920px viewport (scrolled to 4108px)
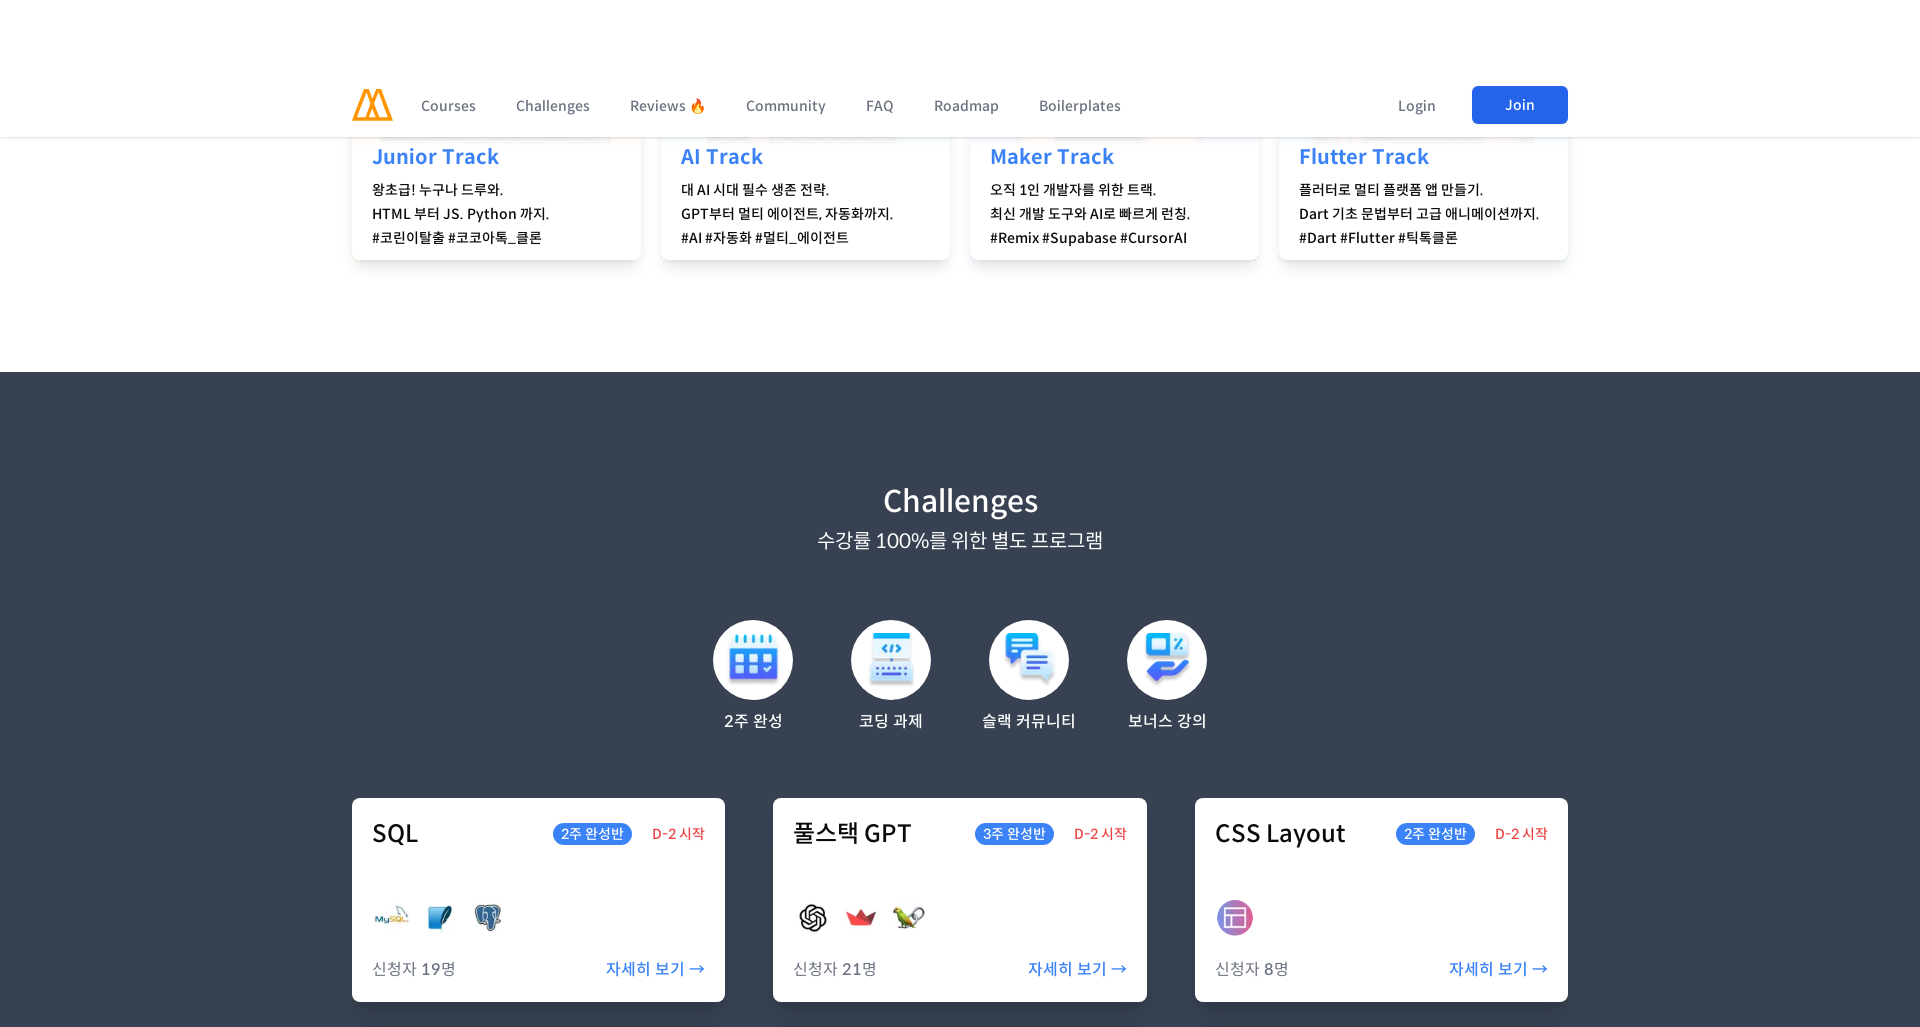

Waited 2 seconds for content to render at section 4/8
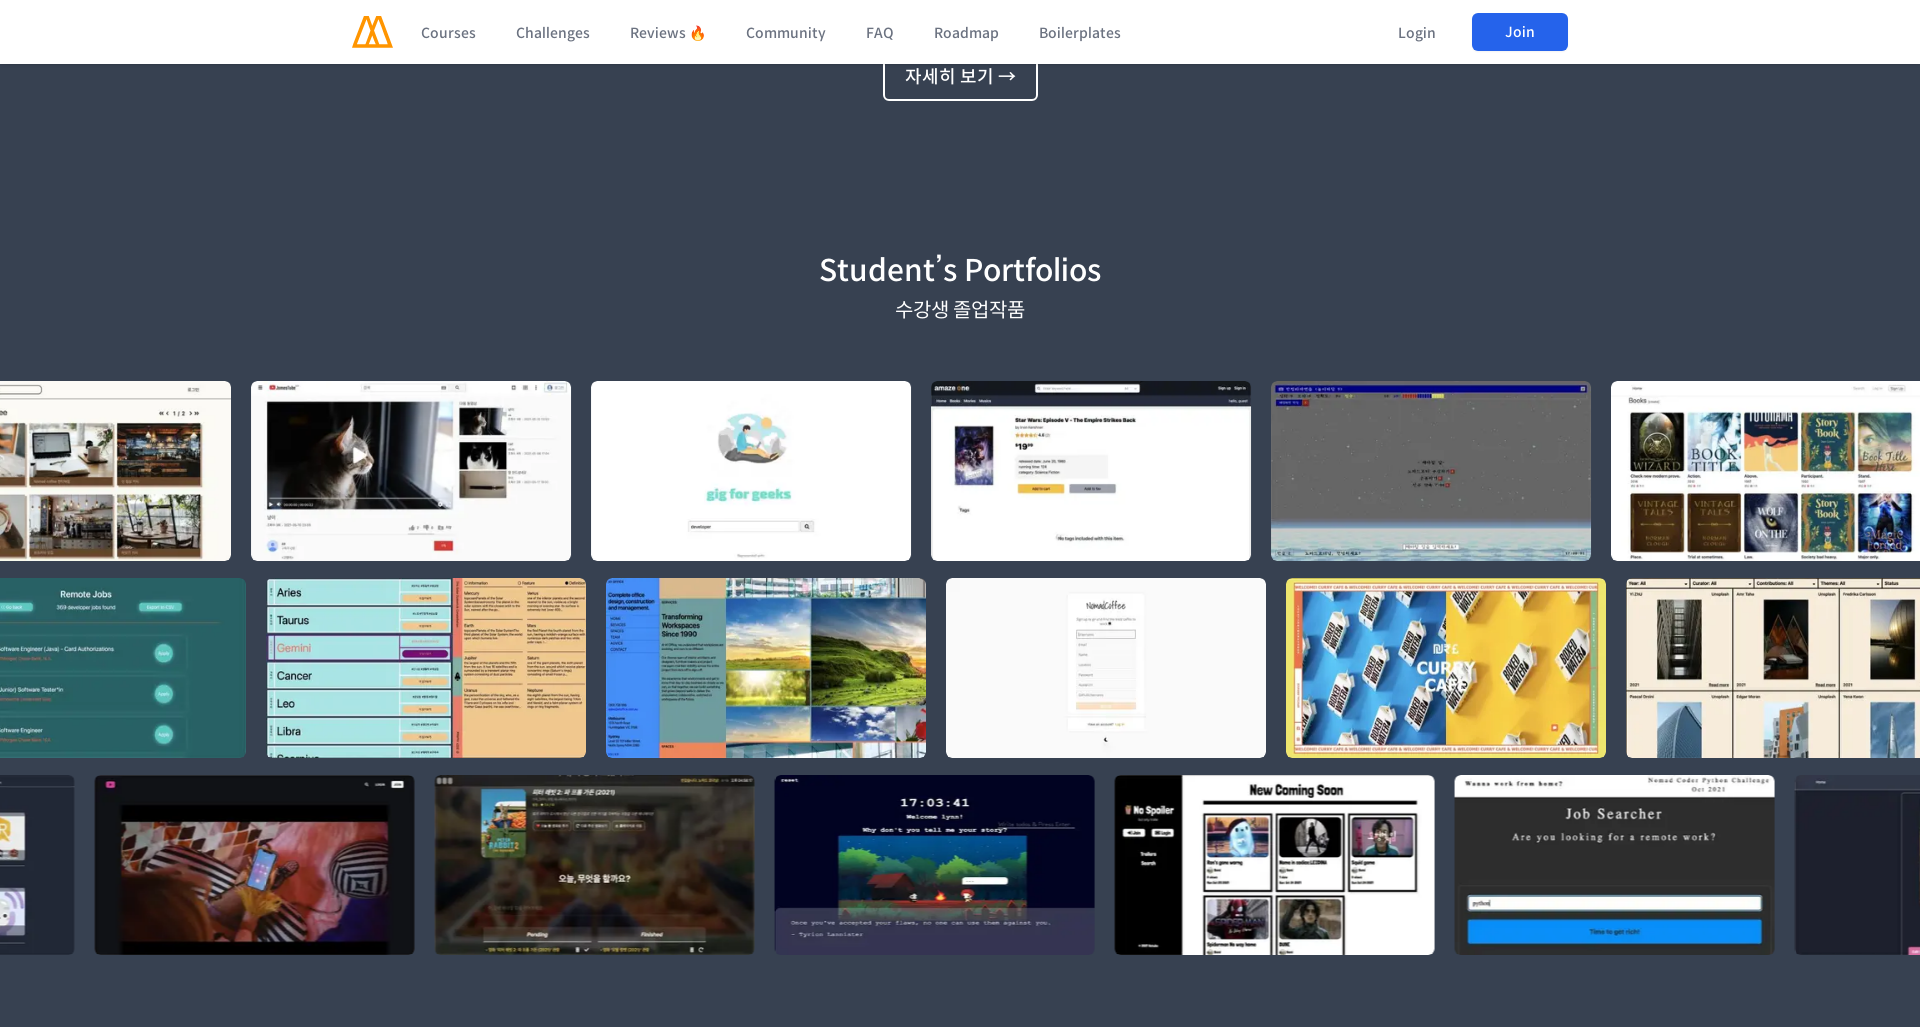

Scrolled to section 5/8 at 1920px viewport (scrolled to 5135px)
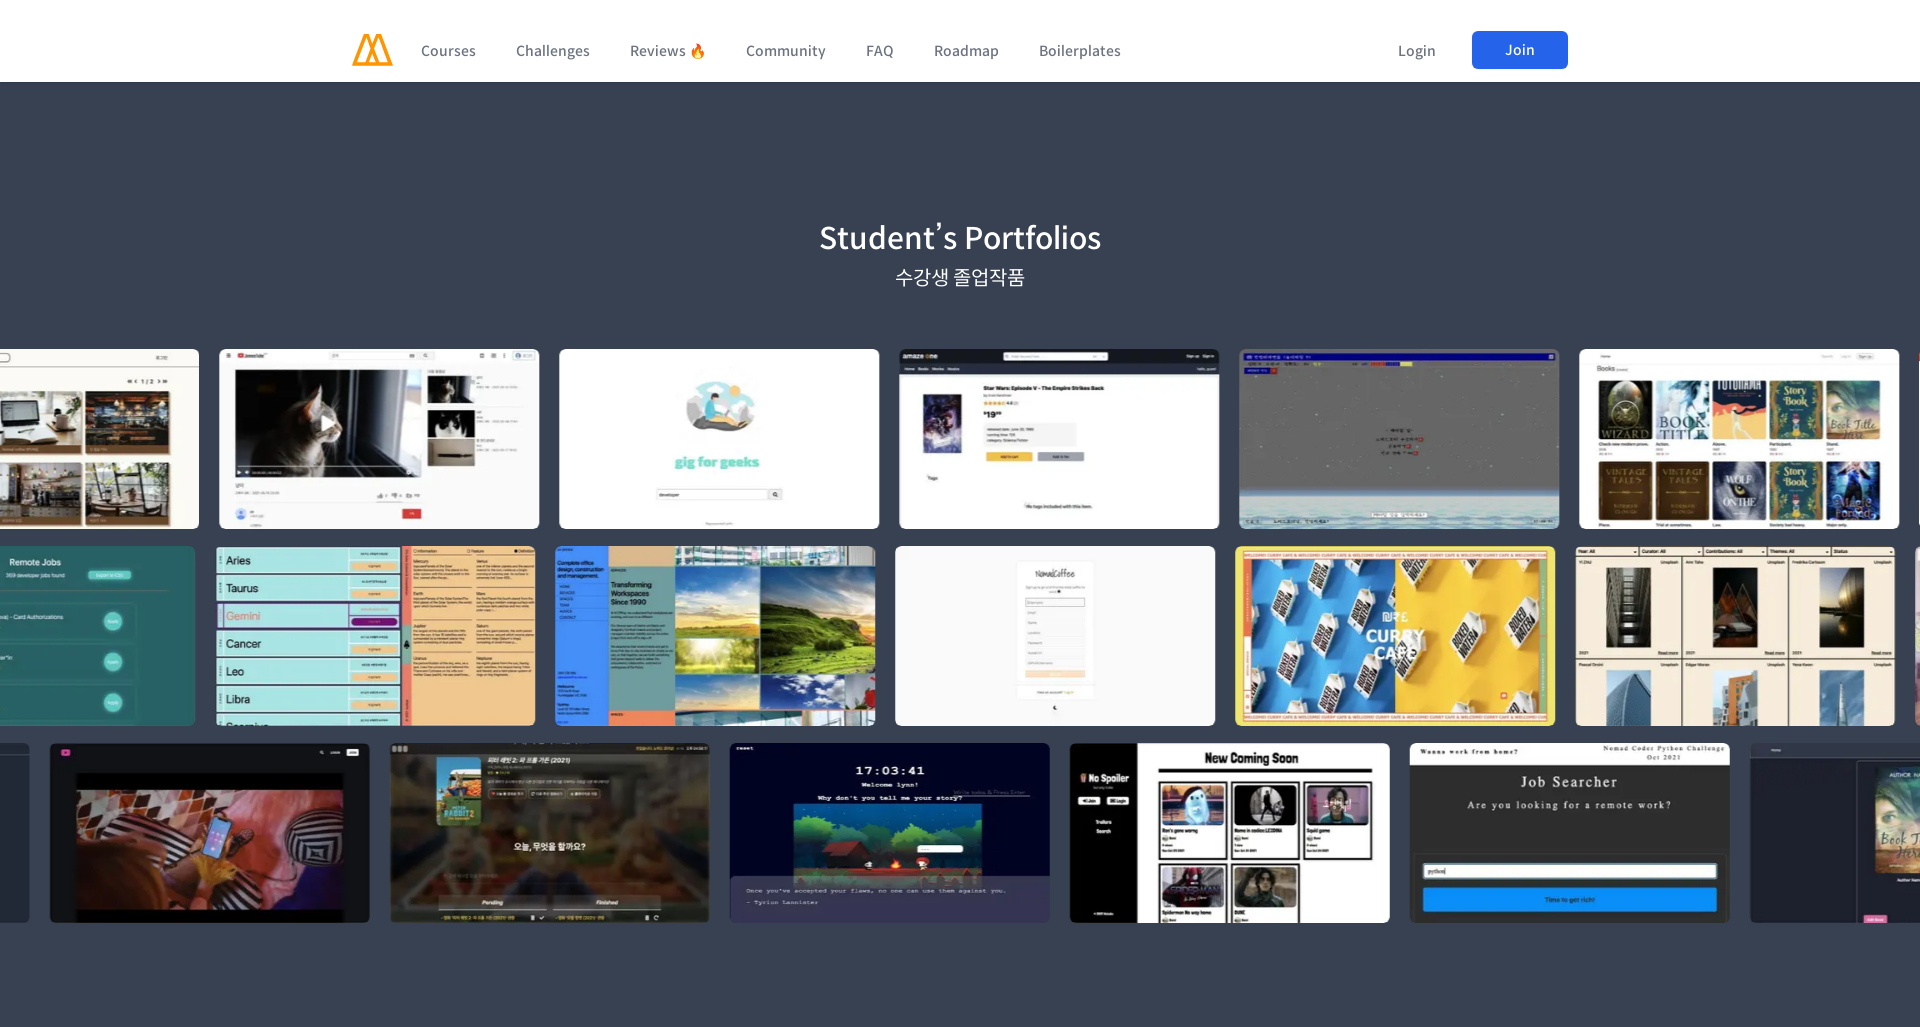

Waited 2 seconds for content to render at section 5/8
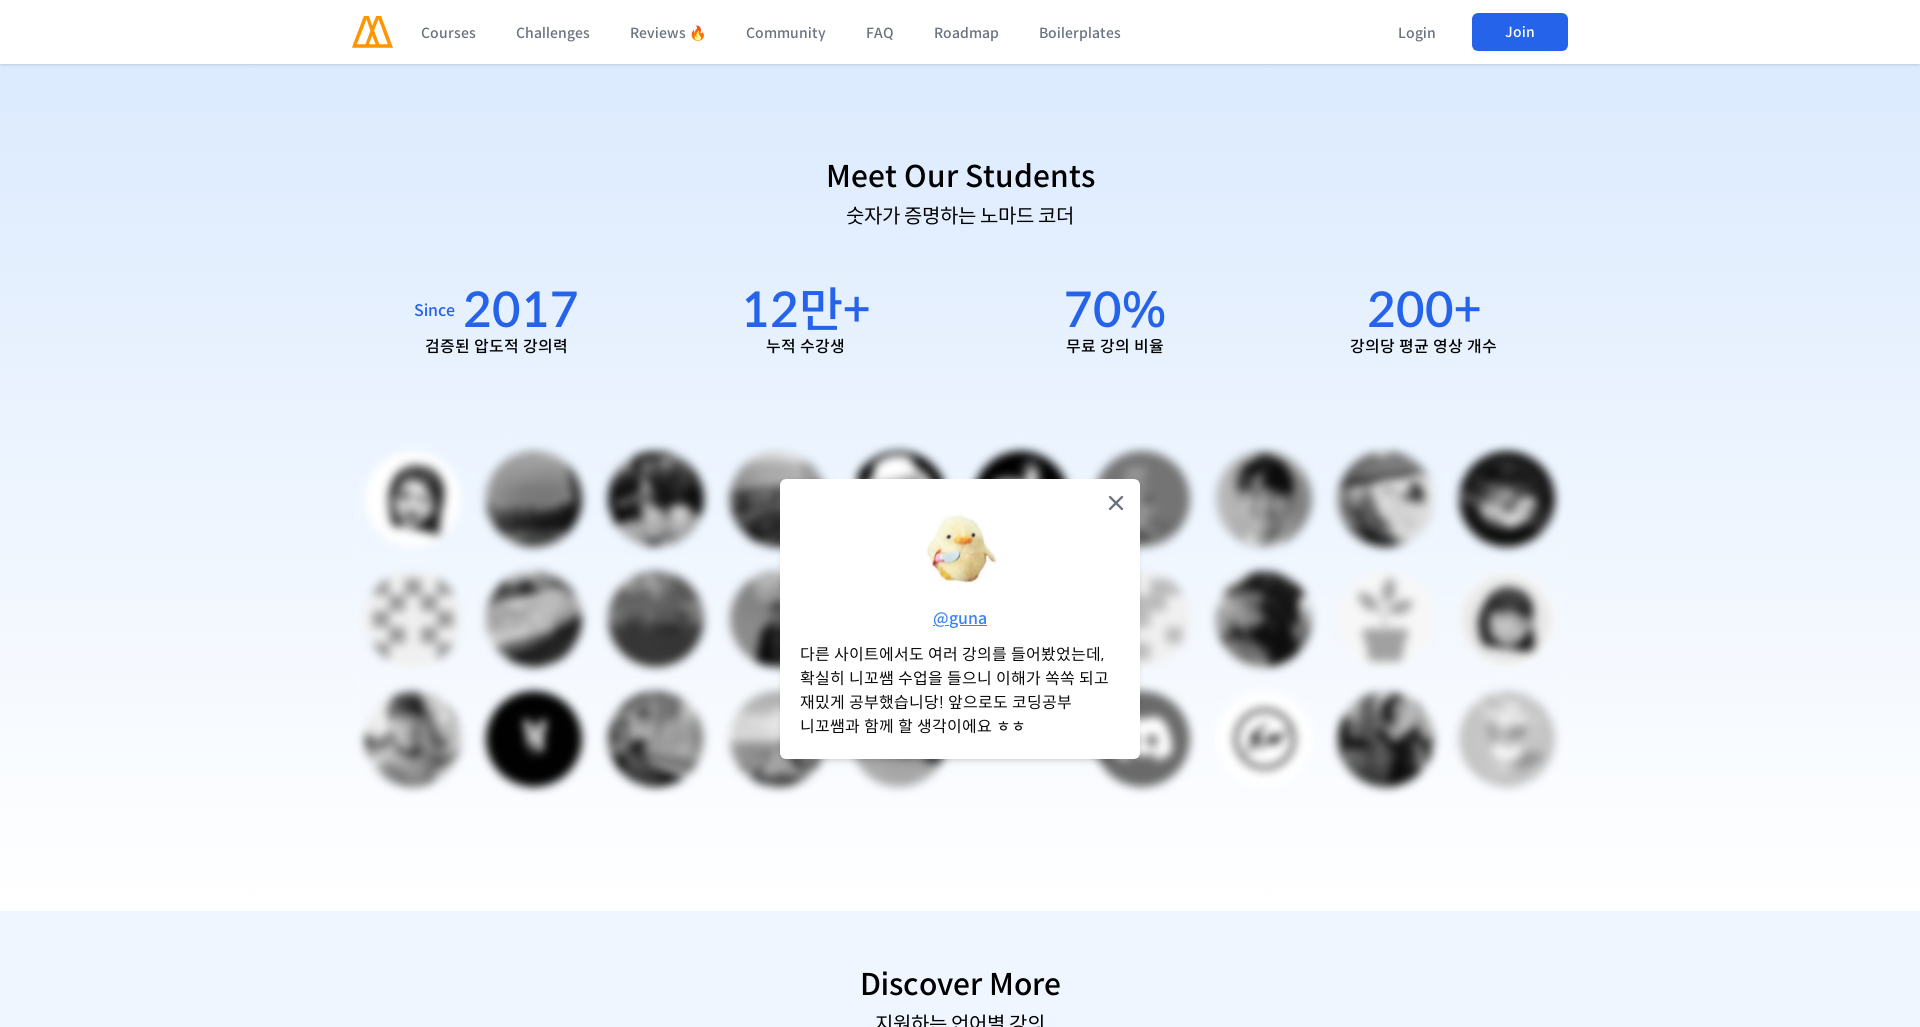

Scrolled to section 6/8 at 1920px viewport (scrolled to 6162px)
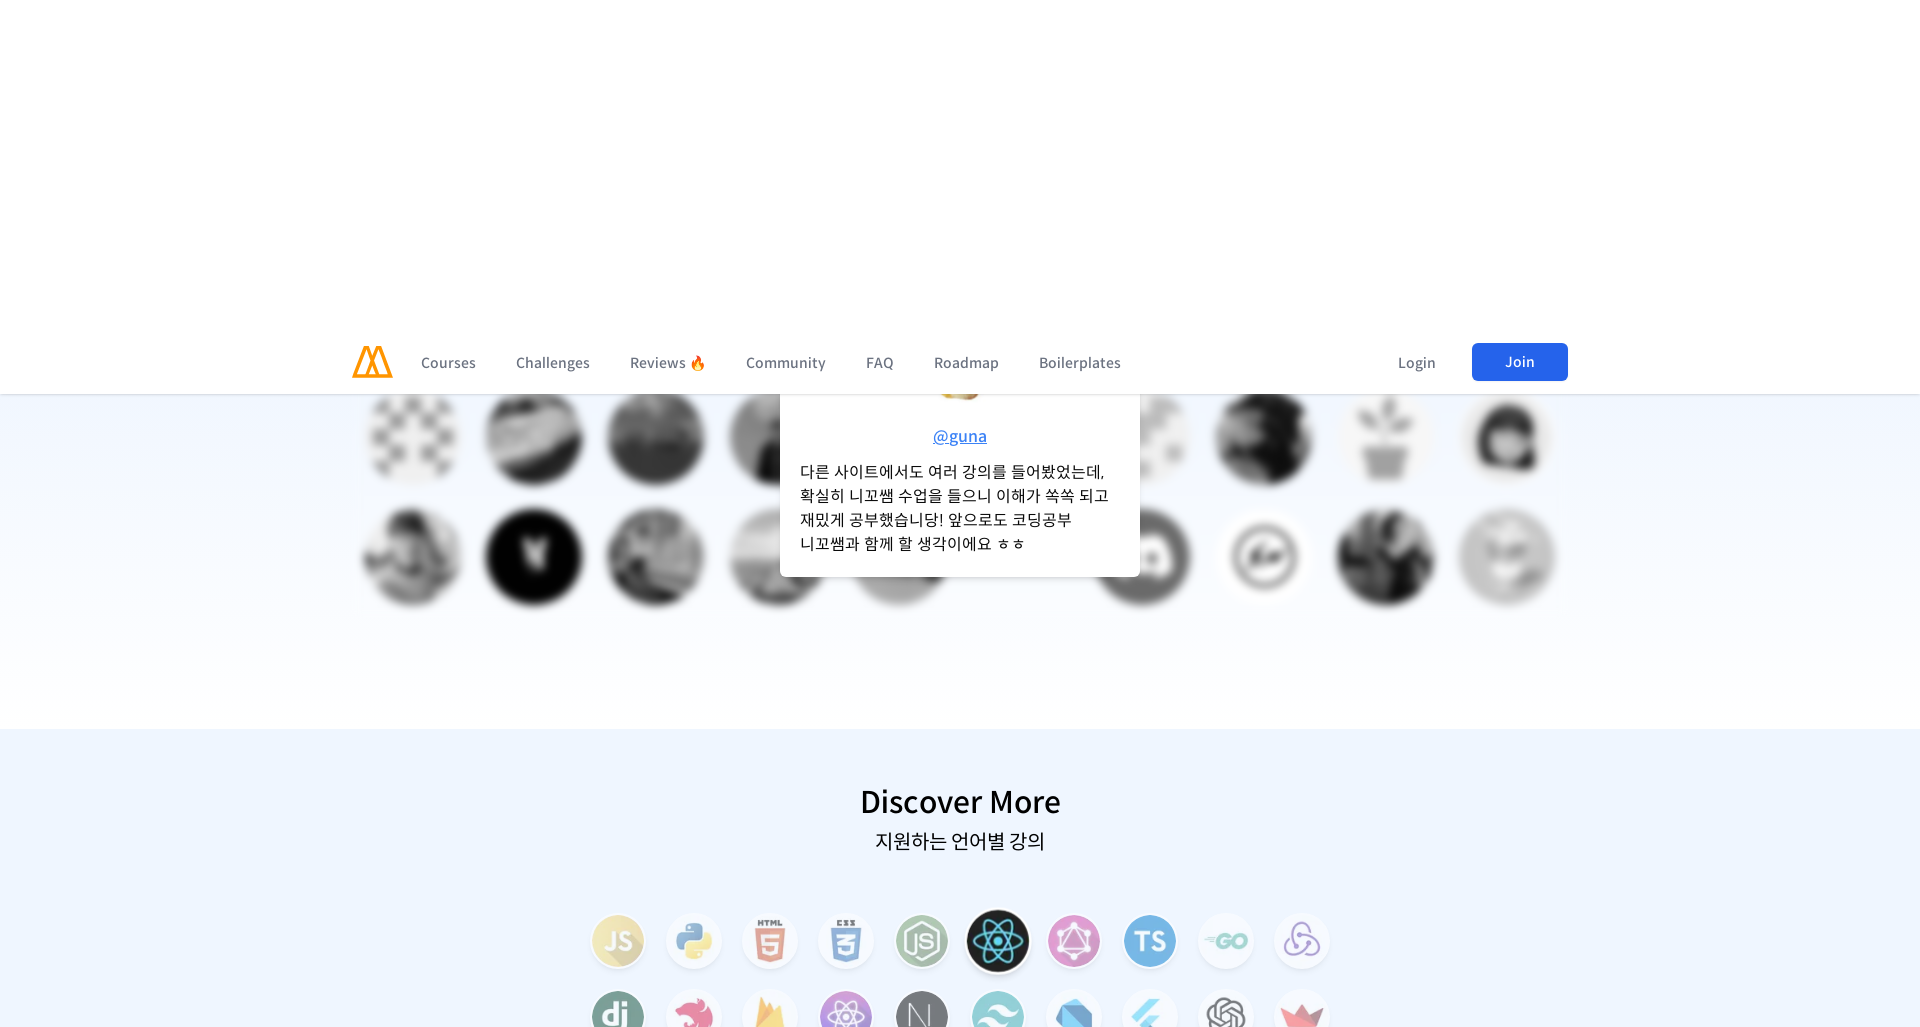

Waited 2 seconds for content to render at section 6/8
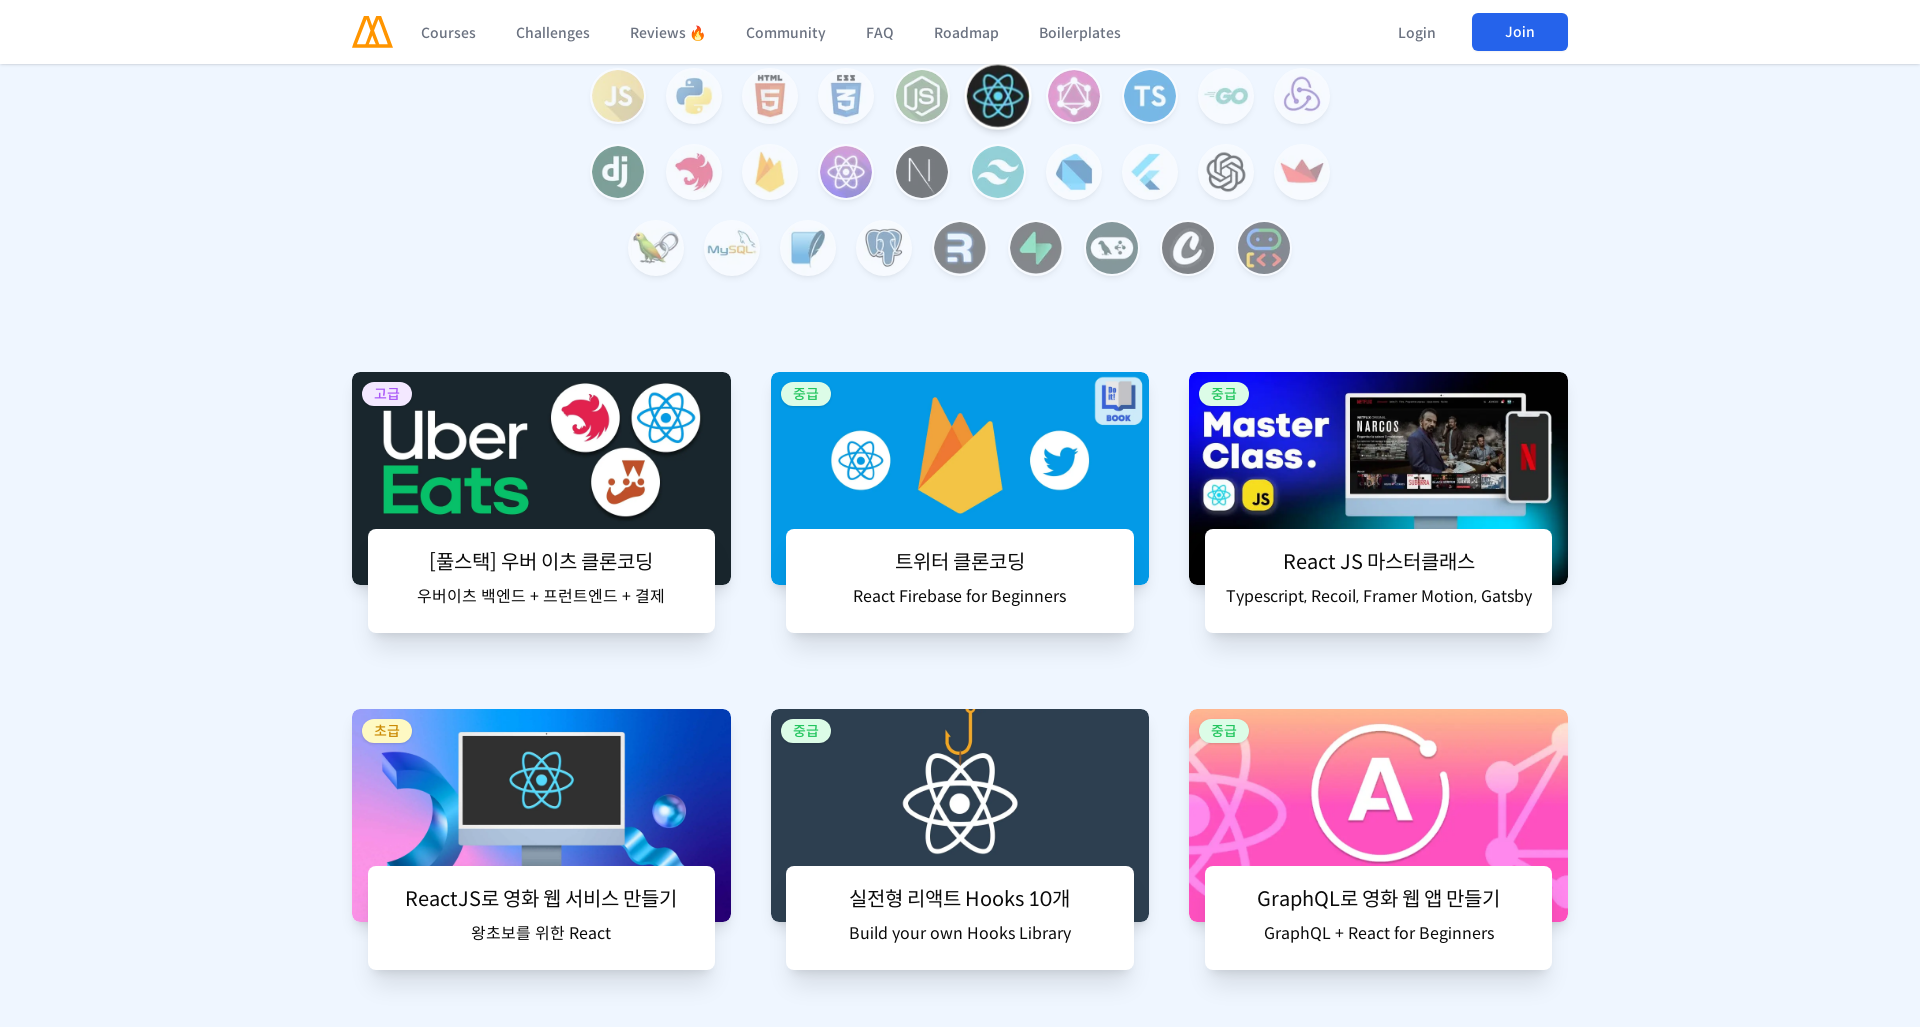

Scrolled to section 7/8 at 1920px viewport (scrolled to 7189px)
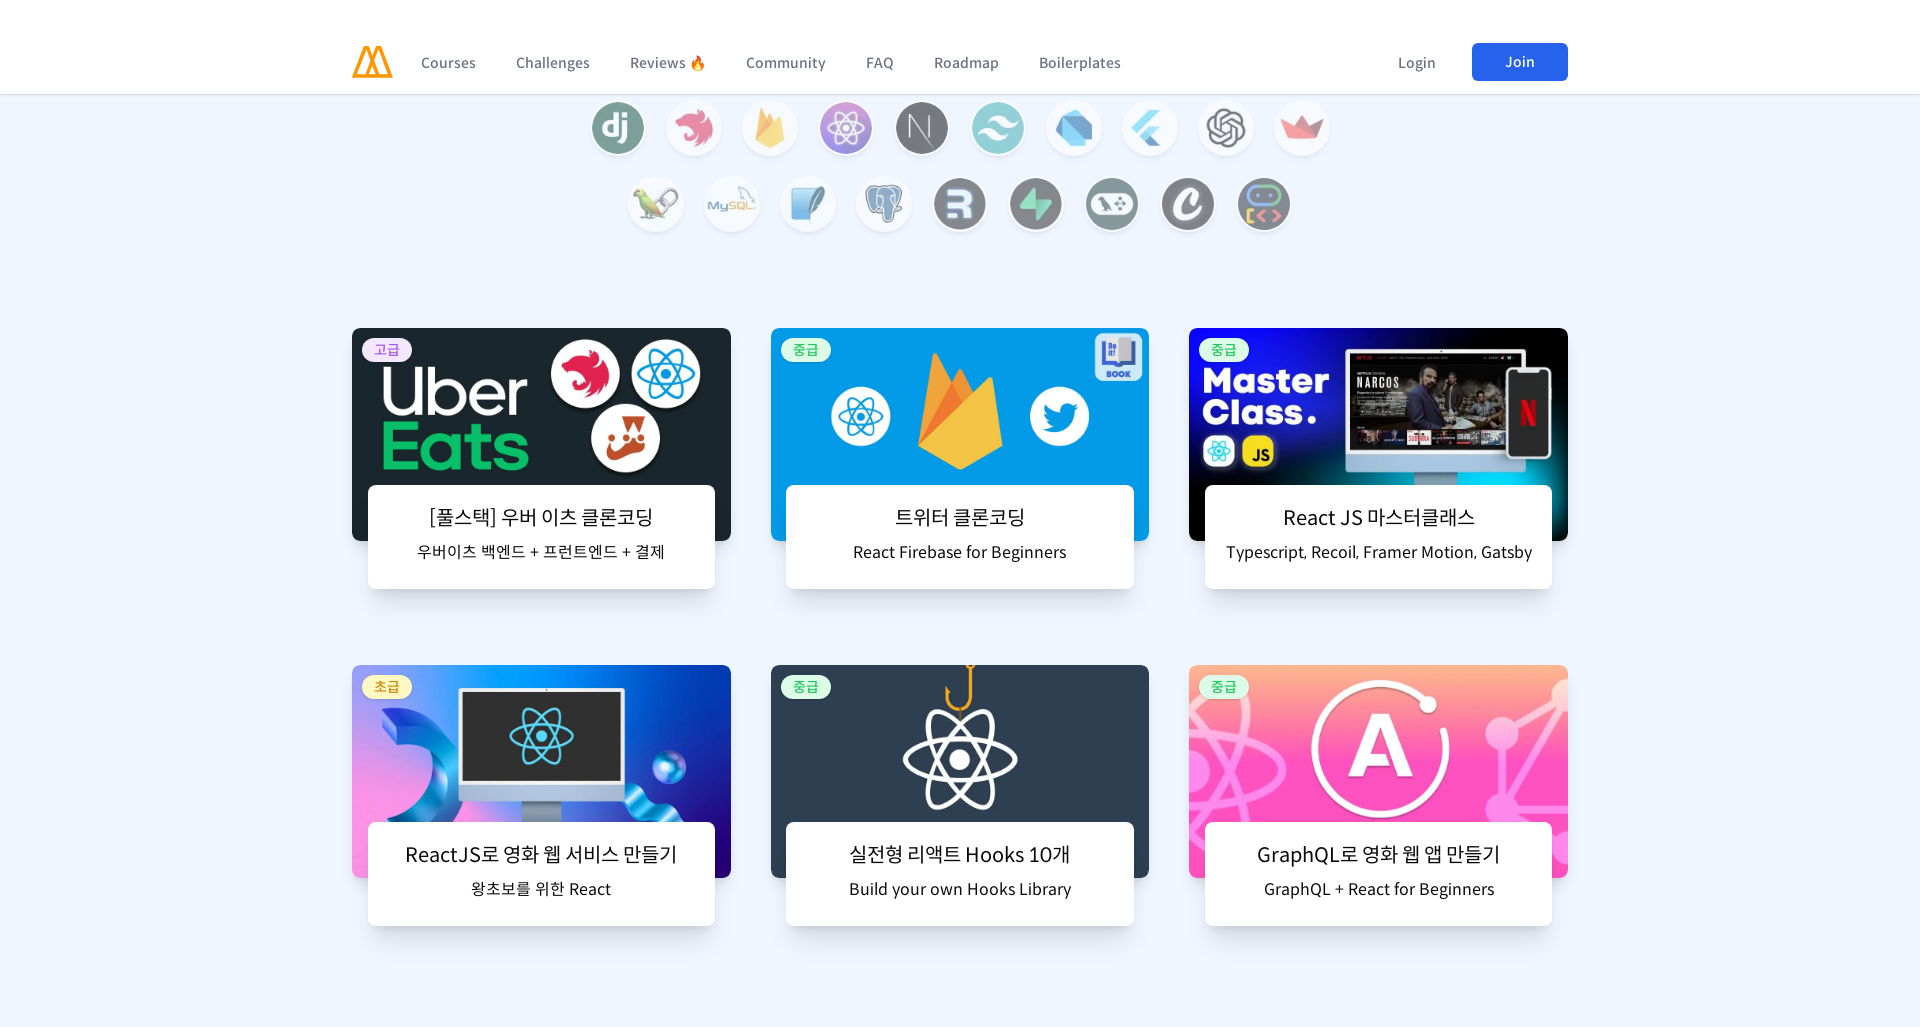

Waited 2 seconds for content to render at section 7/8
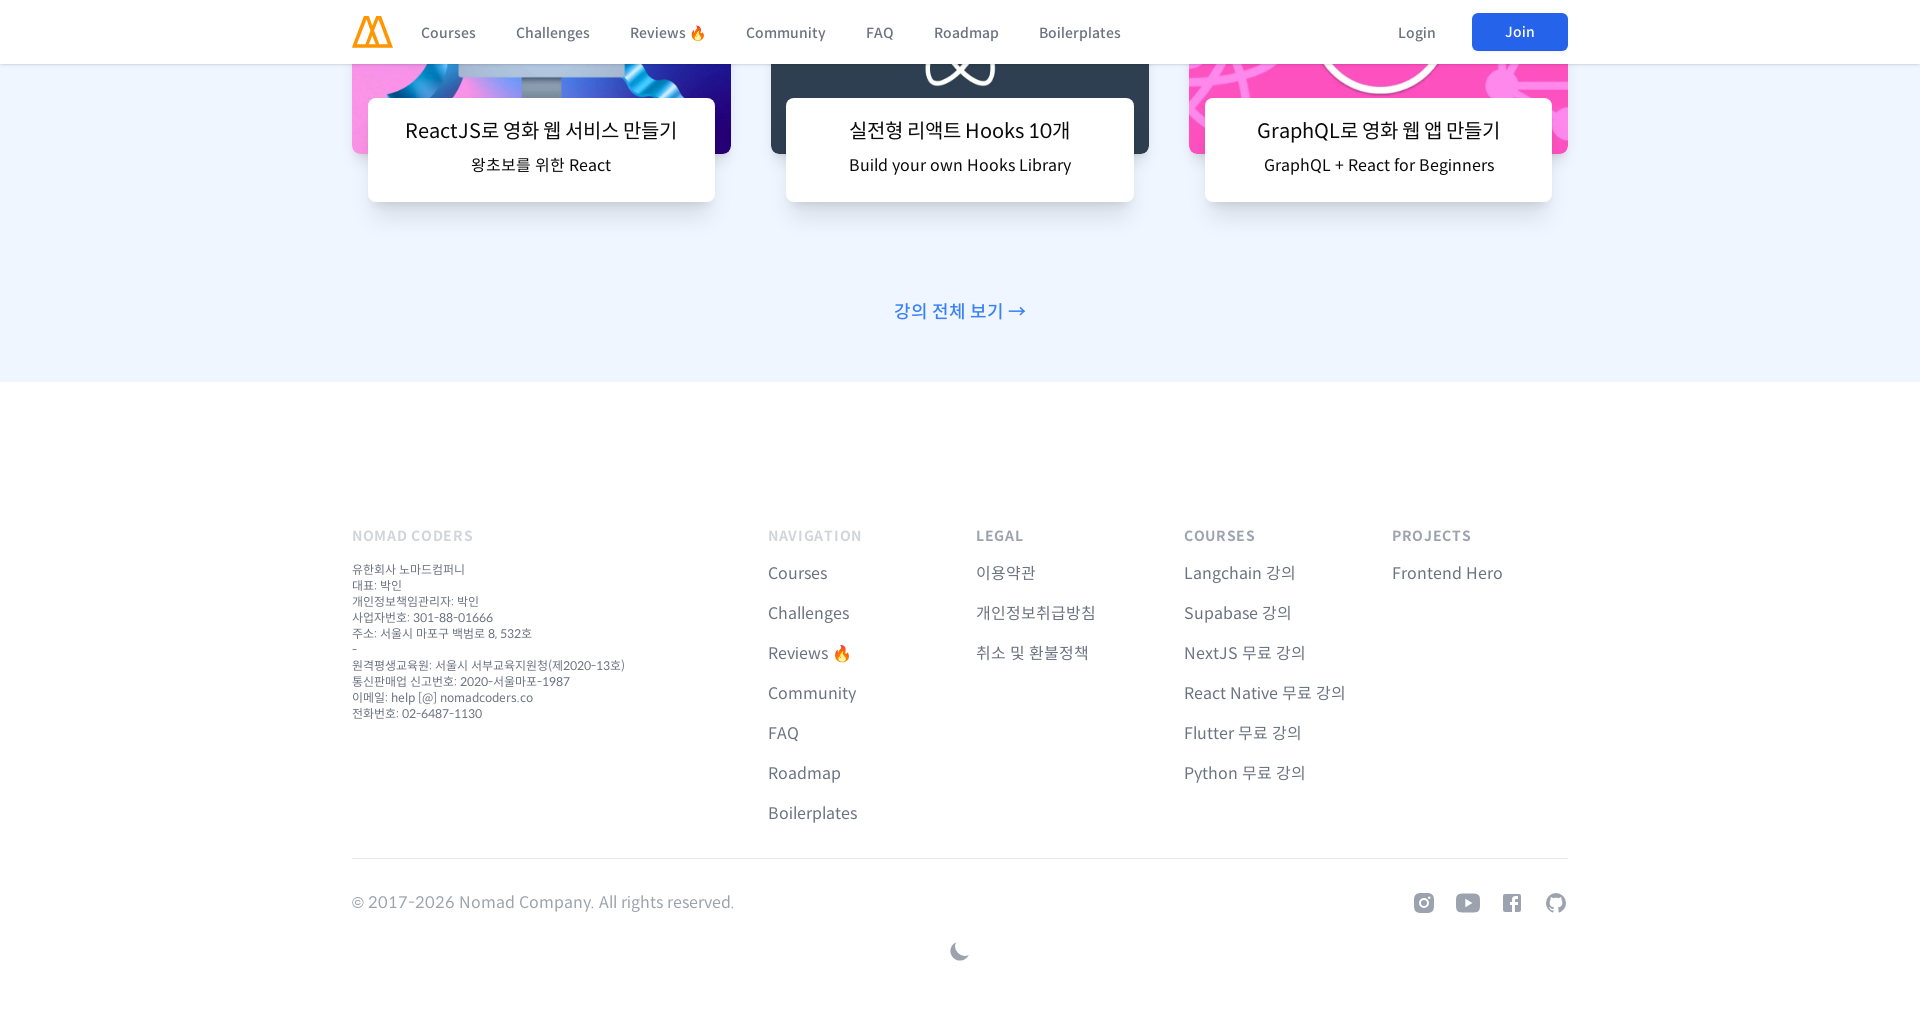

Scrolled to section 8/8 at 1920px viewport (scrolled to 8216px)
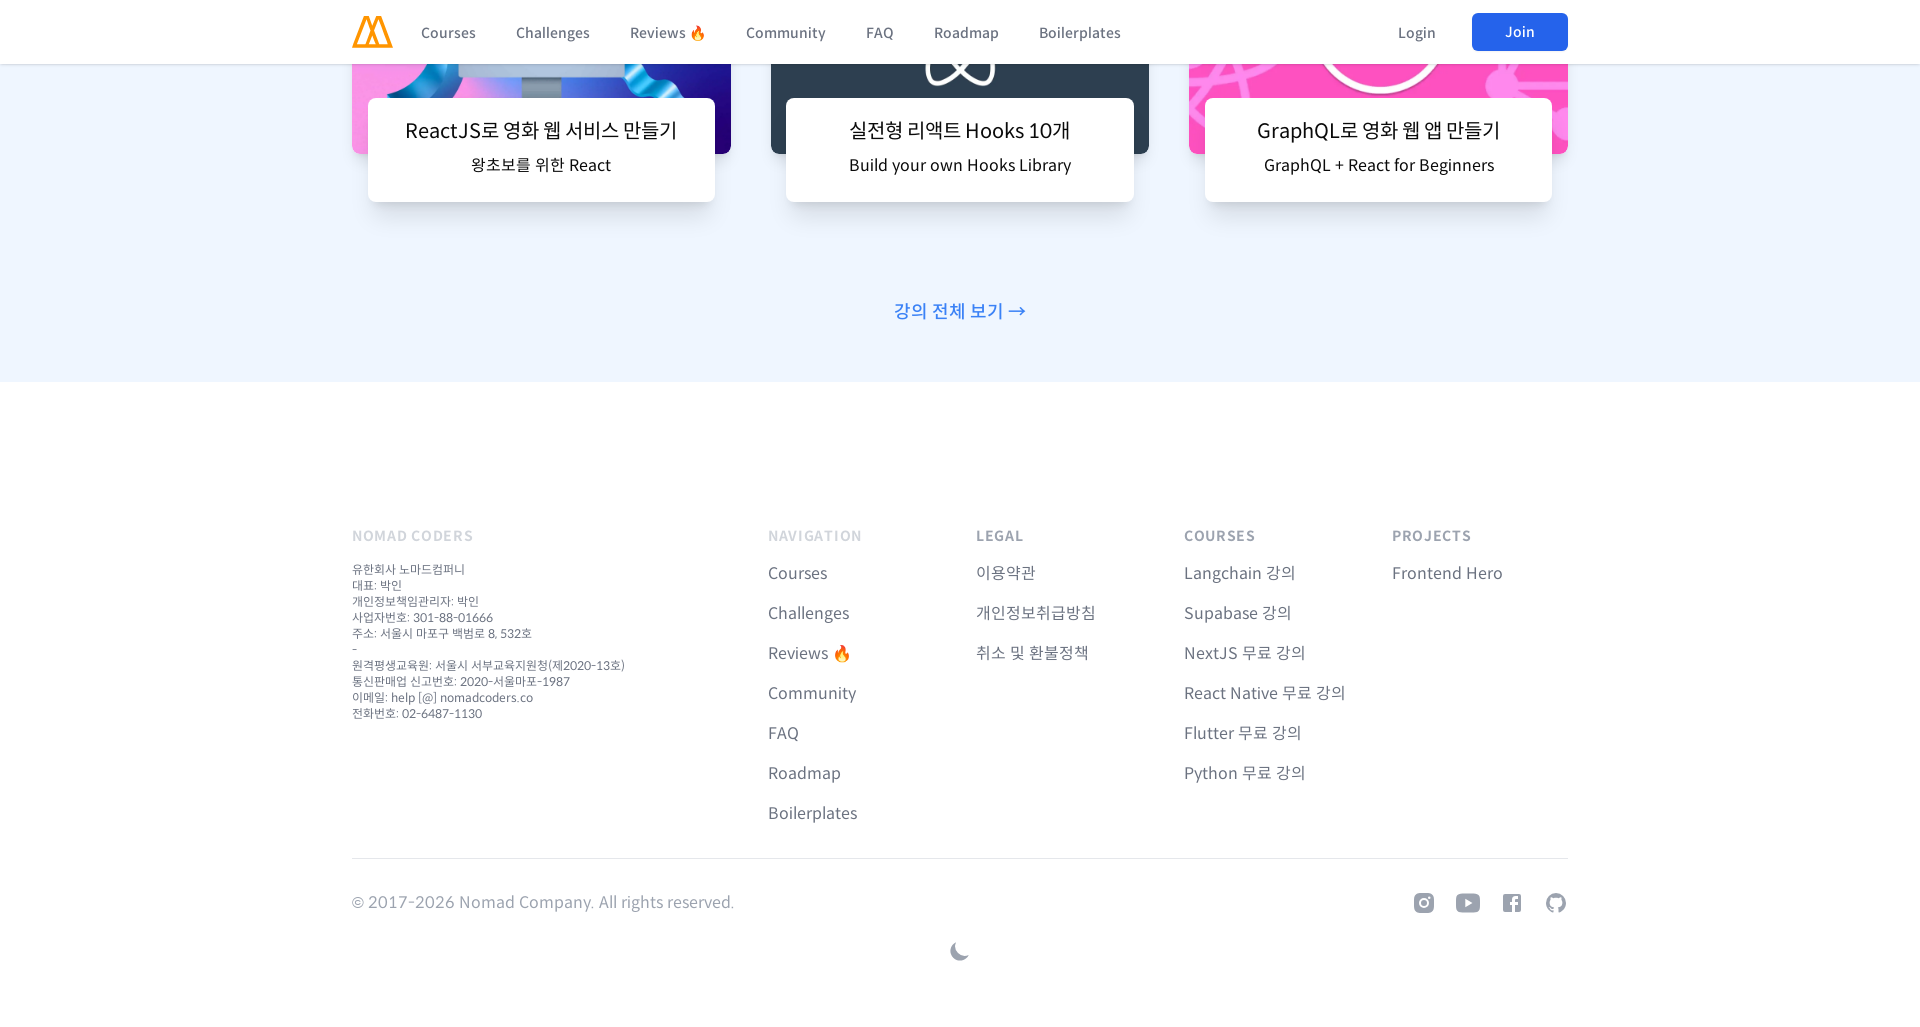

Waited 2 seconds for content to render at section 8/8
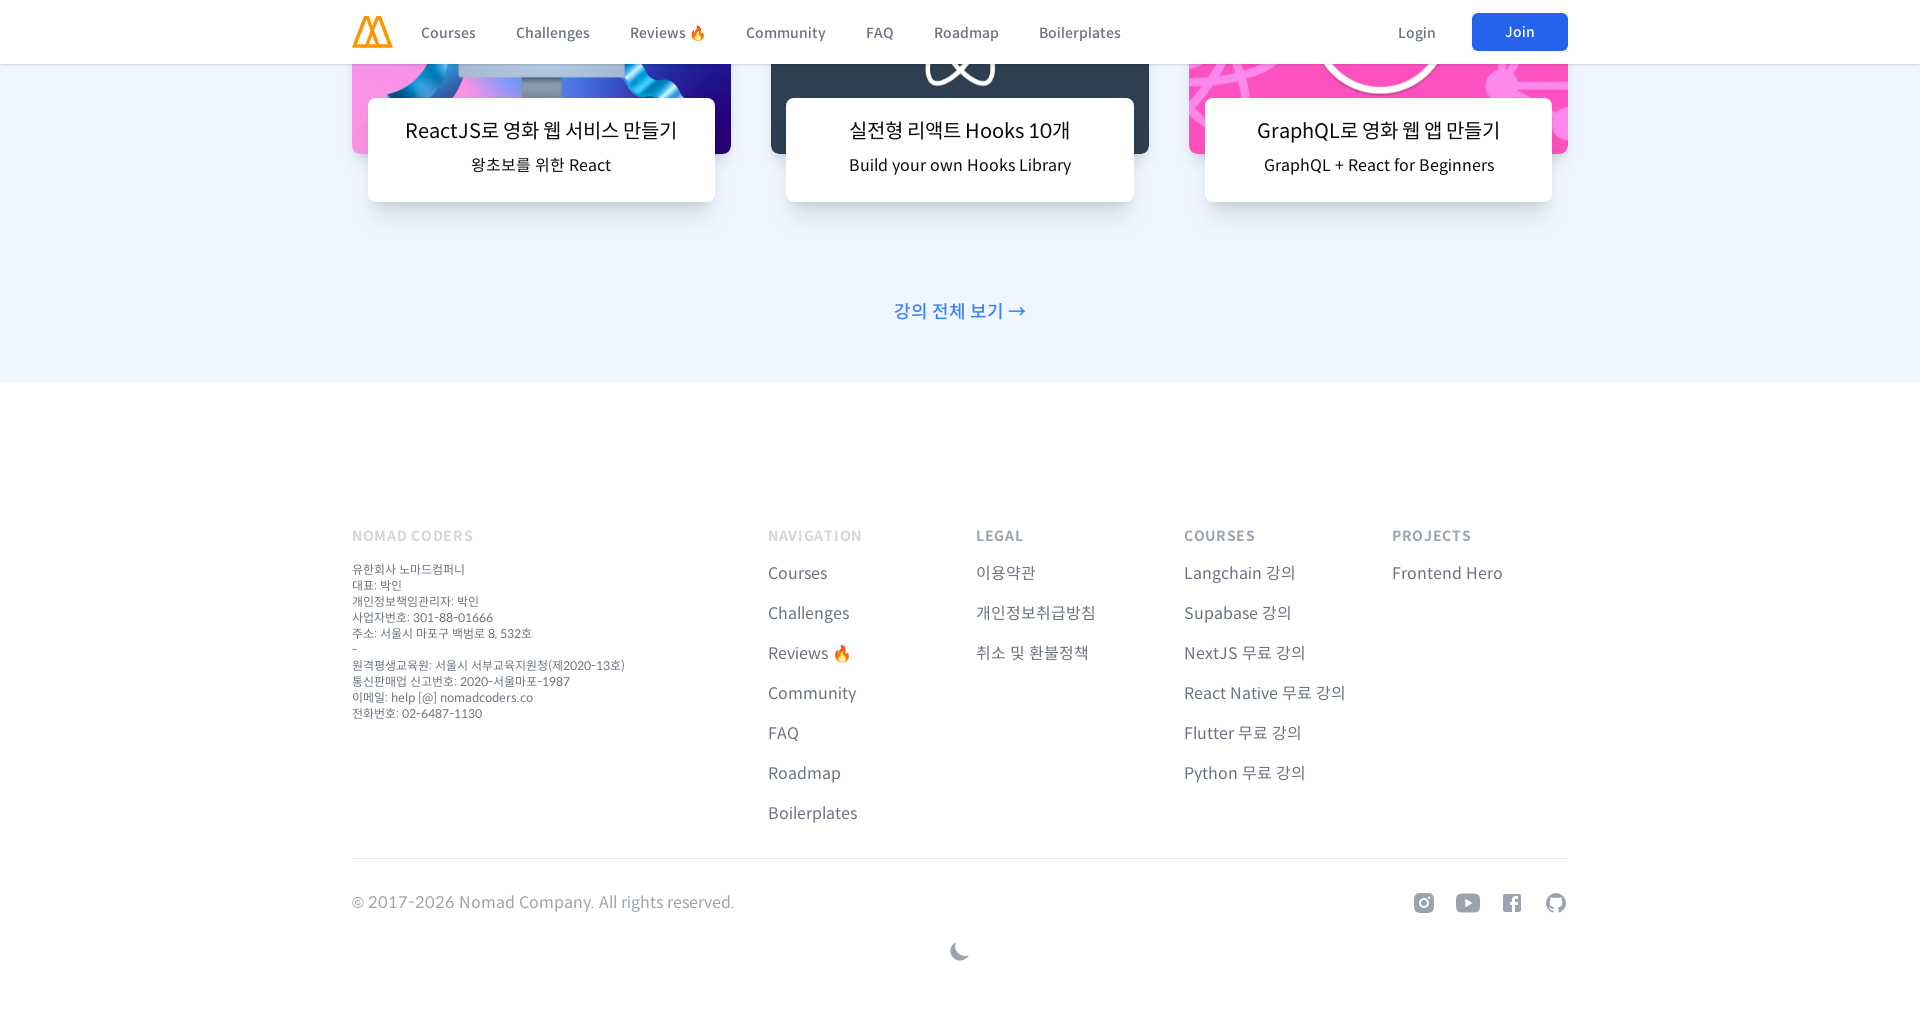

Scrolled back to top of page
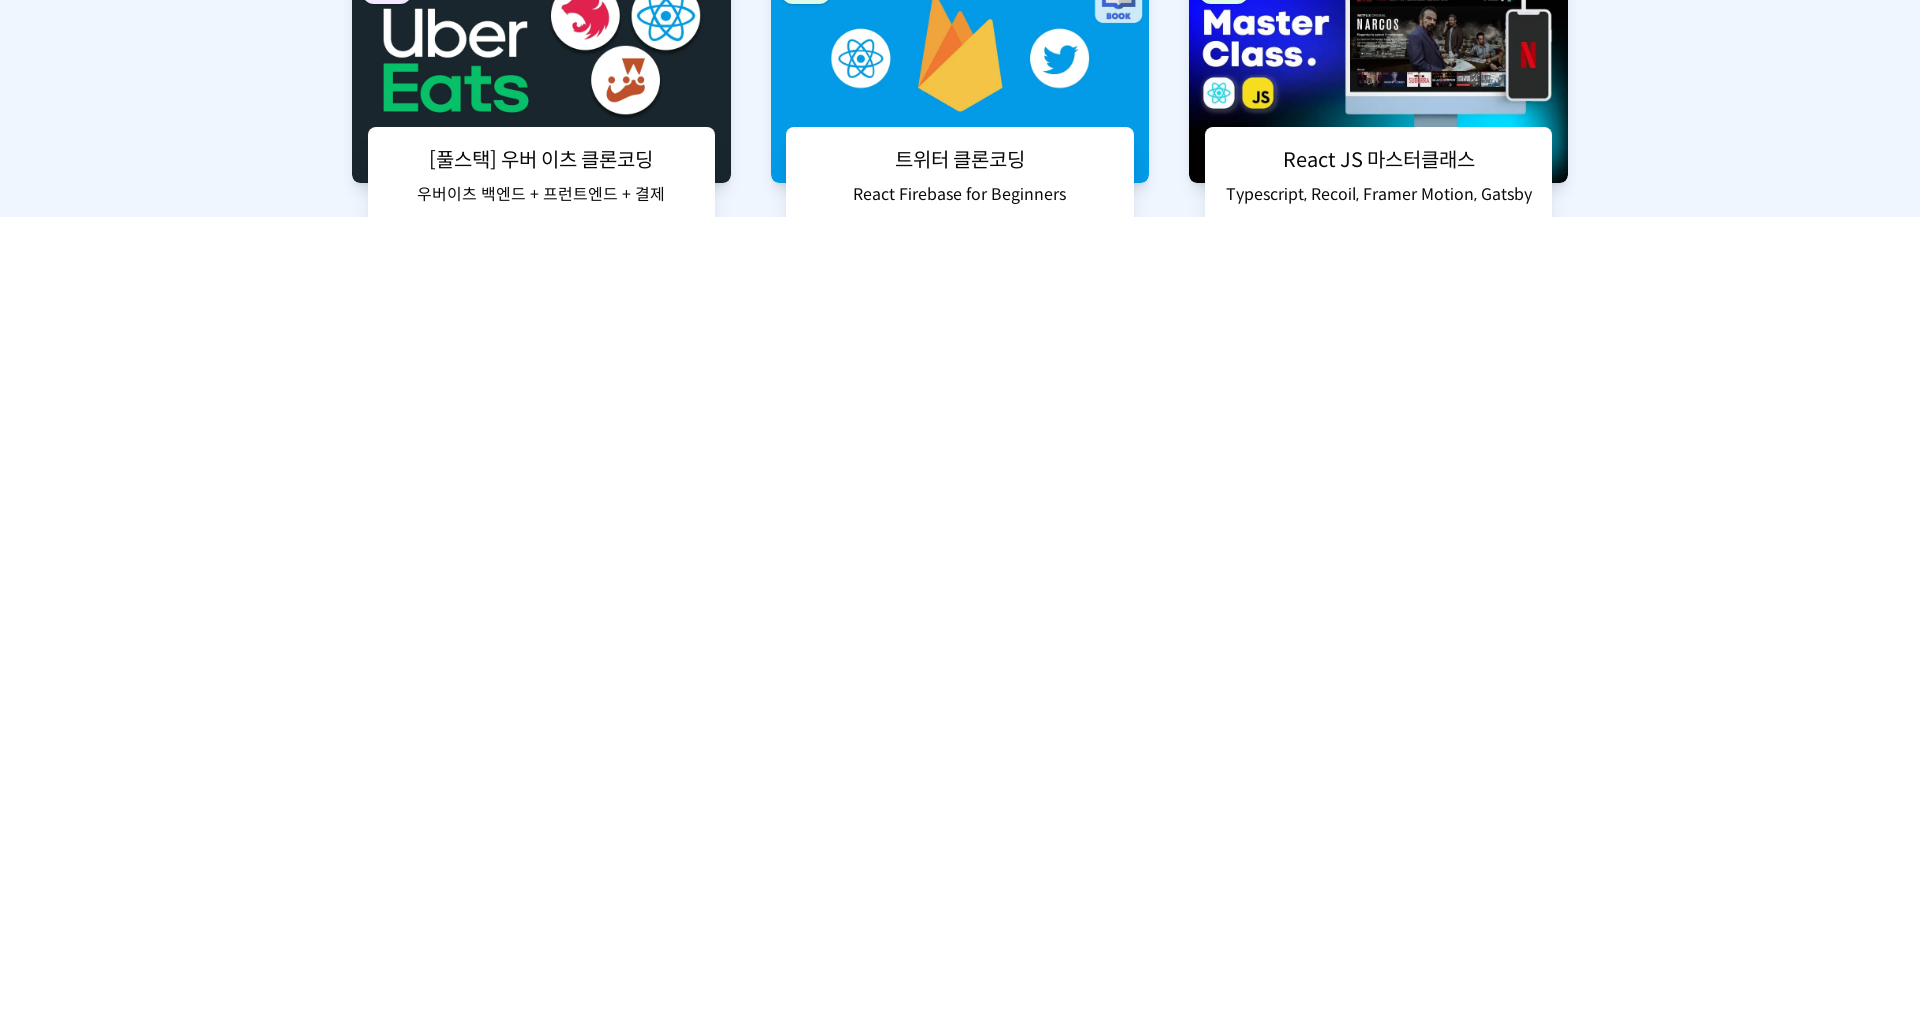

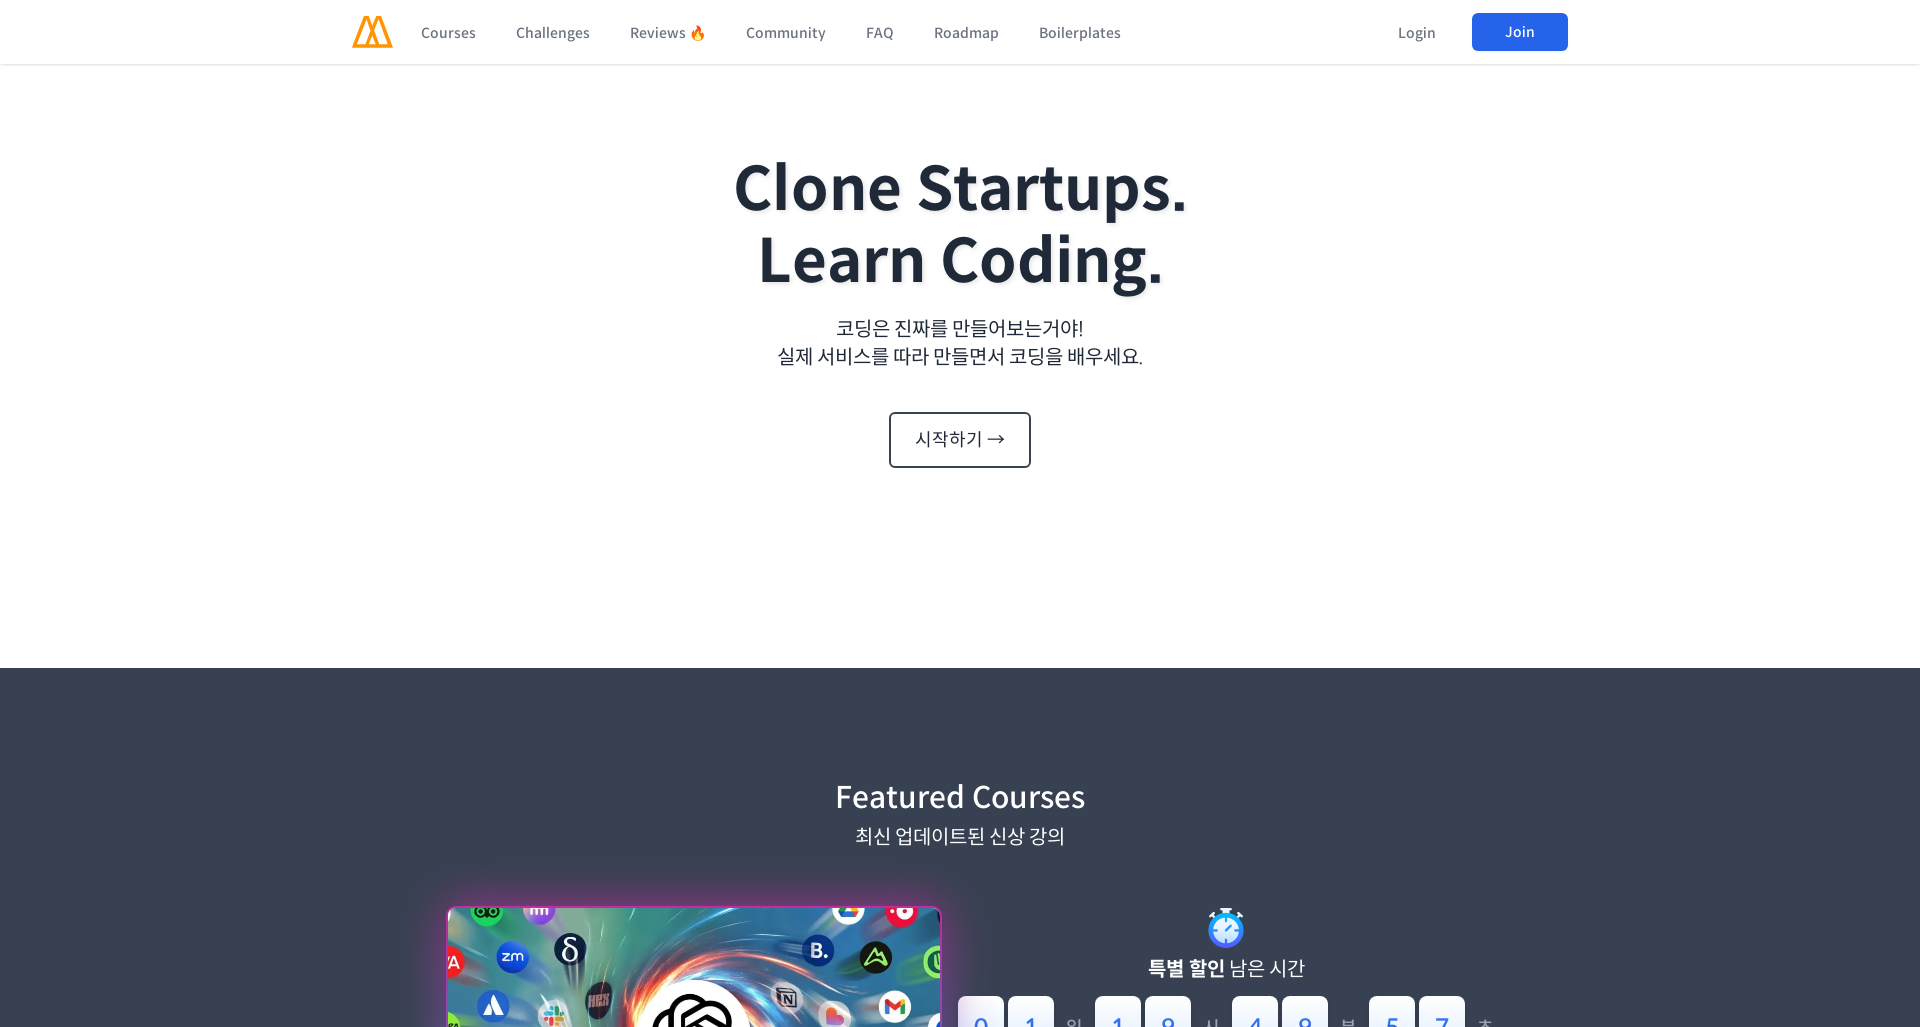